Tests filling a large form by entering text into all input fields and clicking the submit button

Starting URL: http://suninjuly.github.io/huge_form.html

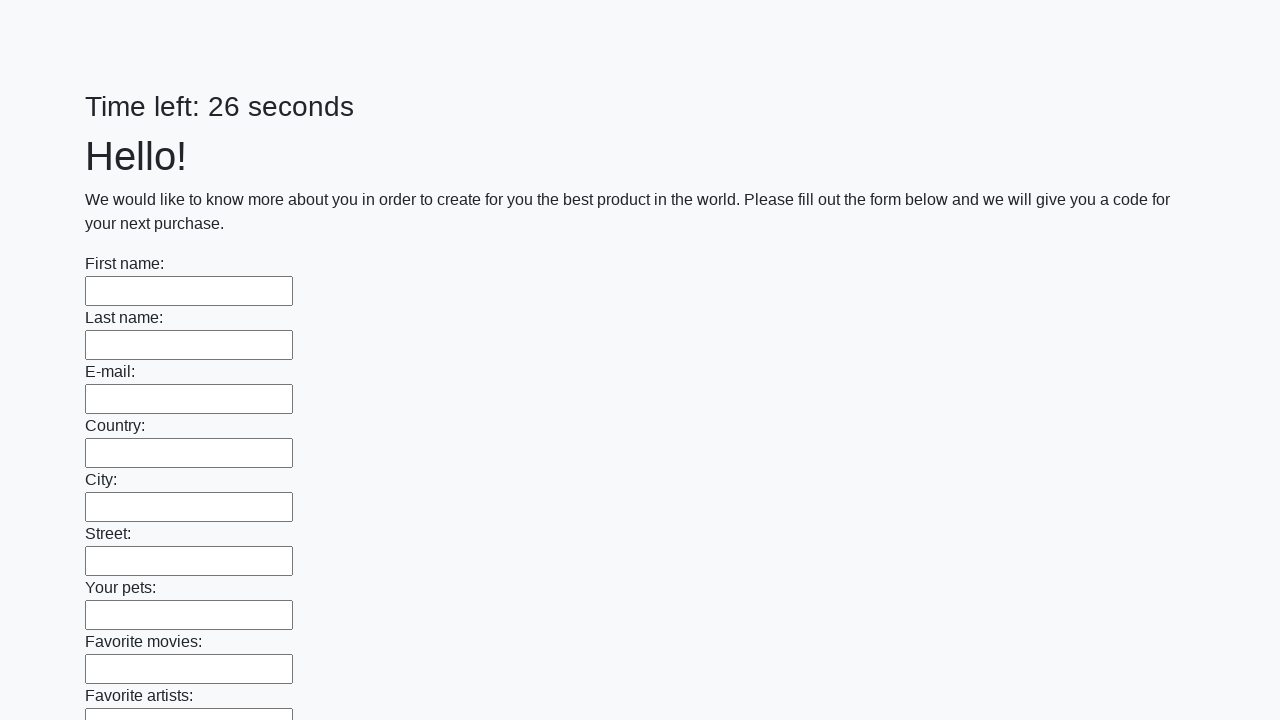

Navigated to huge form page
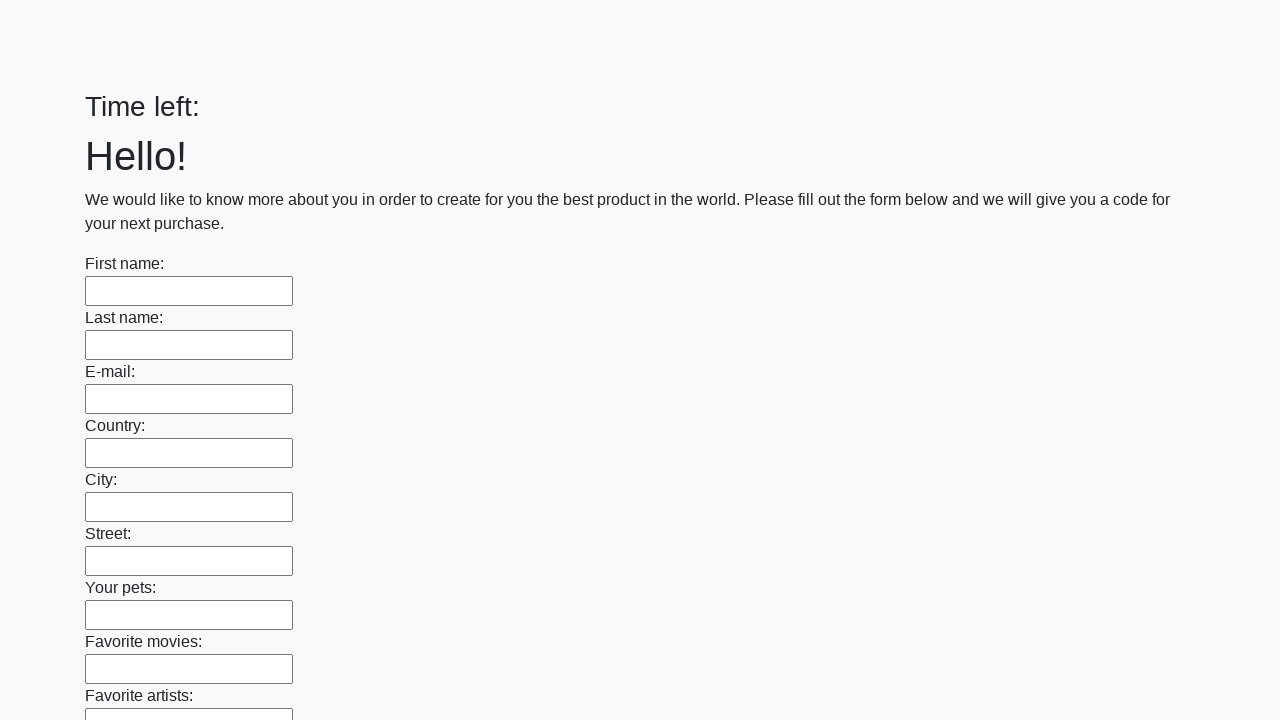

Filled input field with 'TestUser2024' on input >> nth=0
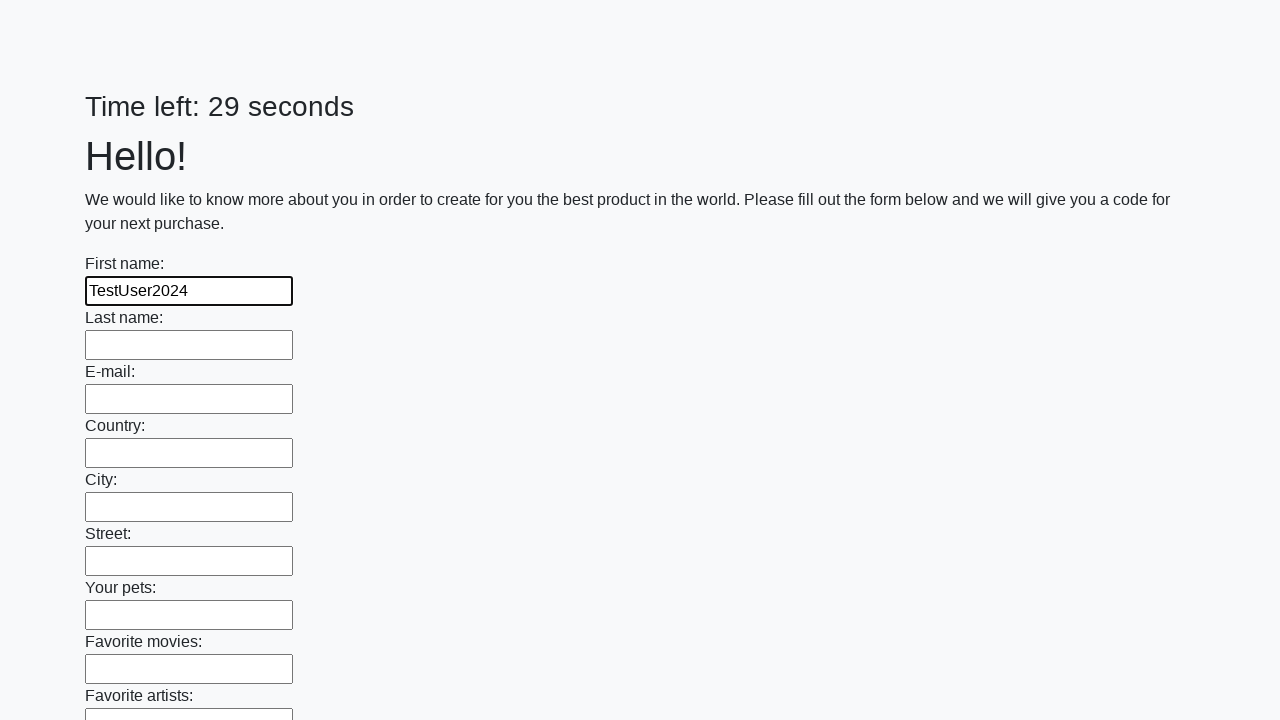

Filled input field with 'TestUser2024' on input >> nth=1
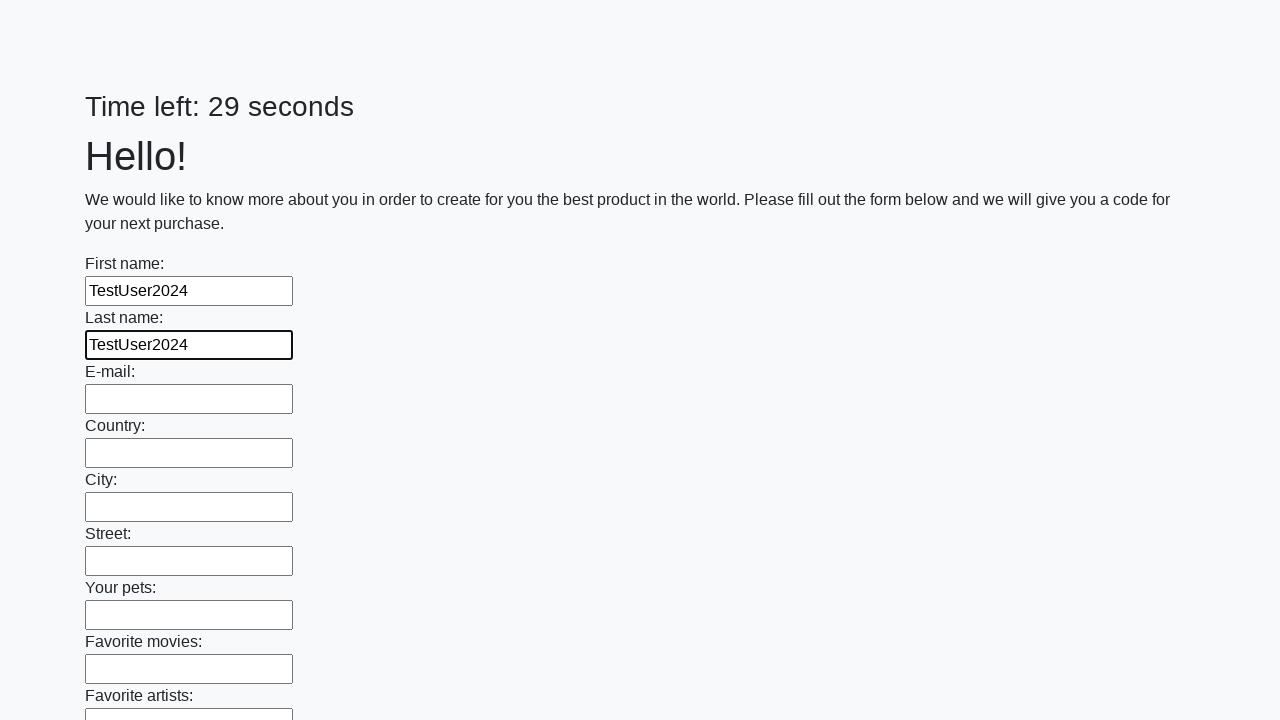

Filled input field with 'TestUser2024' on input >> nth=2
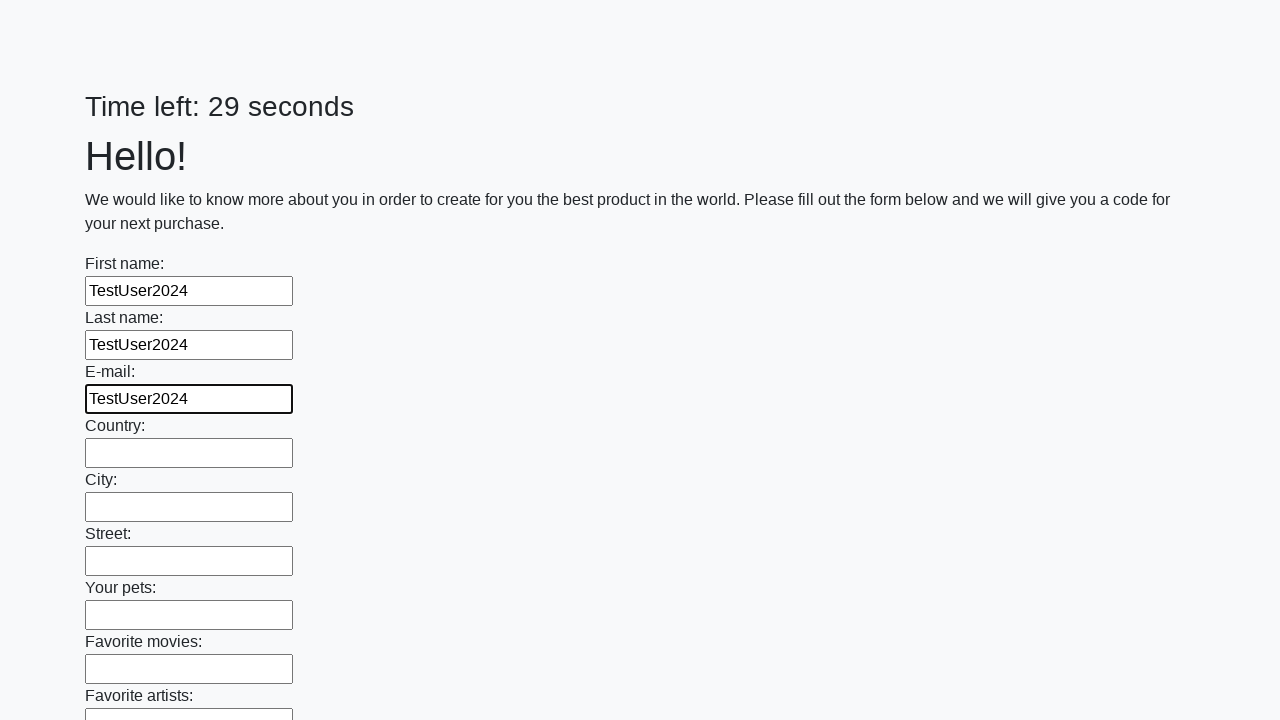

Filled input field with 'TestUser2024' on input >> nth=3
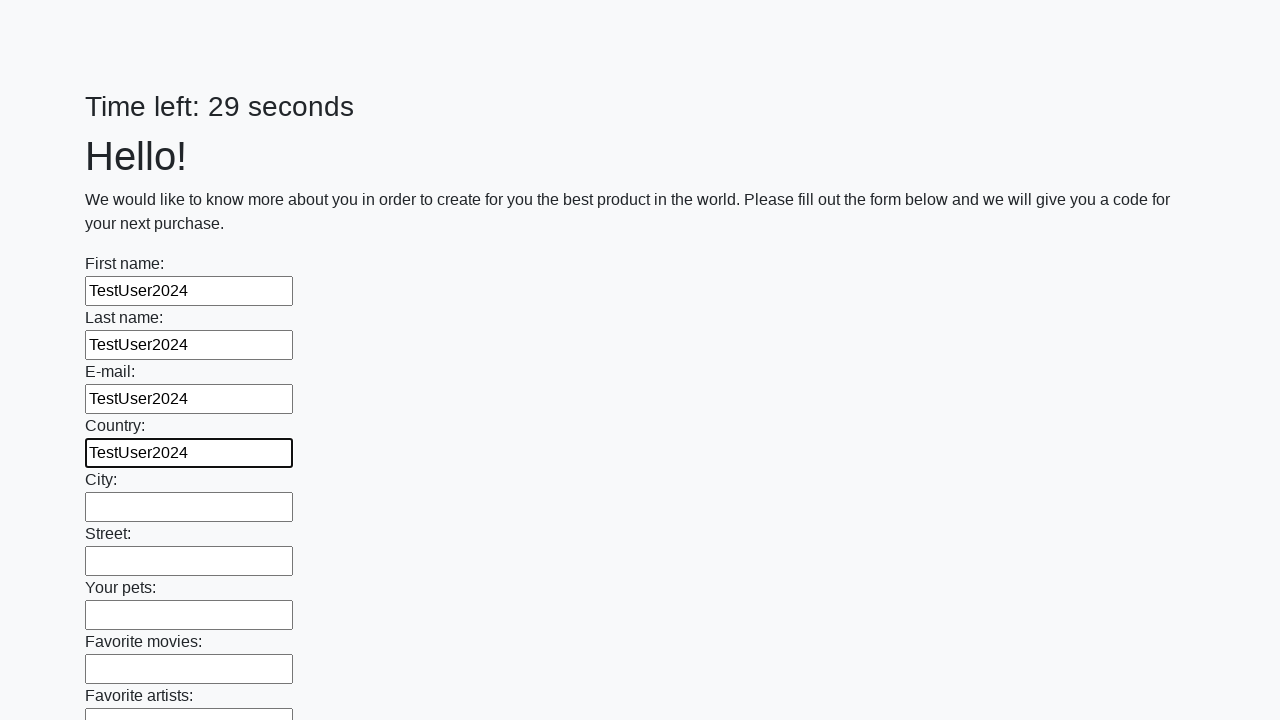

Filled input field with 'TestUser2024' on input >> nth=4
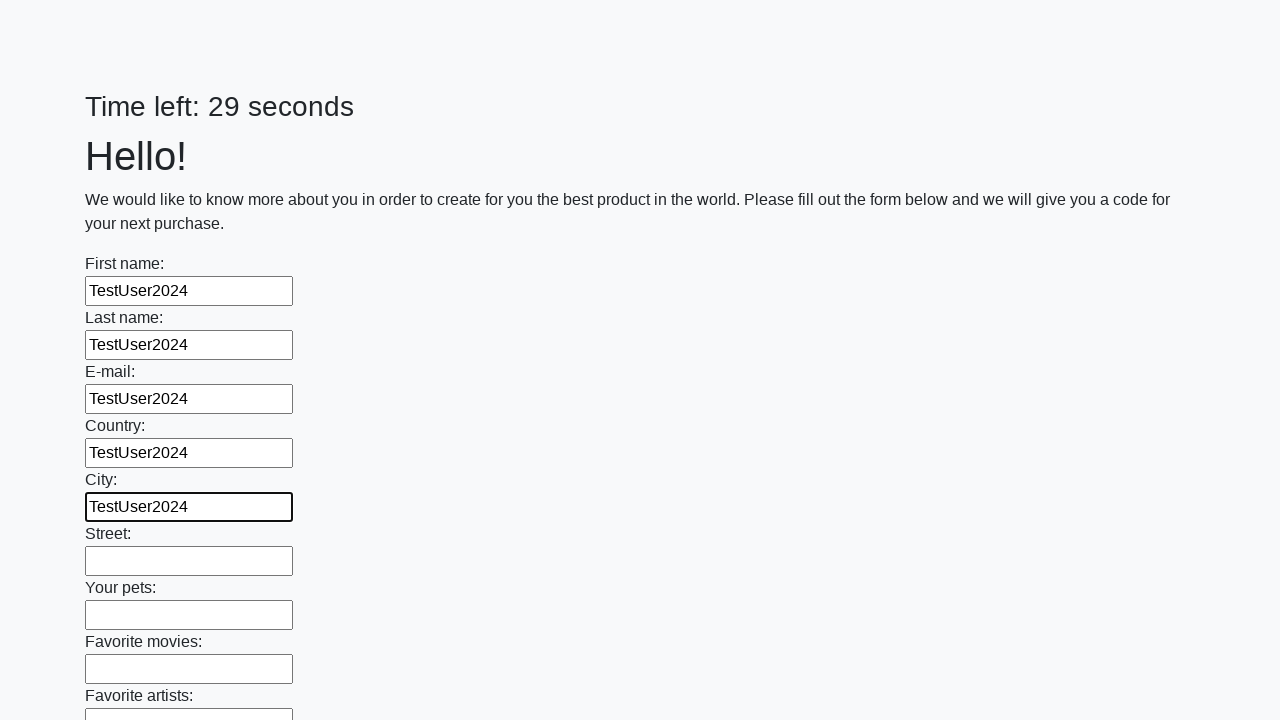

Filled input field with 'TestUser2024' on input >> nth=5
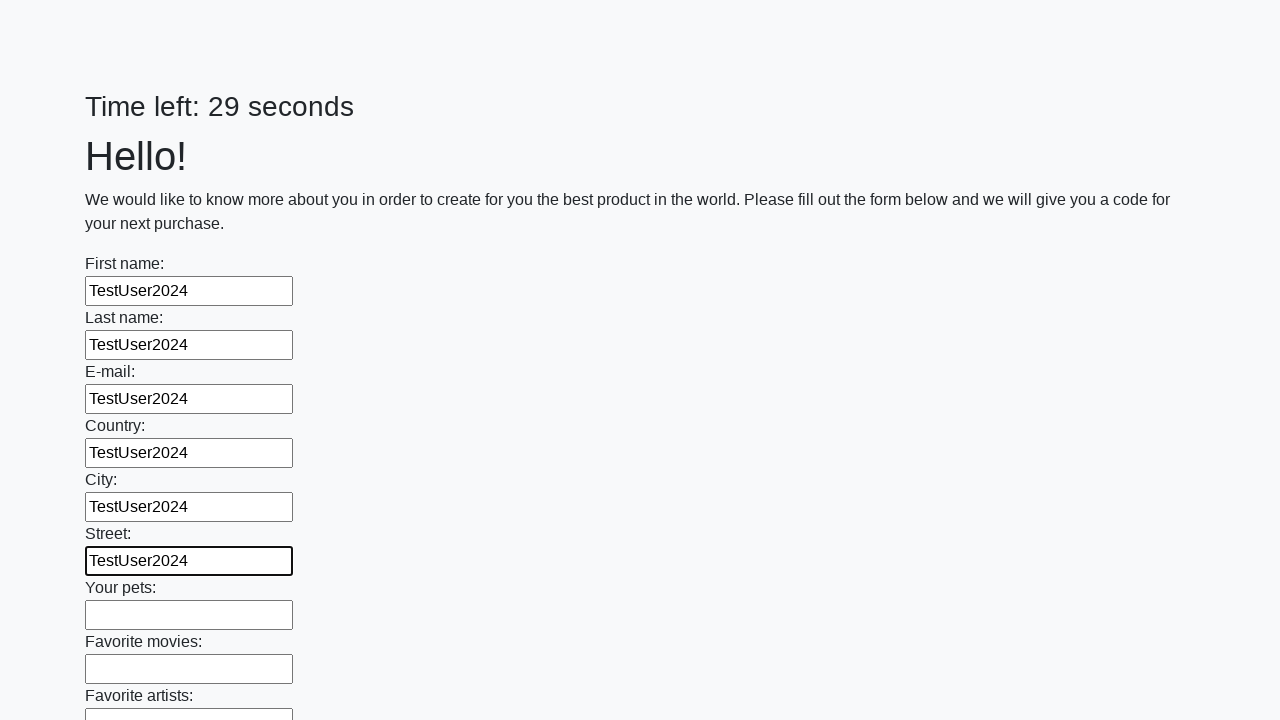

Filled input field with 'TestUser2024' on input >> nth=6
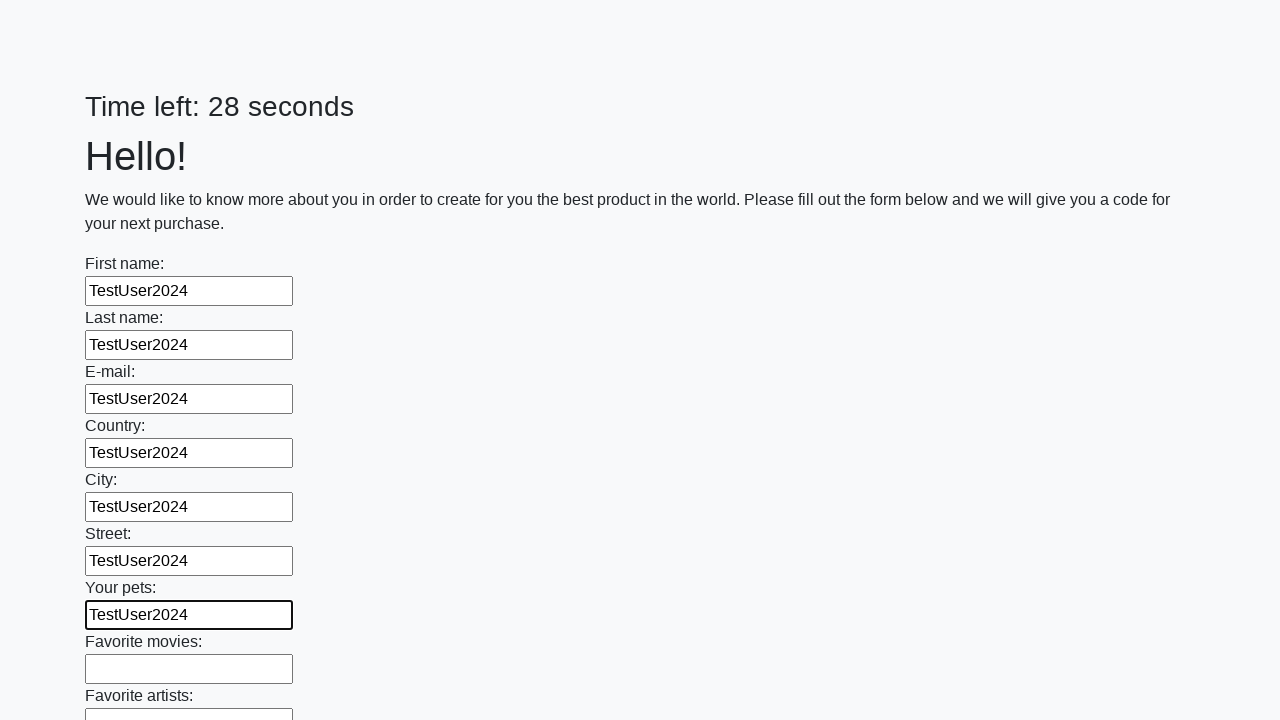

Filled input field with 'TestUser2024' on input >> nth=7
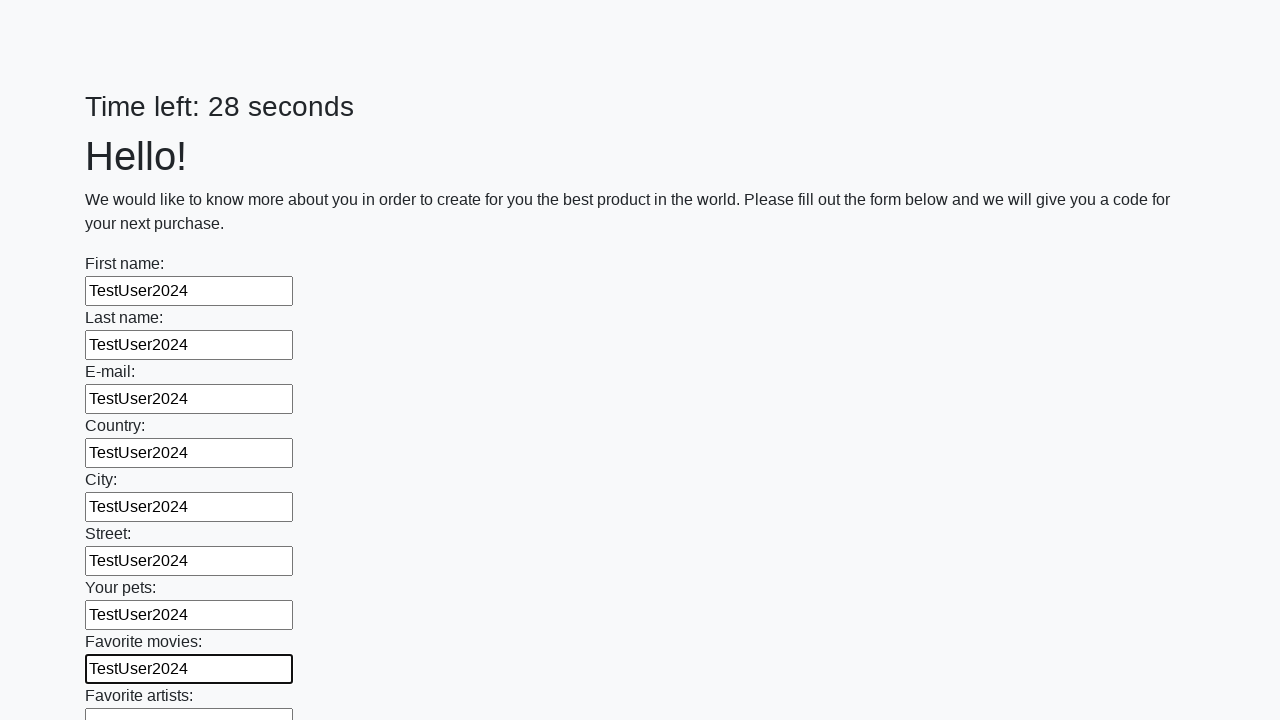

Filled input field with 'TestUser2024' on input >> nth=8
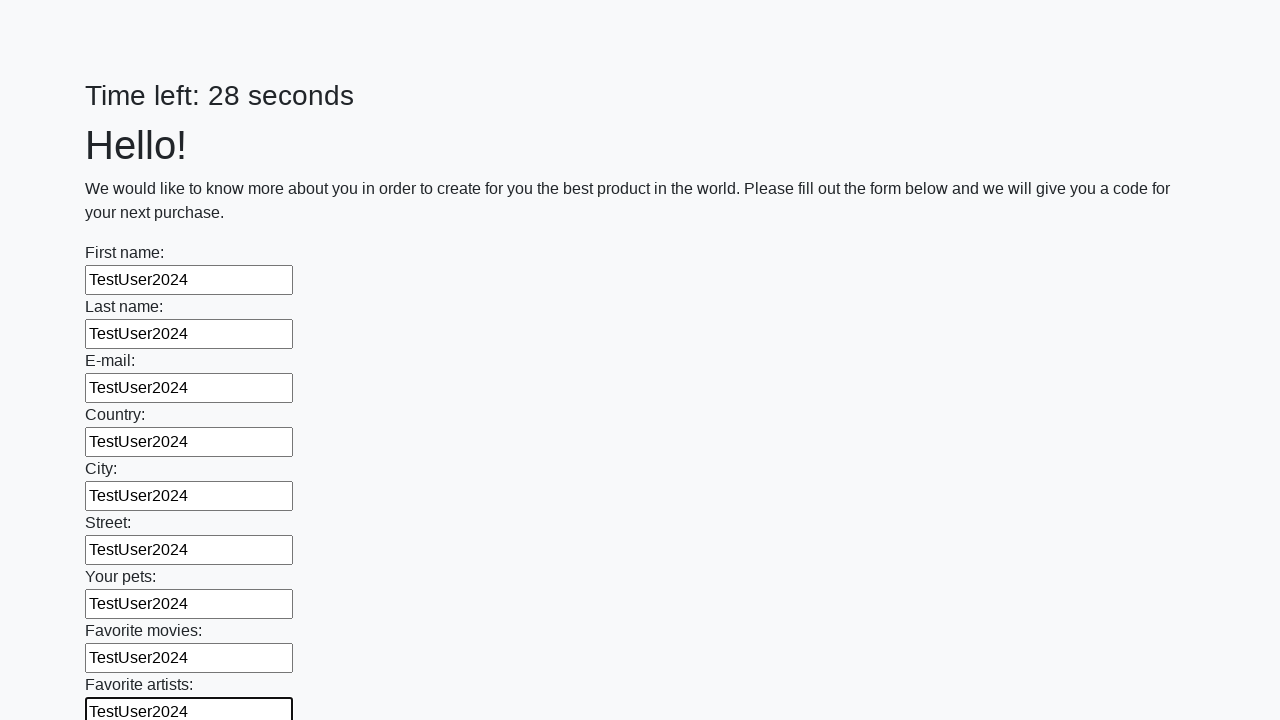

Filled input field with 'TestUser2024' on input >> nth=9
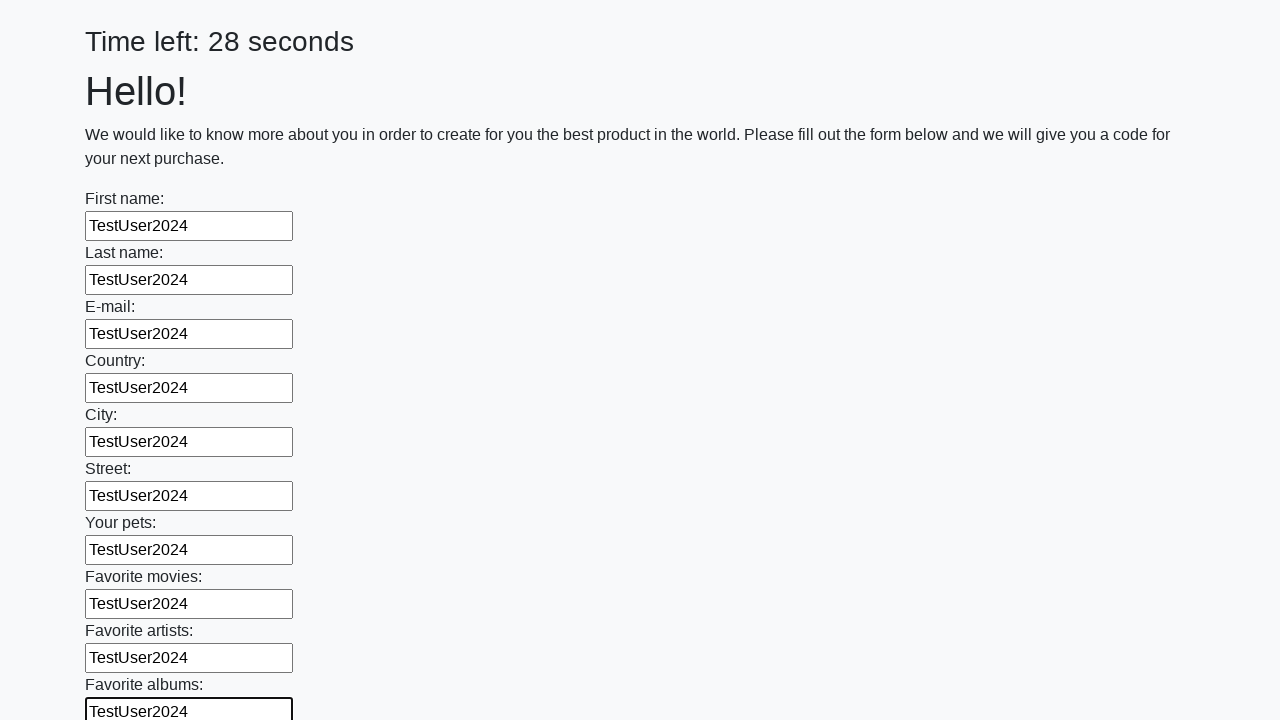

Filled input field with 'TestUser2024' on input >> nth=10
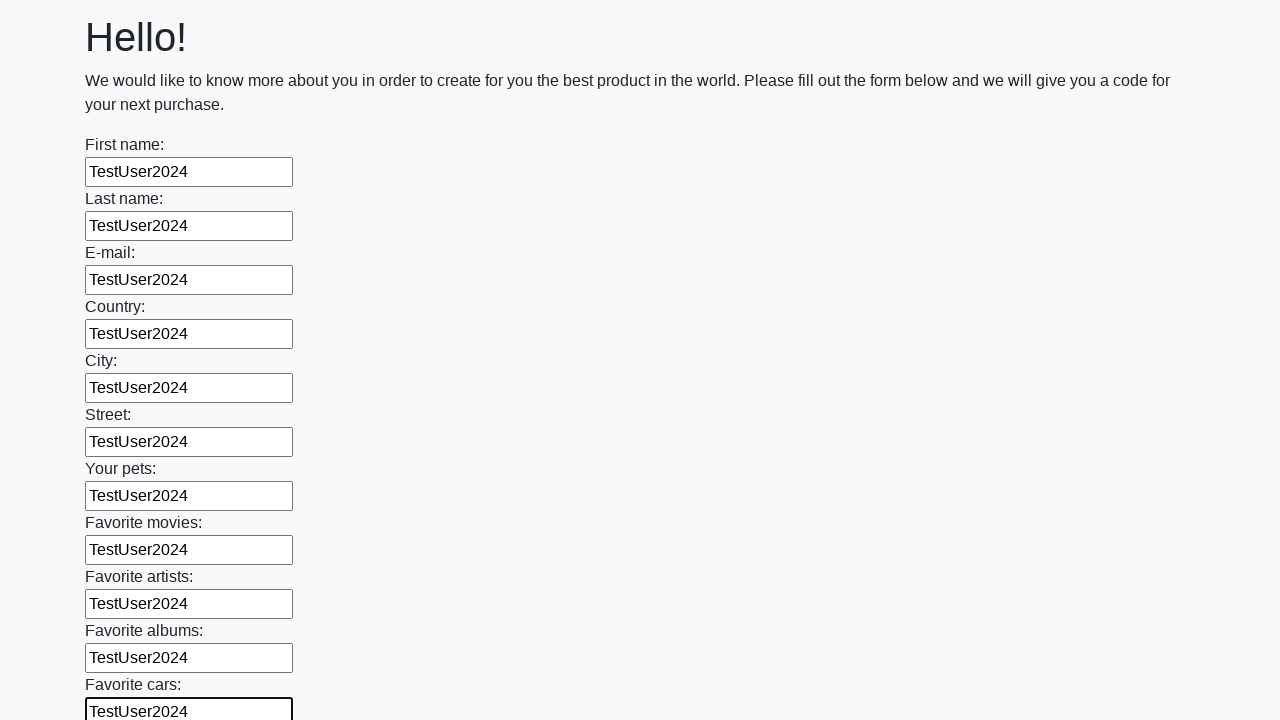

Filled input field with 'TestUser2024' on input >> nth=11
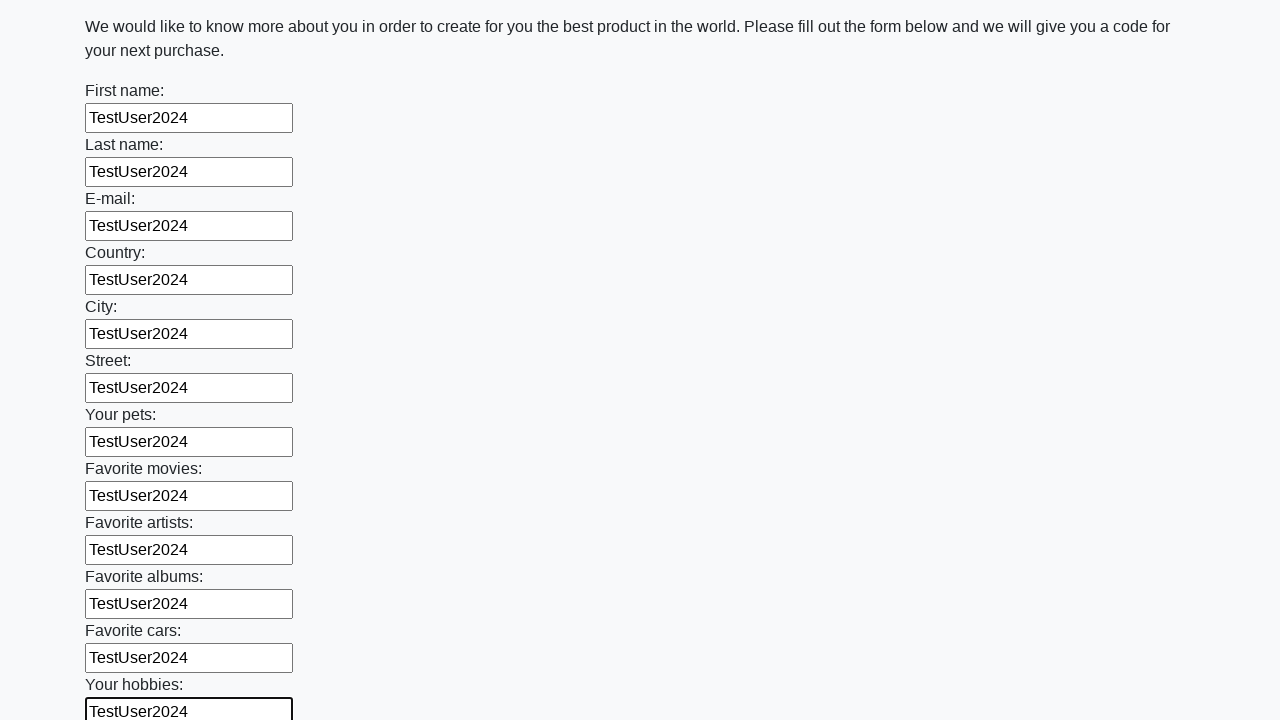

Filled input field with 'TestUser2024' on input >> nth=12
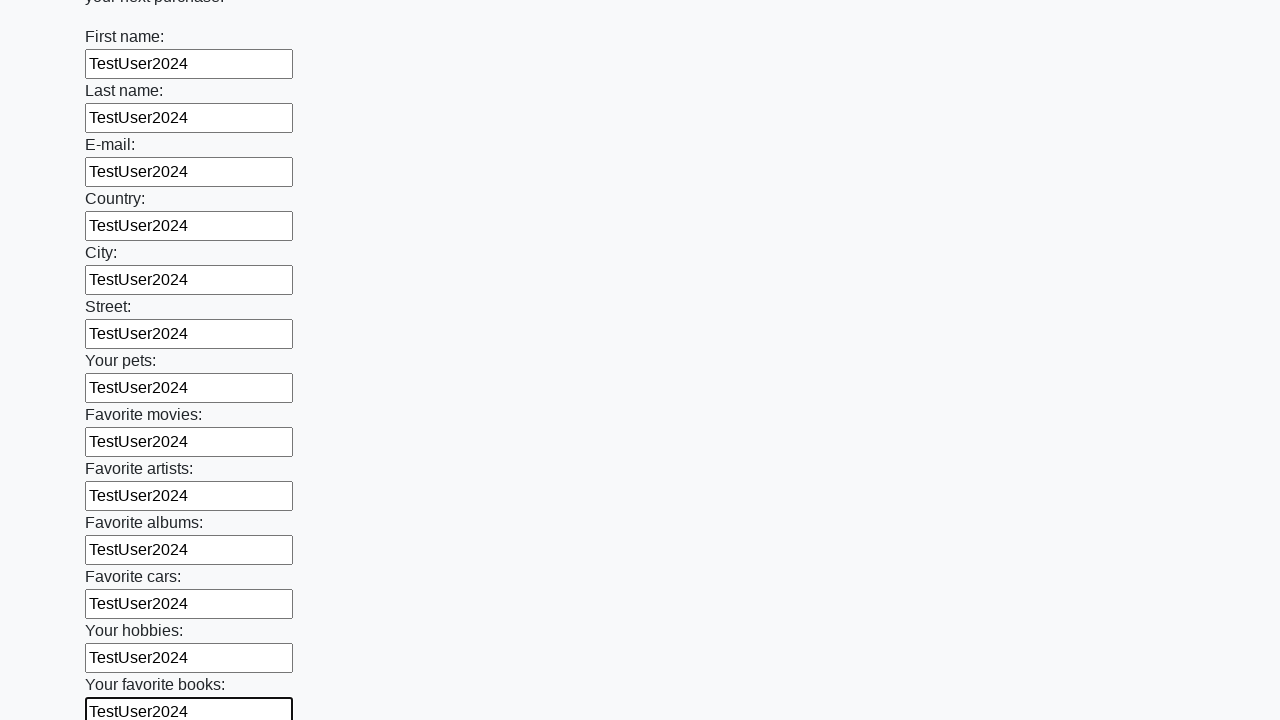

Filled input field with 'TestUser2024' on input >> nth=13
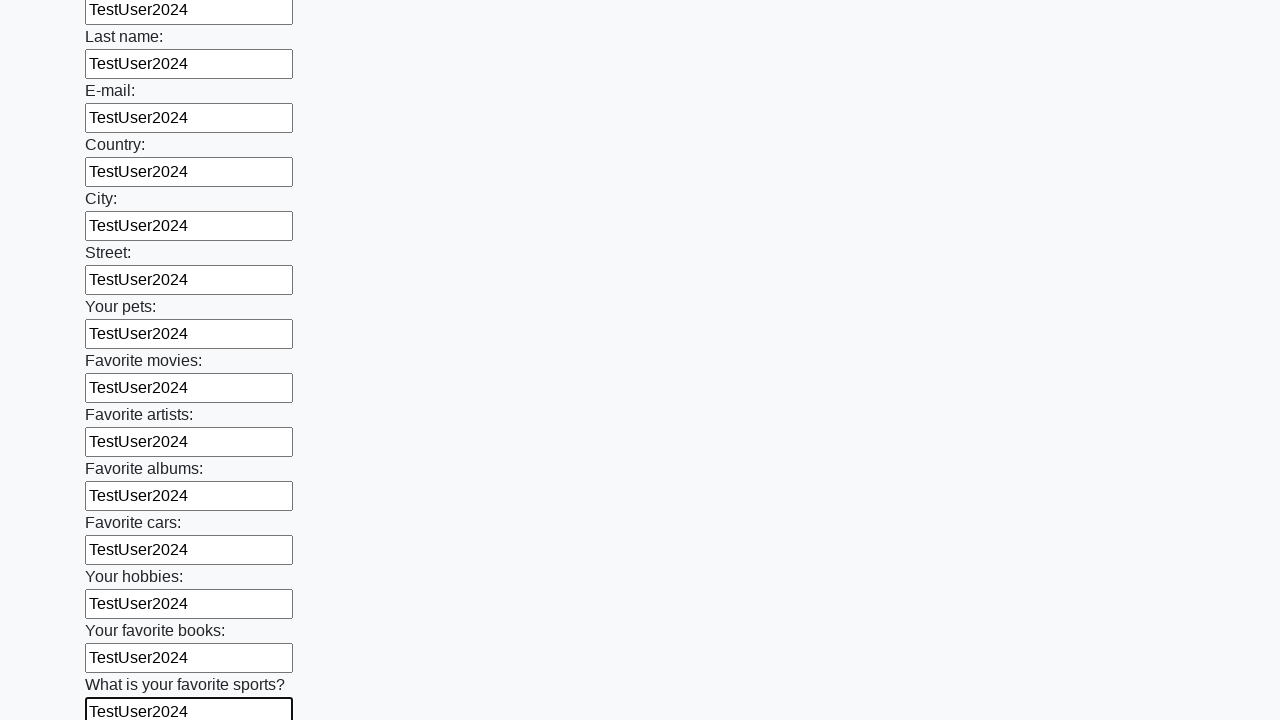

Filled input field with 'TestUser2024' on input >> nth=14
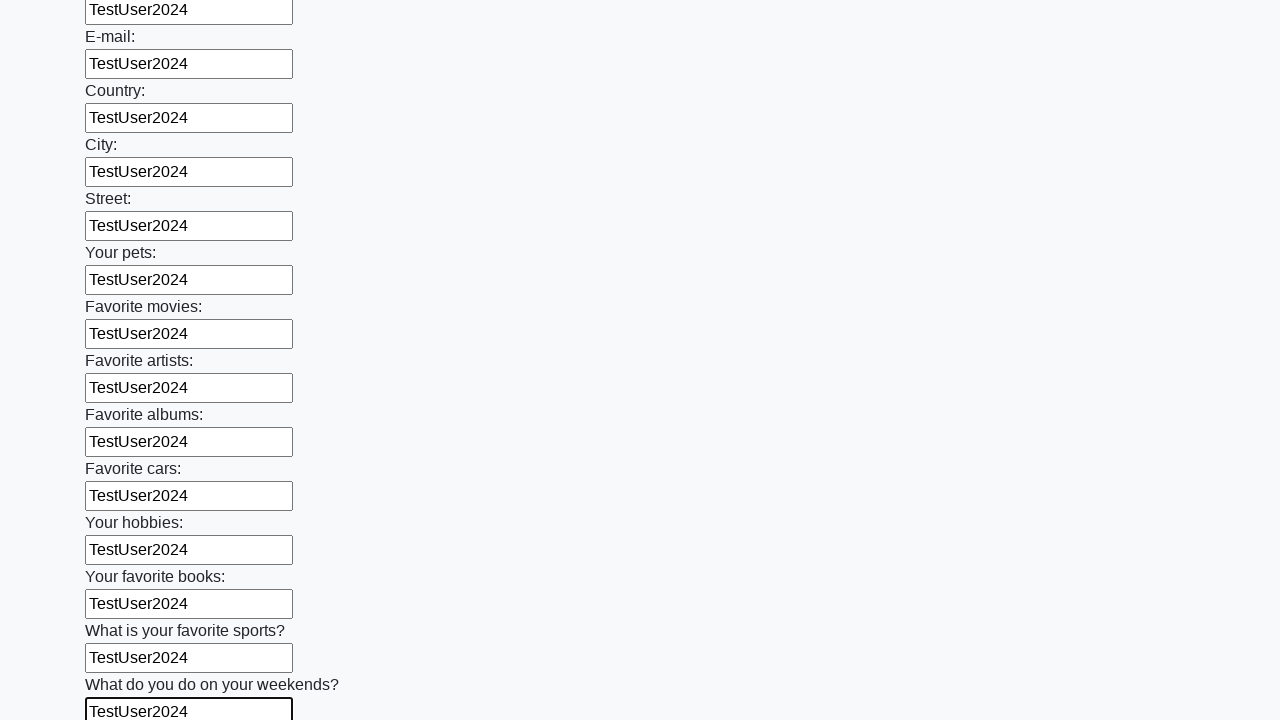

Filled input field with 'TestUser2024' on input >> nth=15
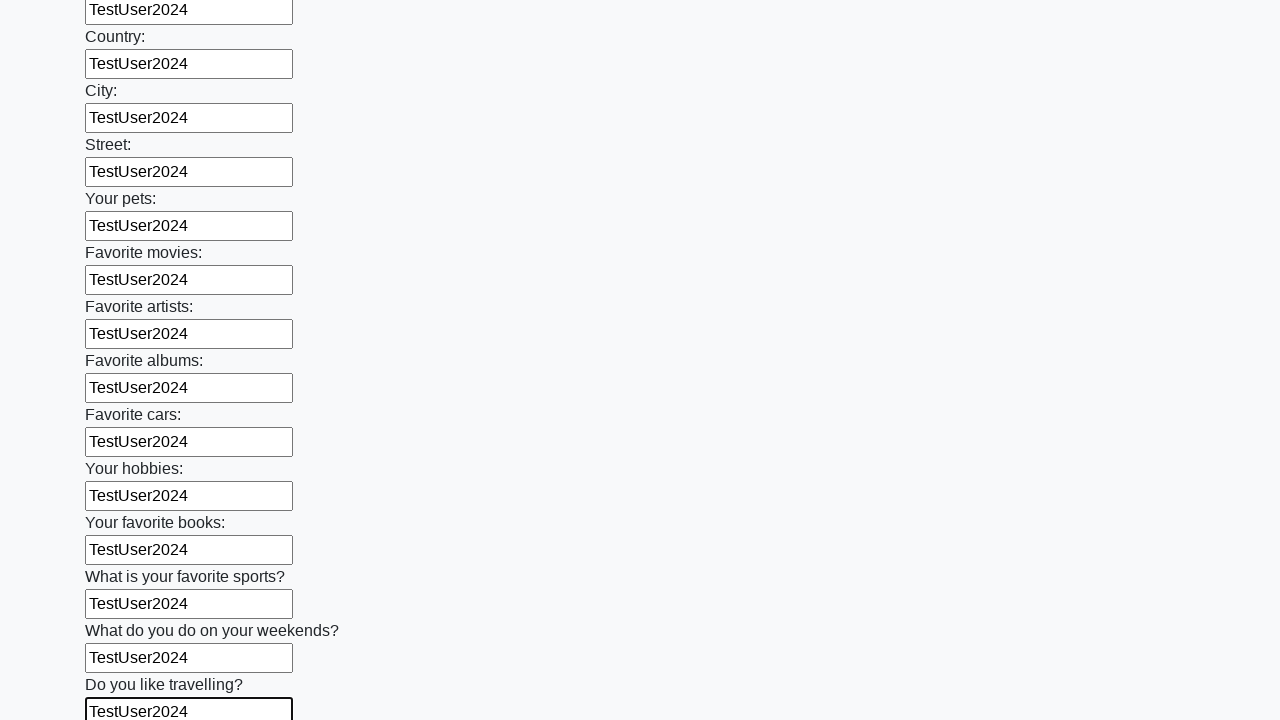

Filled input field with 'TestUser2024' on input >> nth=16
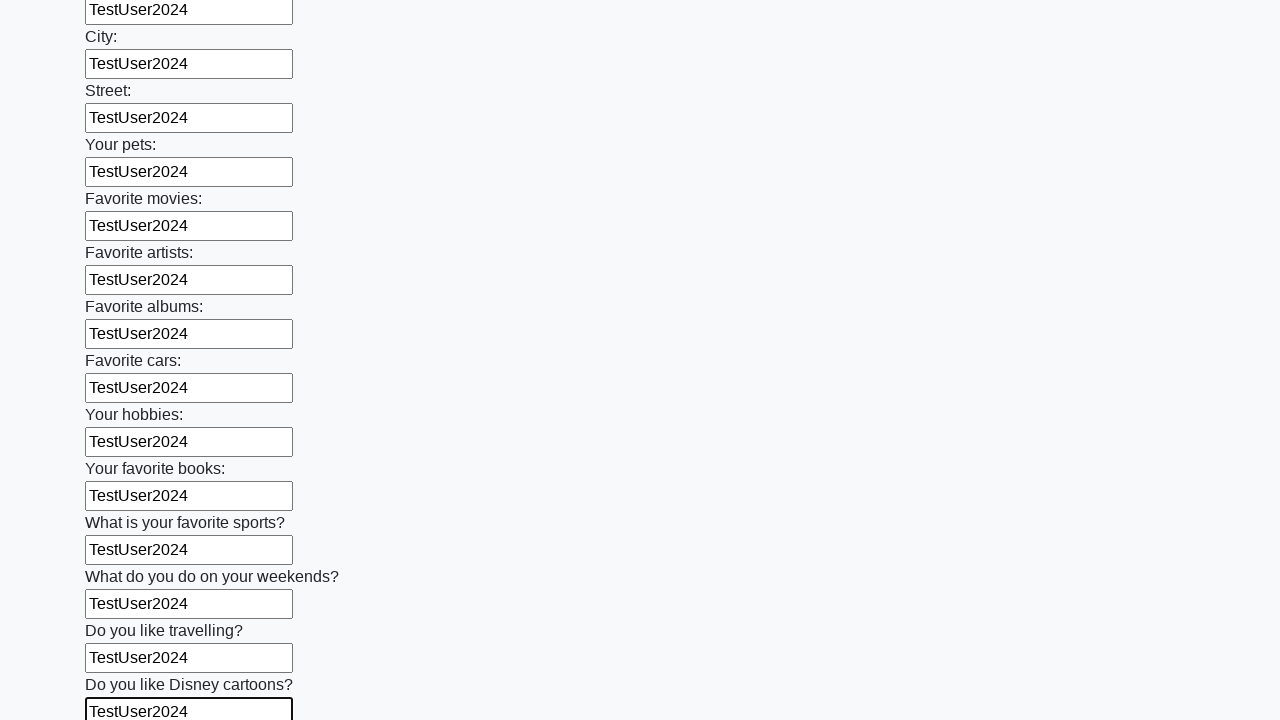

Filled input field with 'TestUser2024' on input >> nth=17
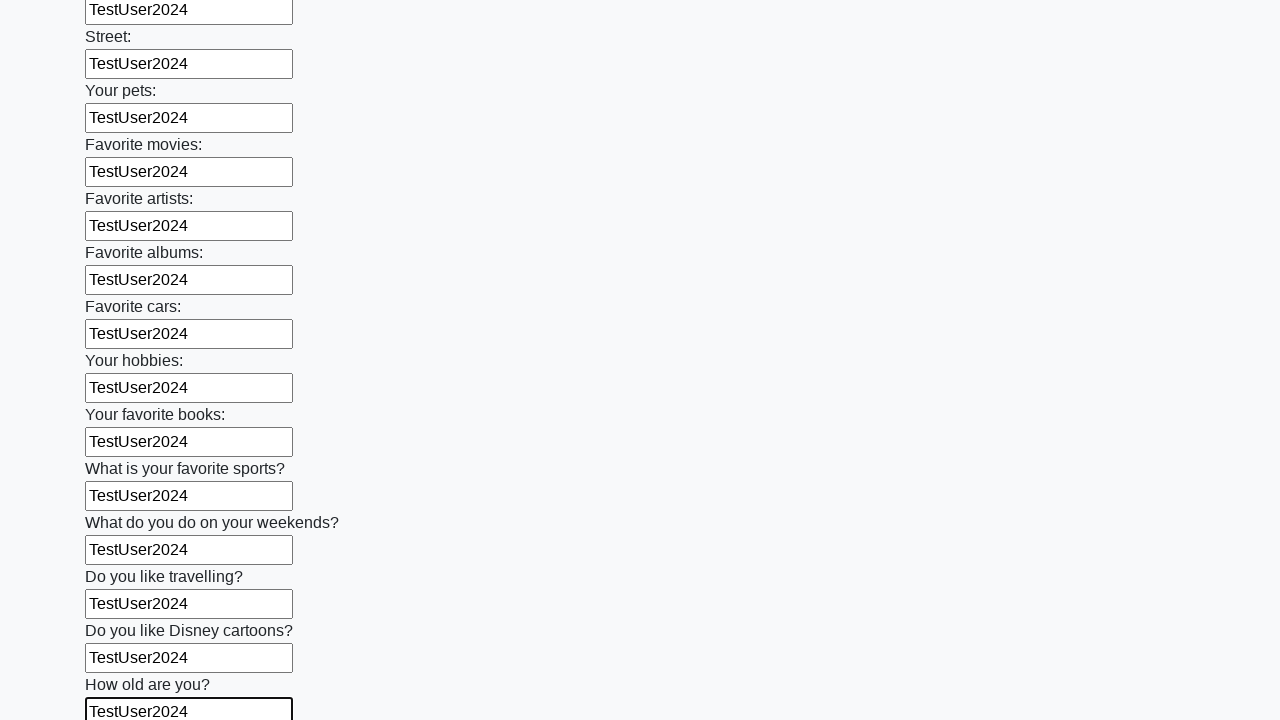

Filled input field with 'TestUser2024' on input >> nth=18
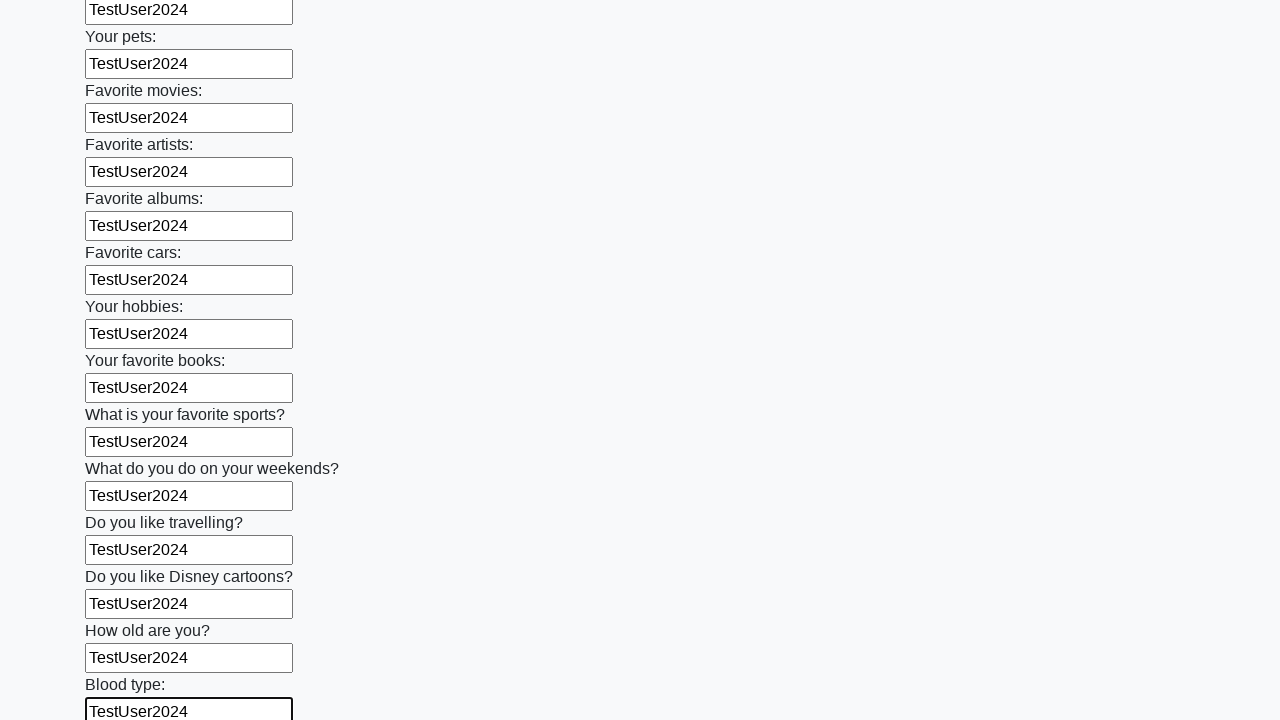

Filled input field with 'TestUser2024' on input >> nth=19
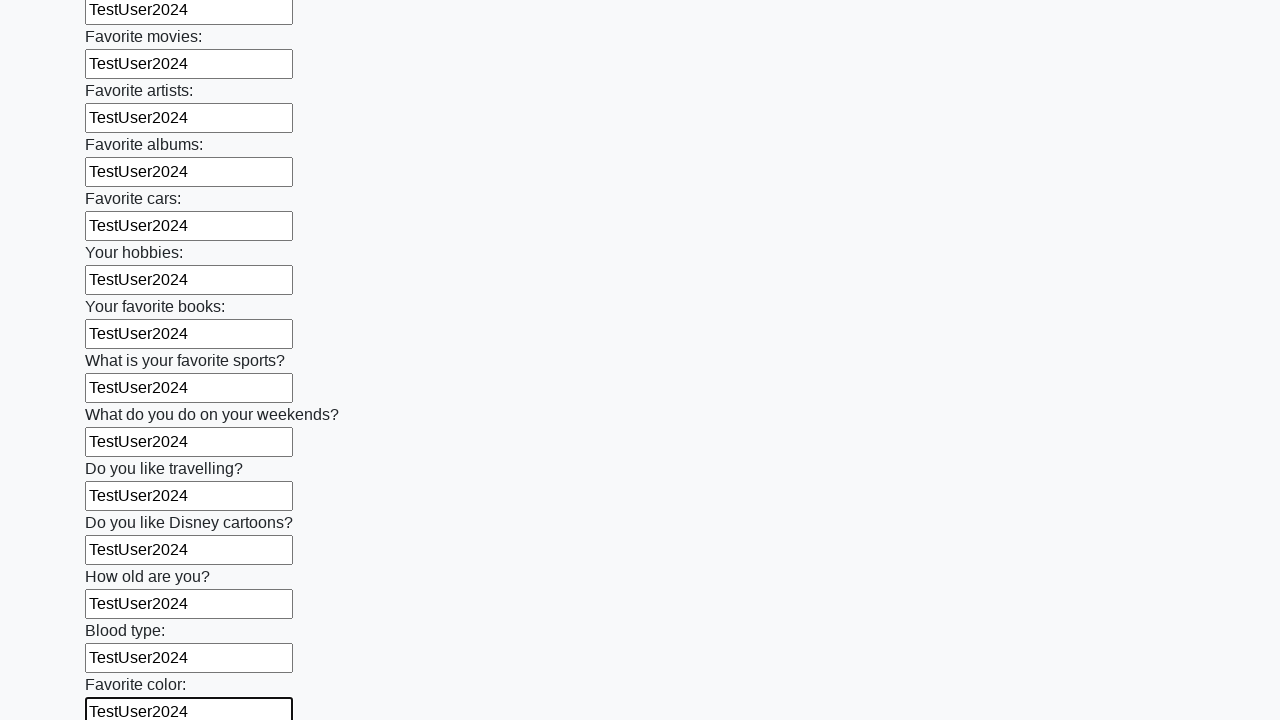

Filled input field with 'TestUser2024' on input >> nth=20
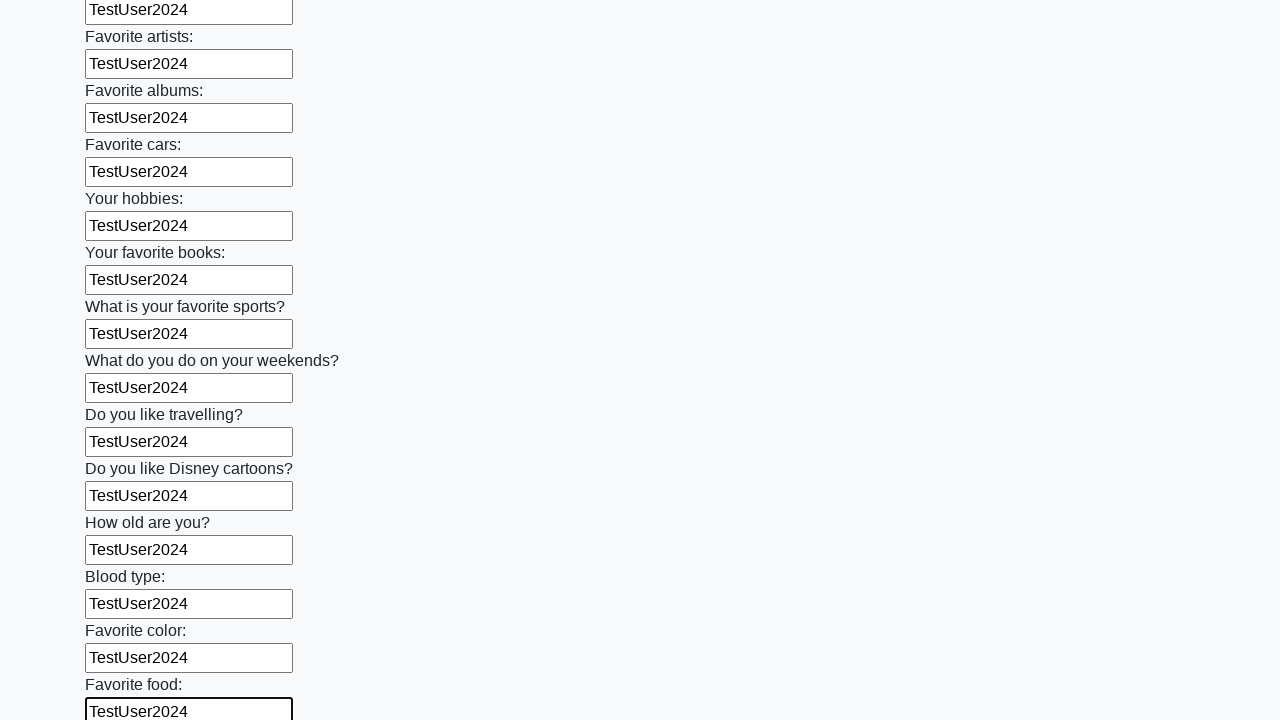

Filled input field with 'TestUser2024' on input >> nth=21
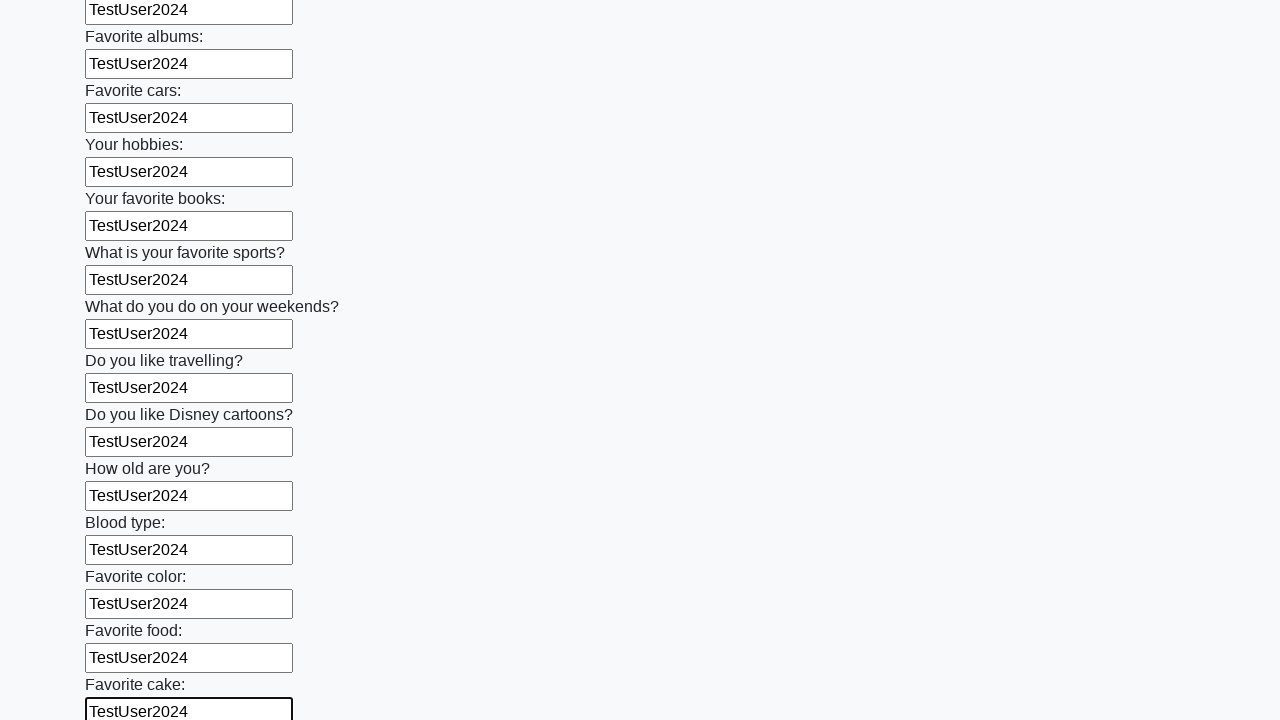

Filled input field with 'TestUser2024' on input >> nth=22
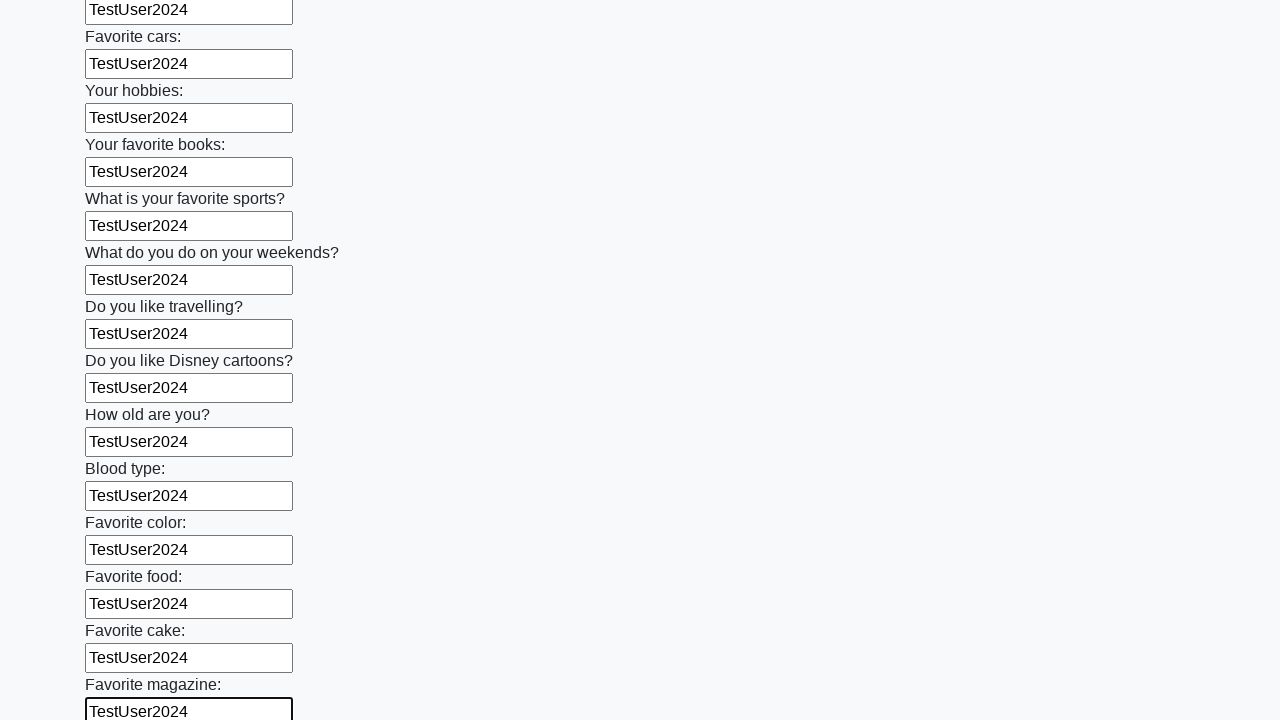

Filled input field with 'TestUser2024' on input >> nth=23
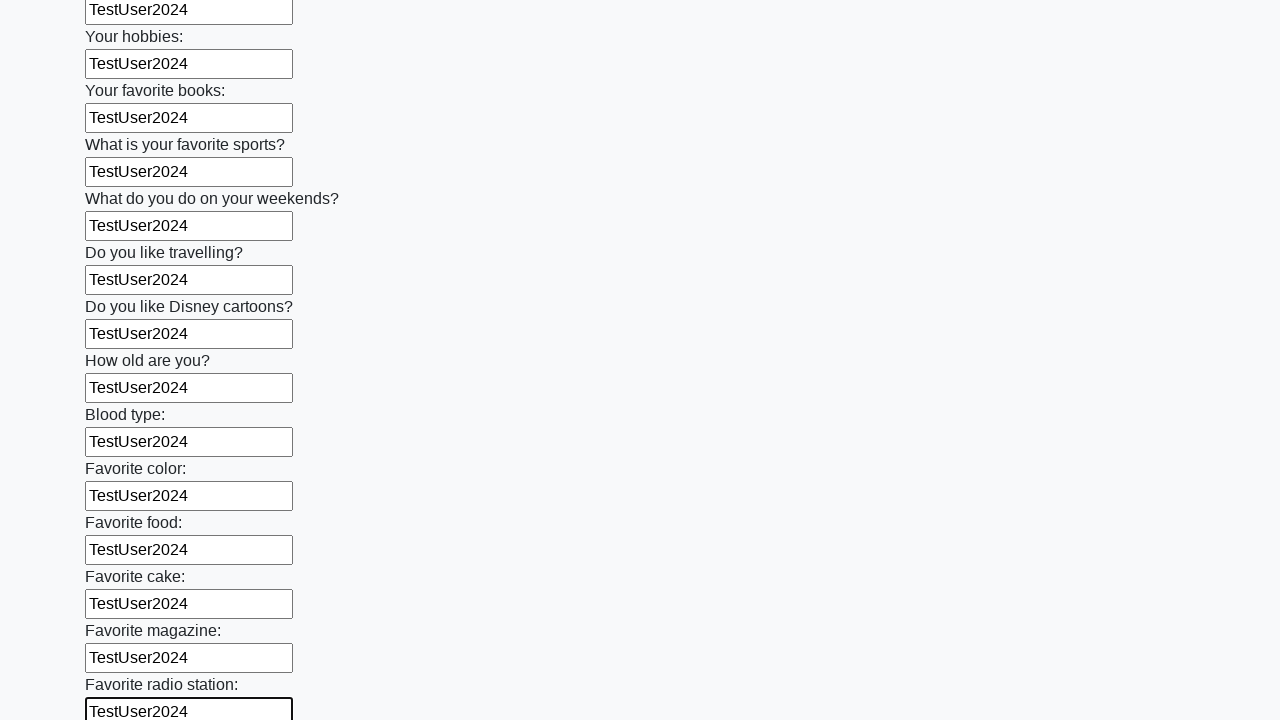

Filled input field with 'TestUser2024' on input >> nth=24
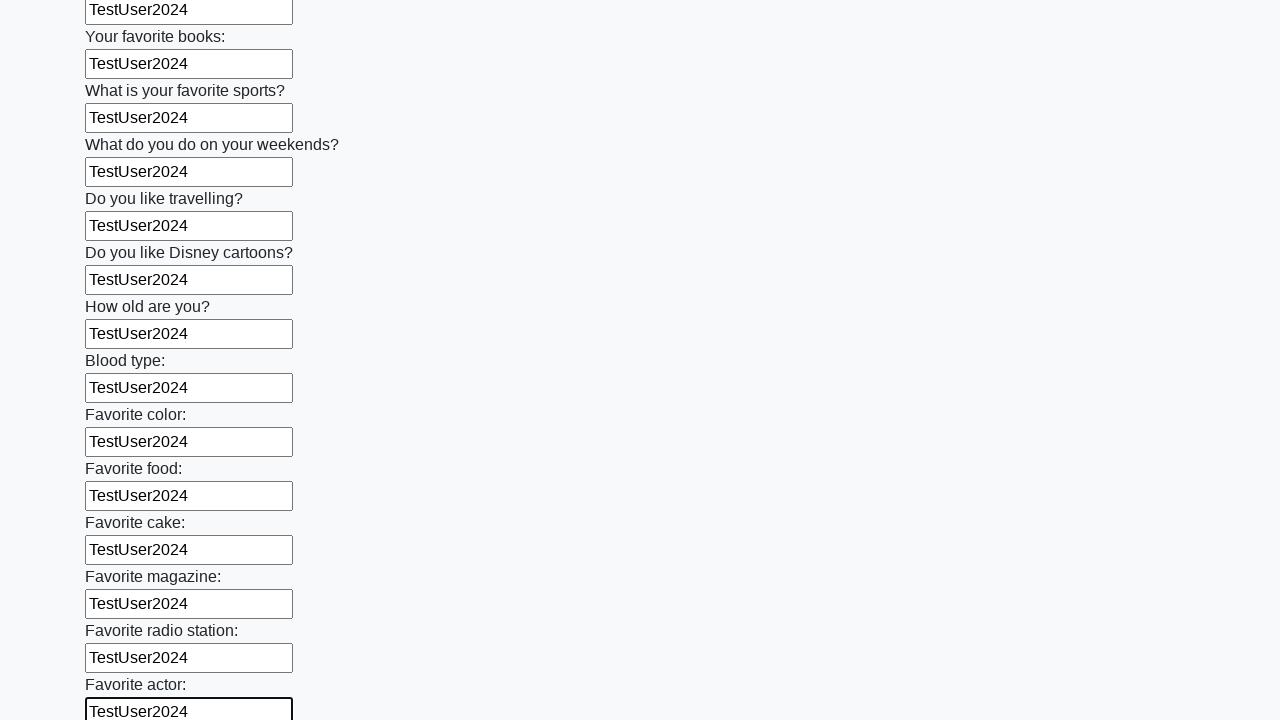

Filled input field with 'TestUser2024' on input >> nth=25
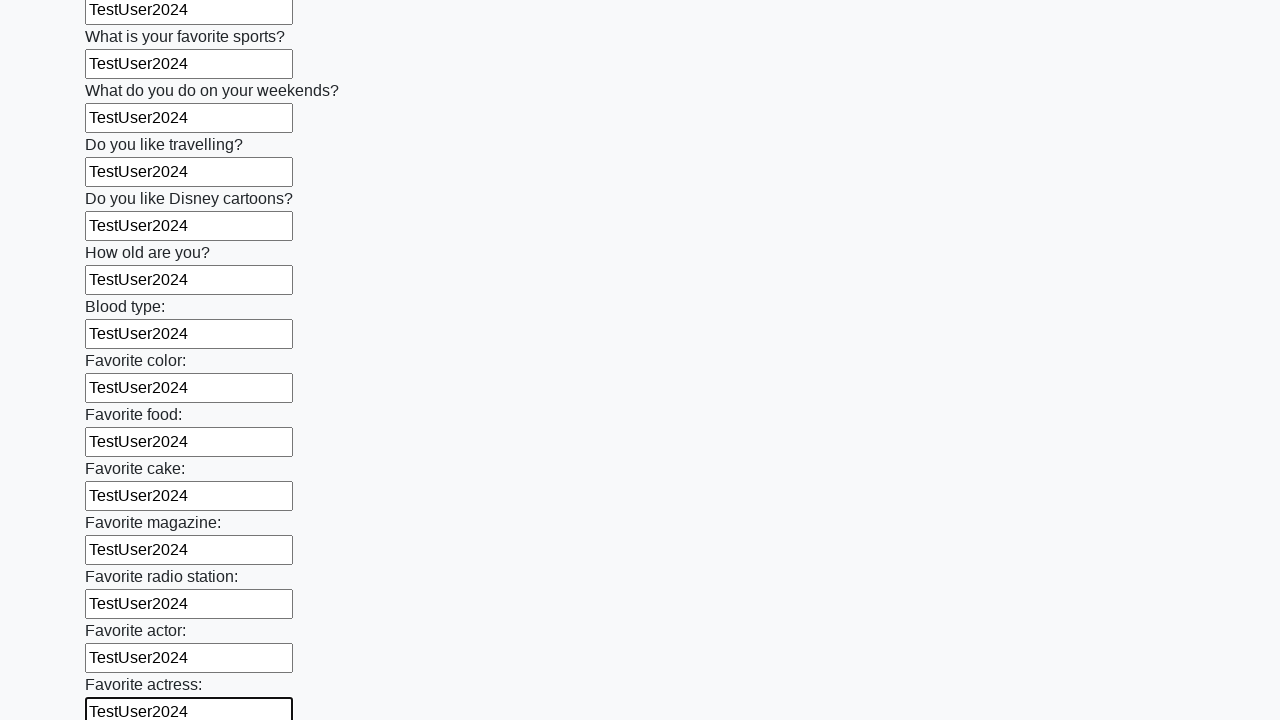

Filled input field with 'TestUser2024' on input >> nth=26
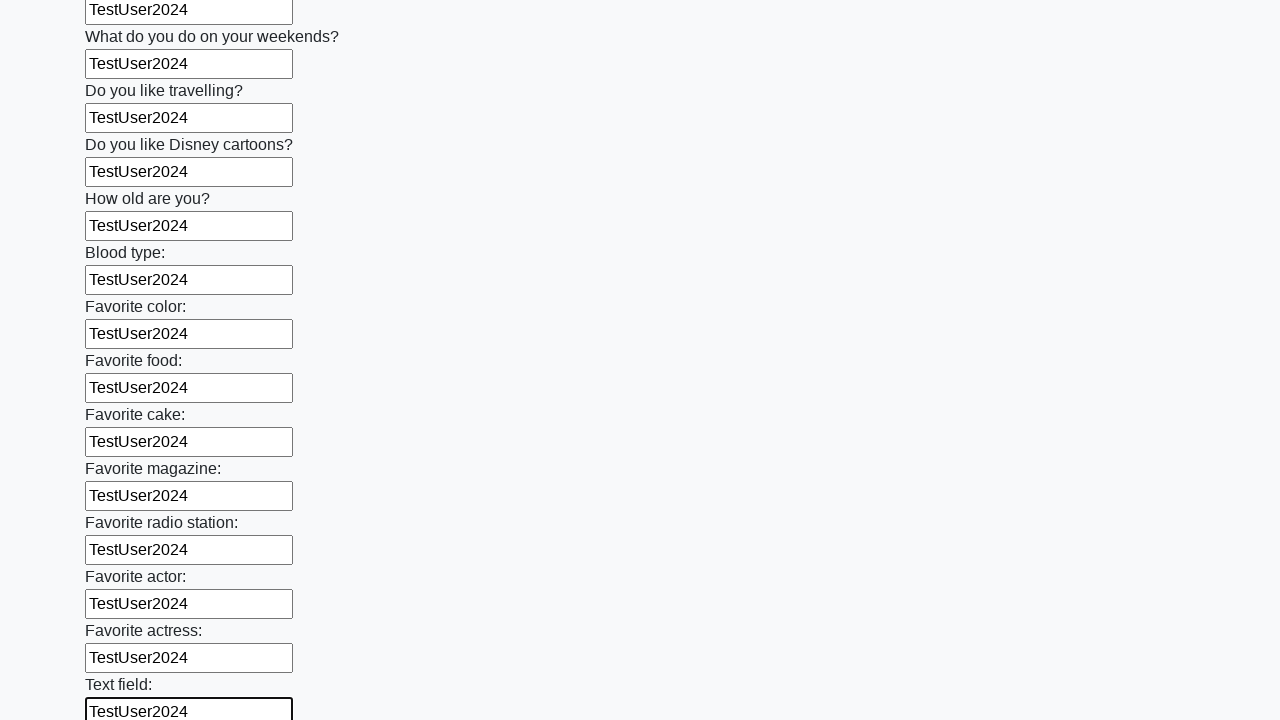

Filled input field with 'TestUser2024' on input >> nth=27
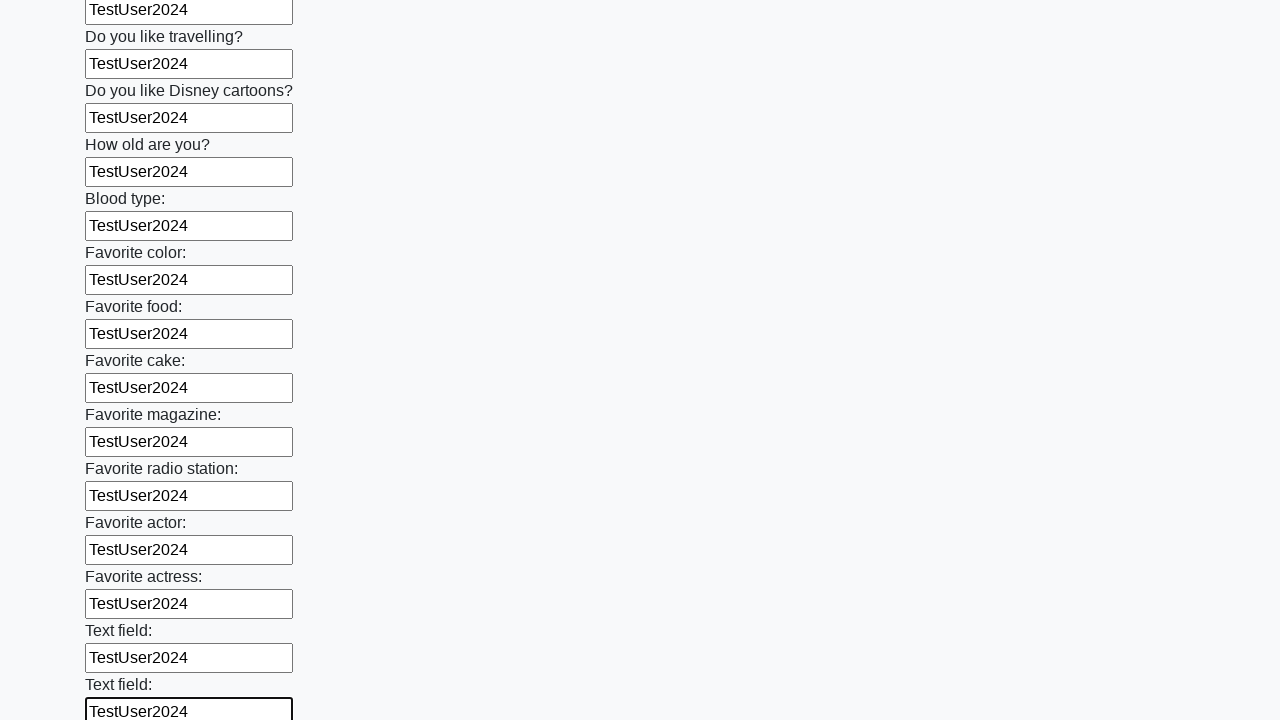

Filled input field with 'TestUser2024' on input >> nth=28
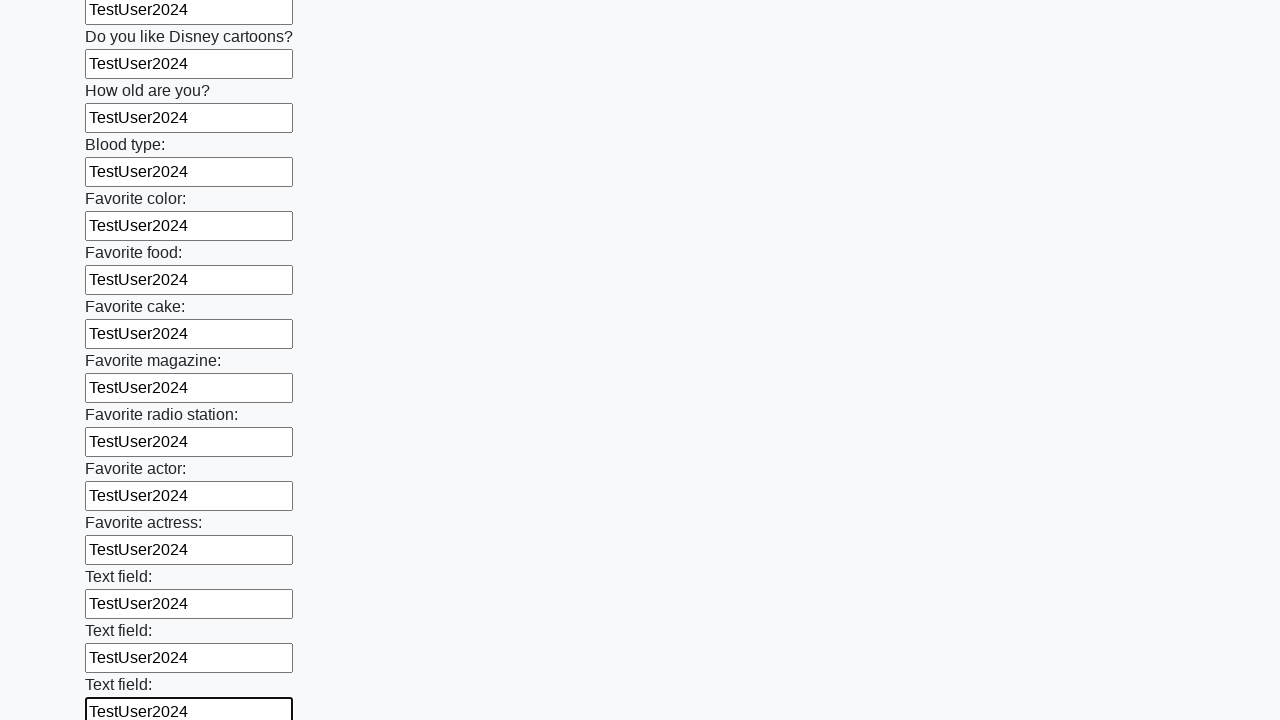

Filled input field with 'TestUser2024' on input >> nth=29
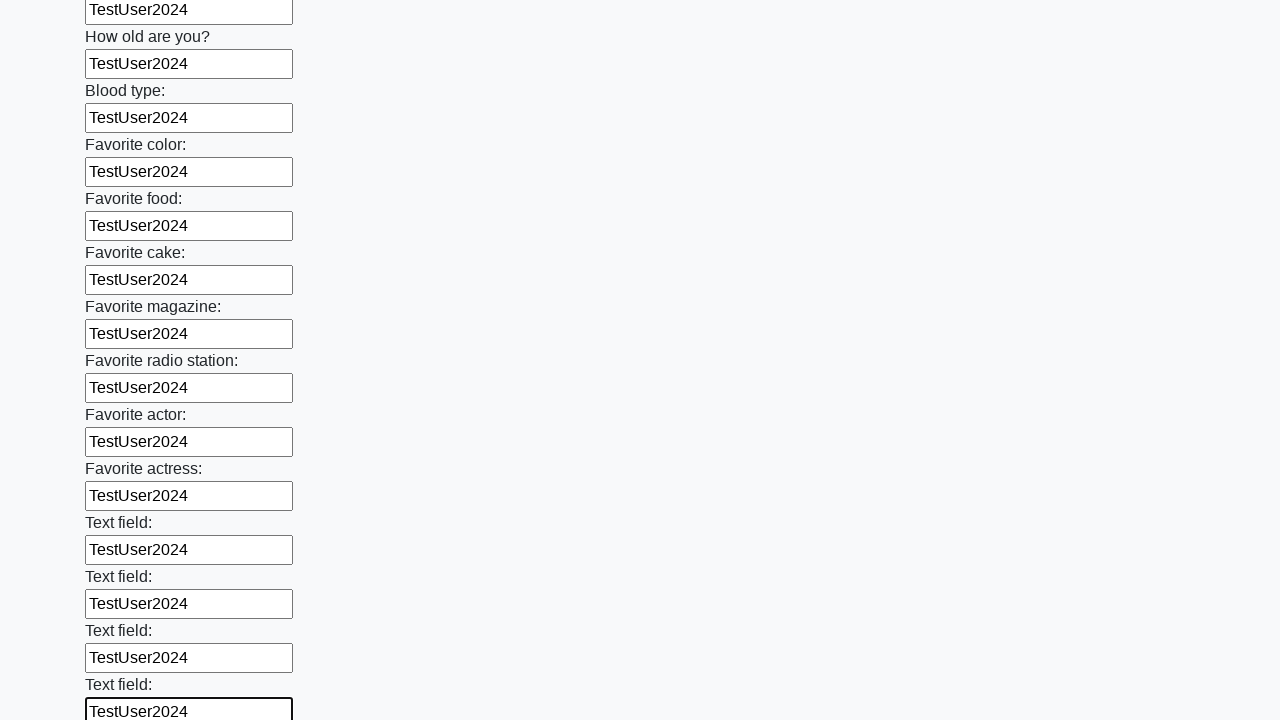

Filled input field with 'TestUser2024' on input >> nth=30
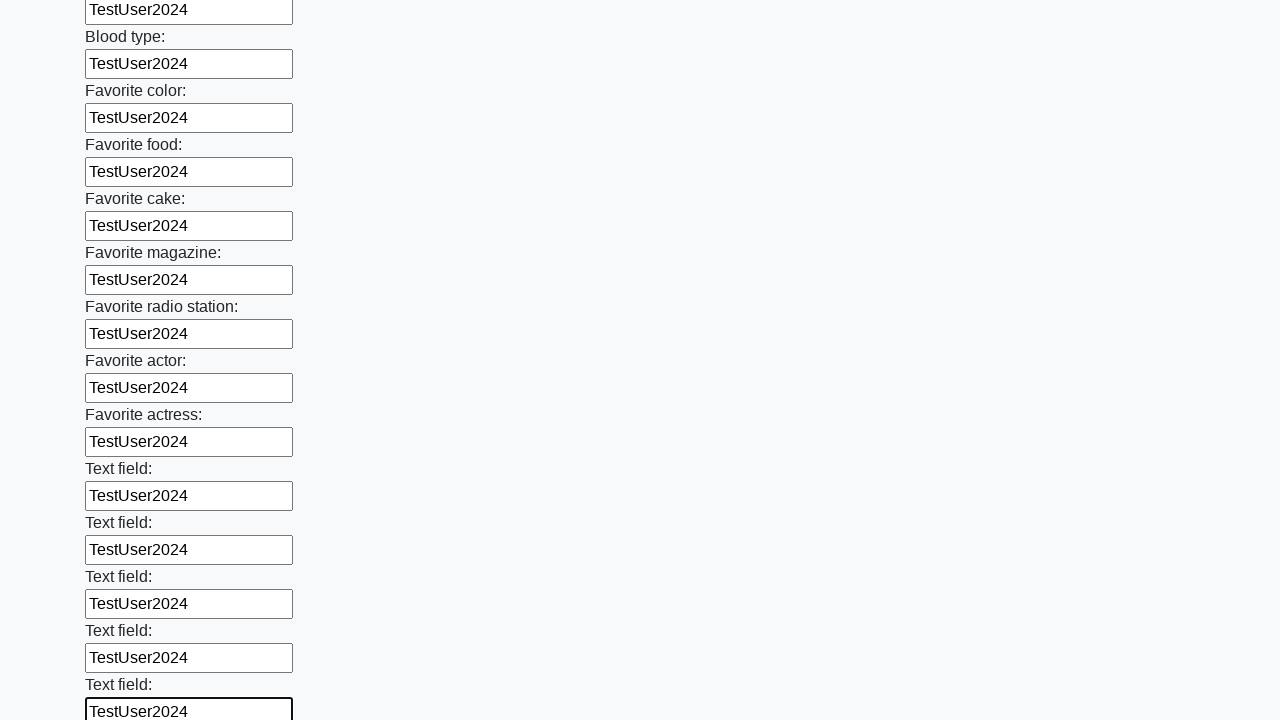

Filled input field with 'TestUser2024' on input >> nth=31
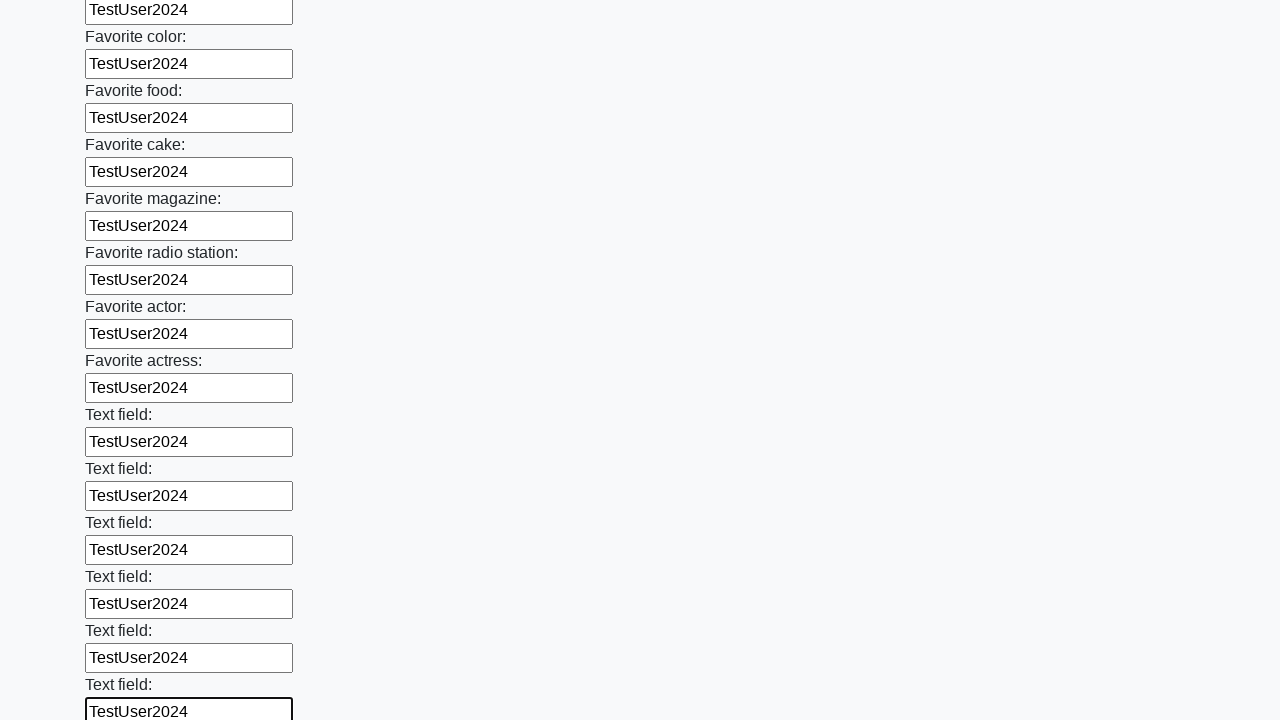

Filled input field with 'TestUser2024' on input >> nth=32
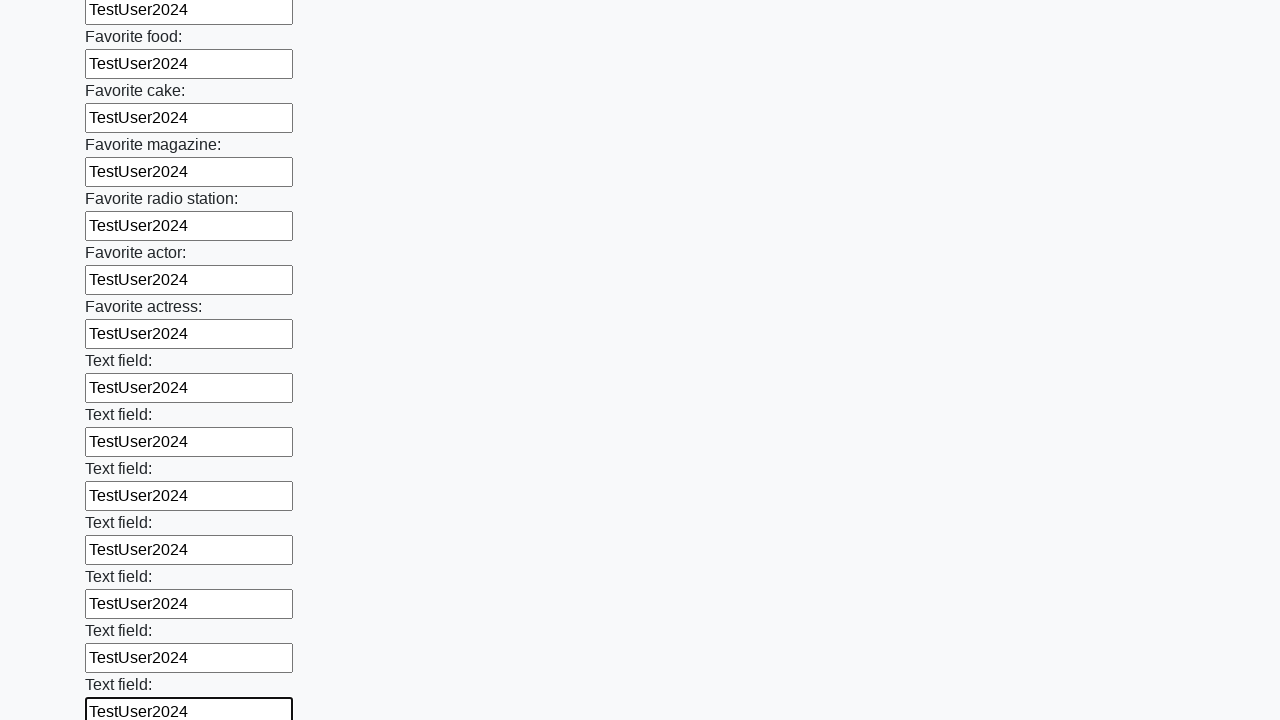

Filled input field with 'TestUser2024' on input >> nth=33
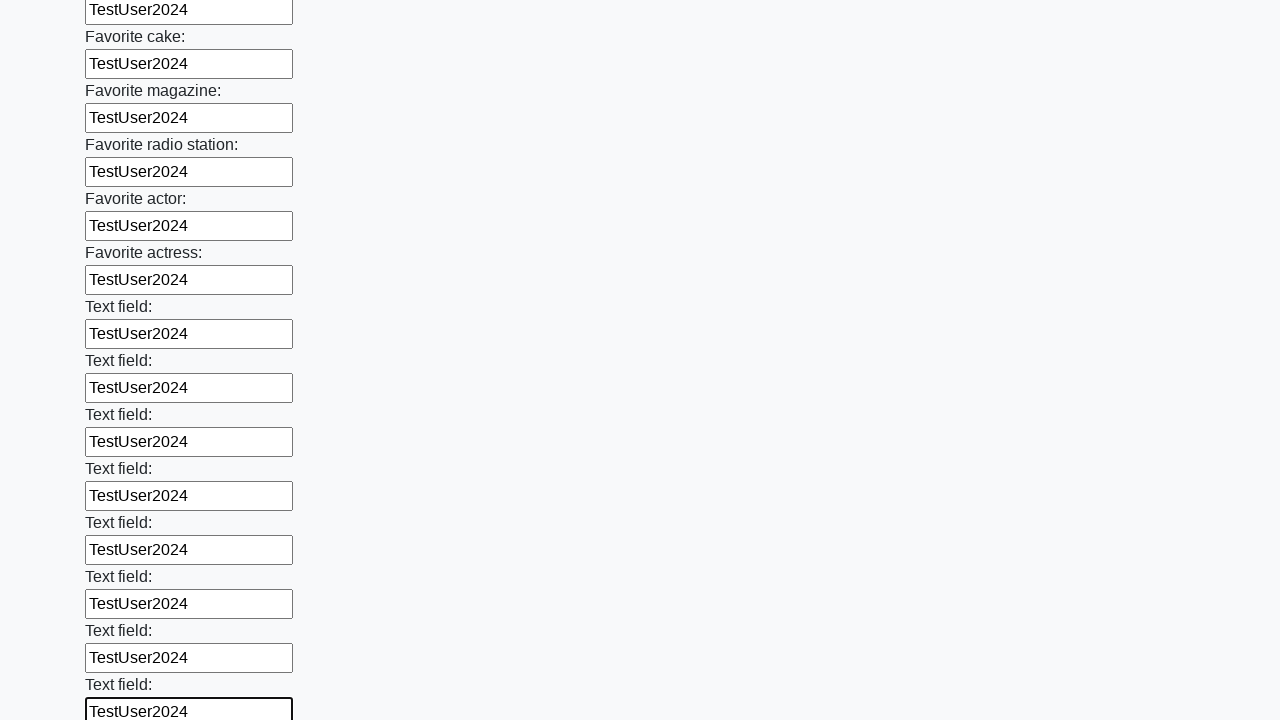

Filled input field with 'TestUser2024' on input >> nth=34
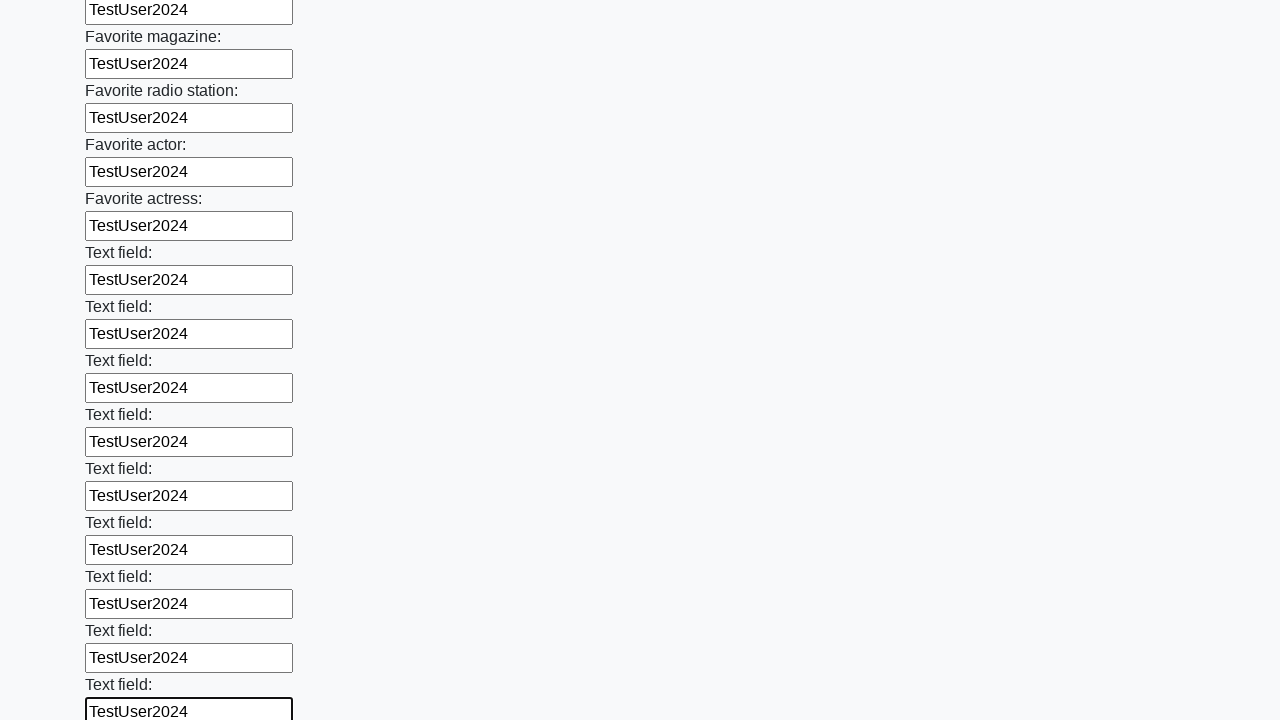

Filled input field with 'TestUser2024' on input >> nth=35
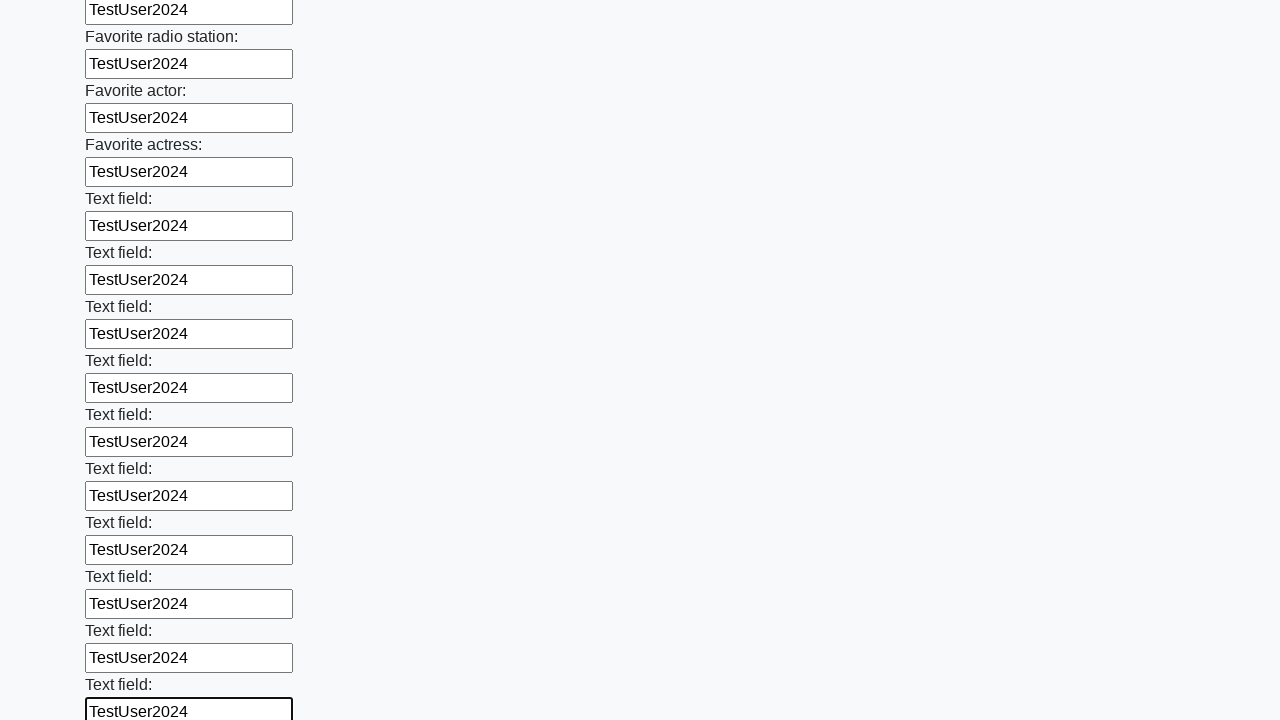

Filled input field with 'TestUser2024' on input >> nth=36
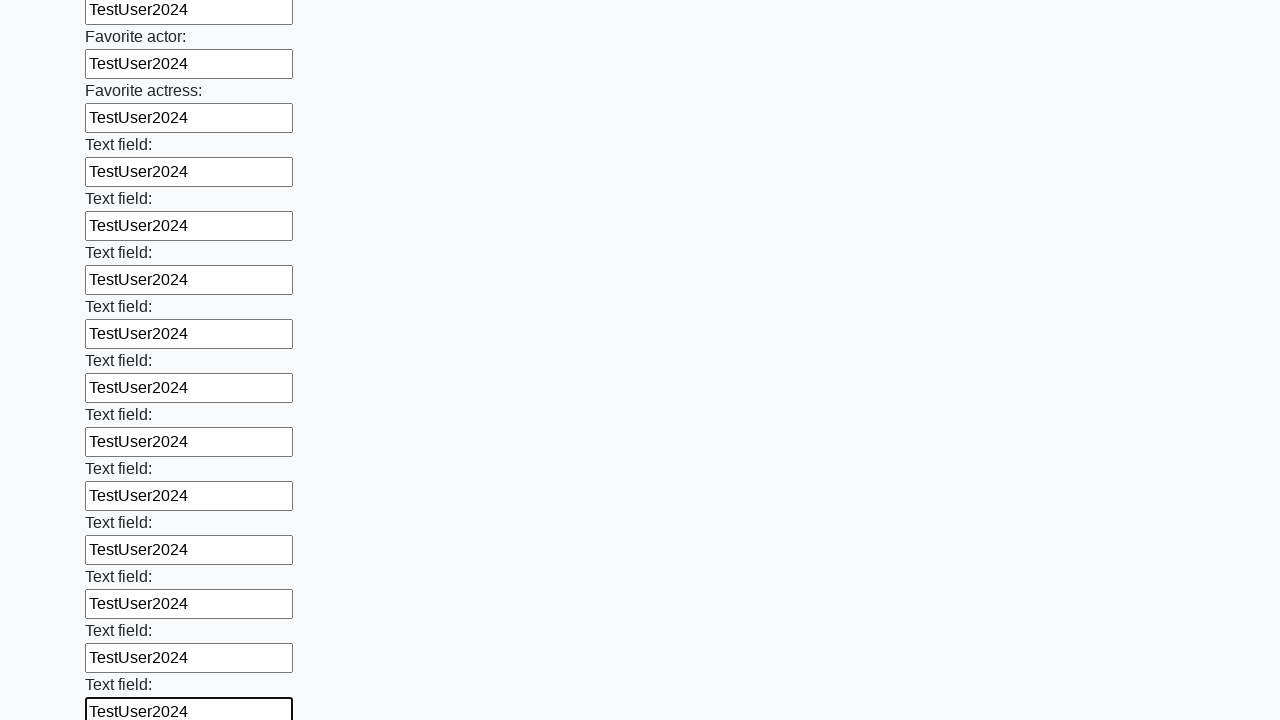

Filled input field with 'TestUser2024' on input >> nth=37
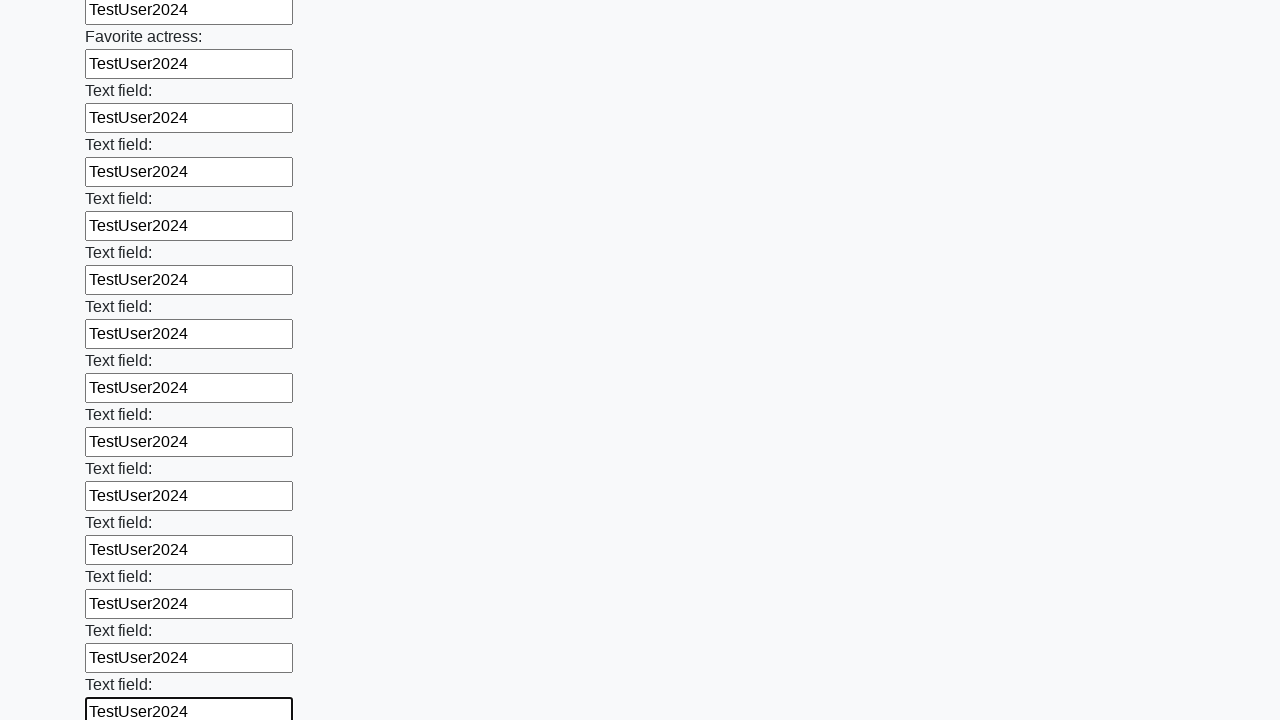

Filled input field with 'TestUser2024' on input >> nth=38
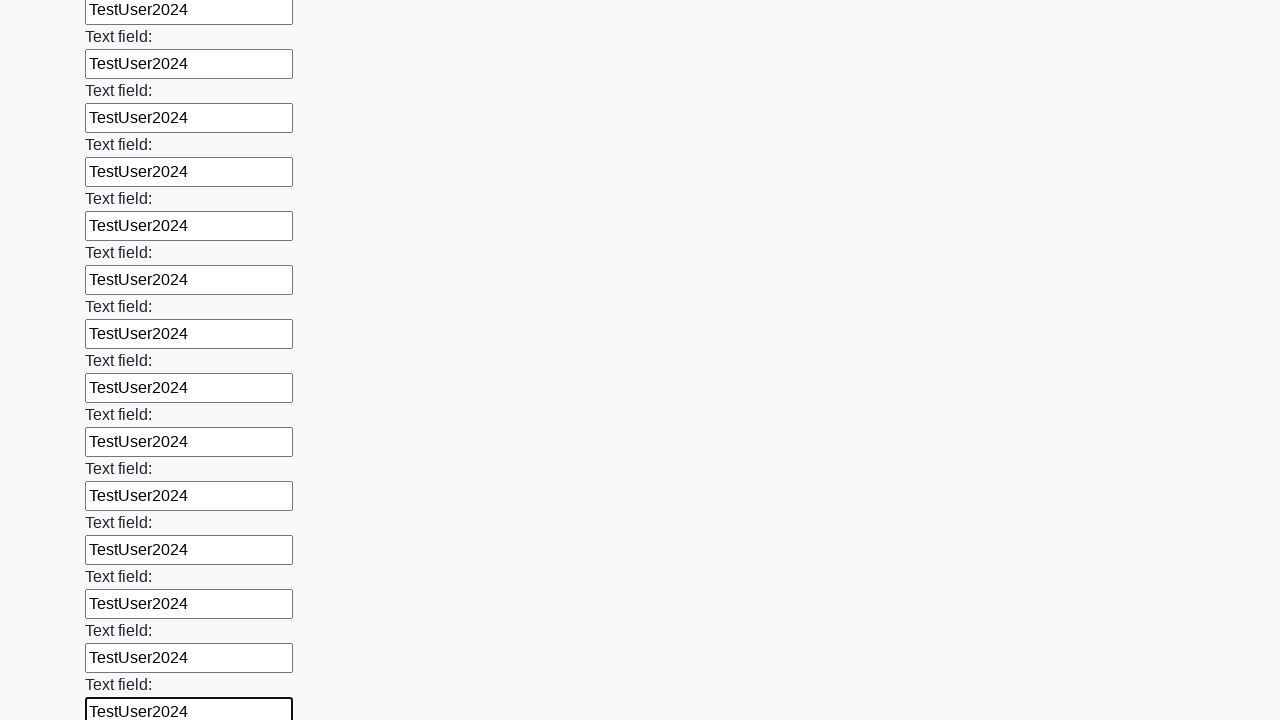

Filled input field with 'TestUser2024' on input >> nth=39
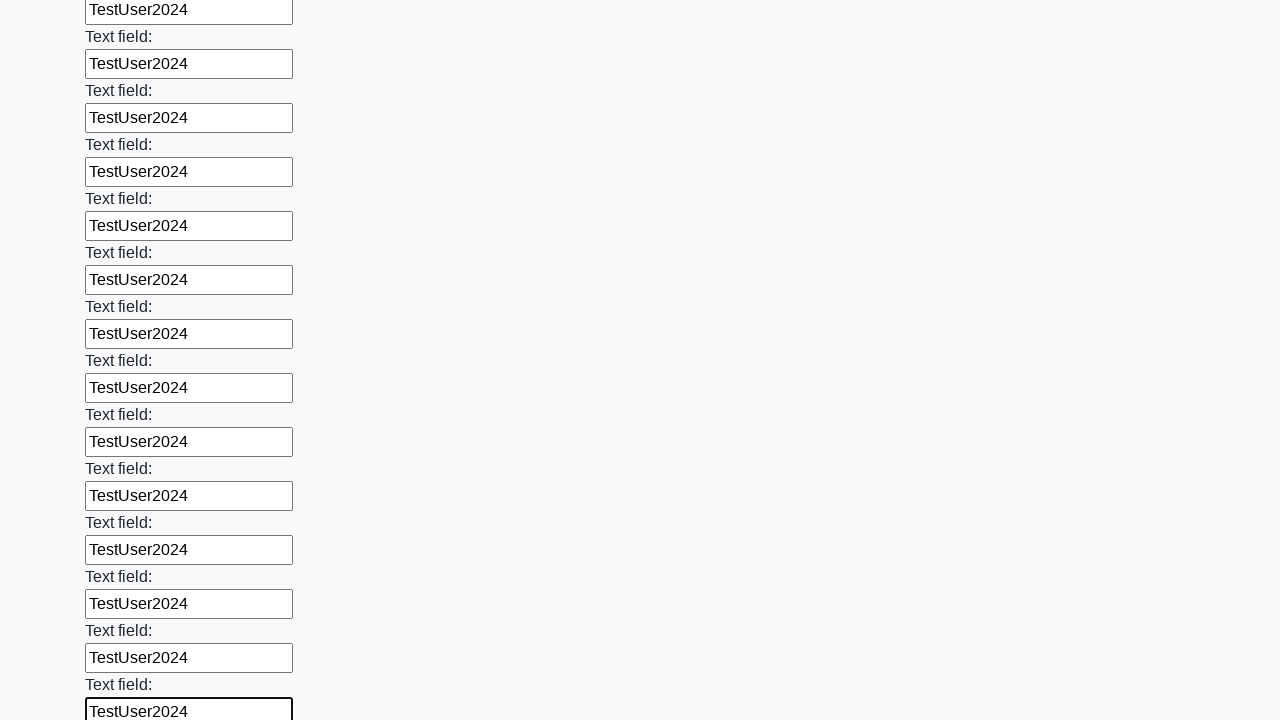

Filled input field with 'TestUser2024' on input >> nth=40
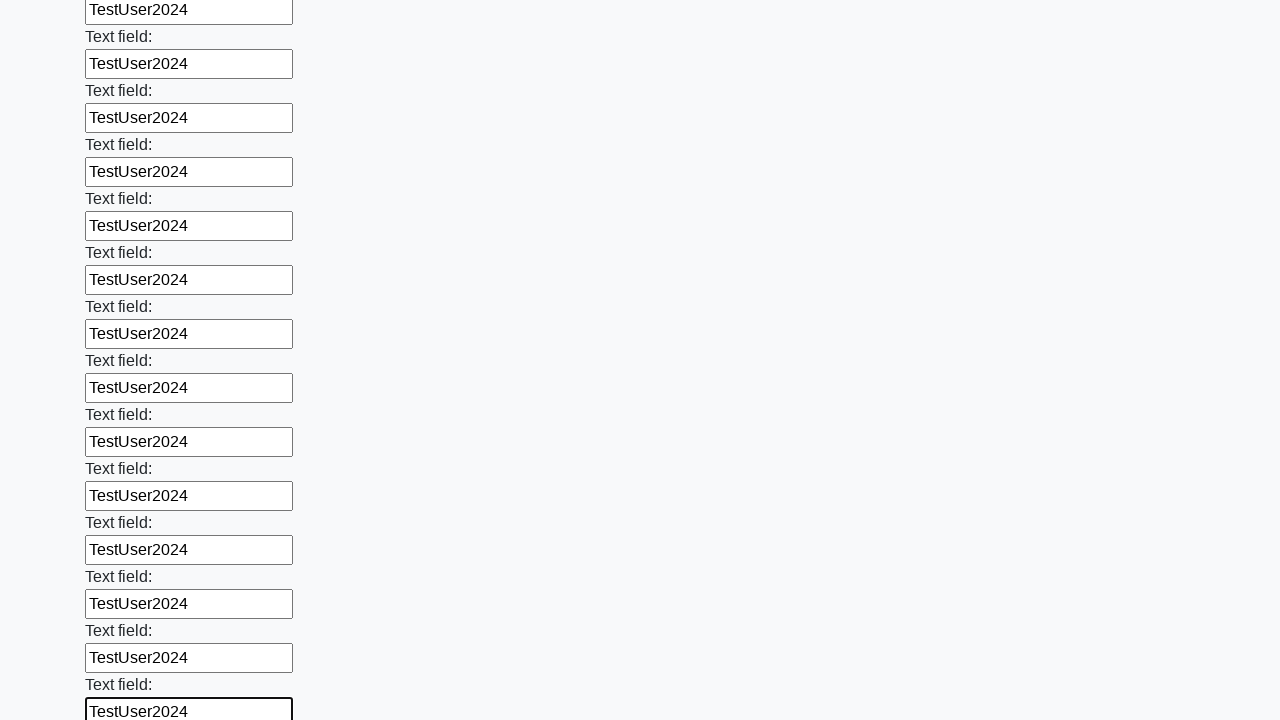

Filled input field with 'TestUser2024' on input >> nth=41
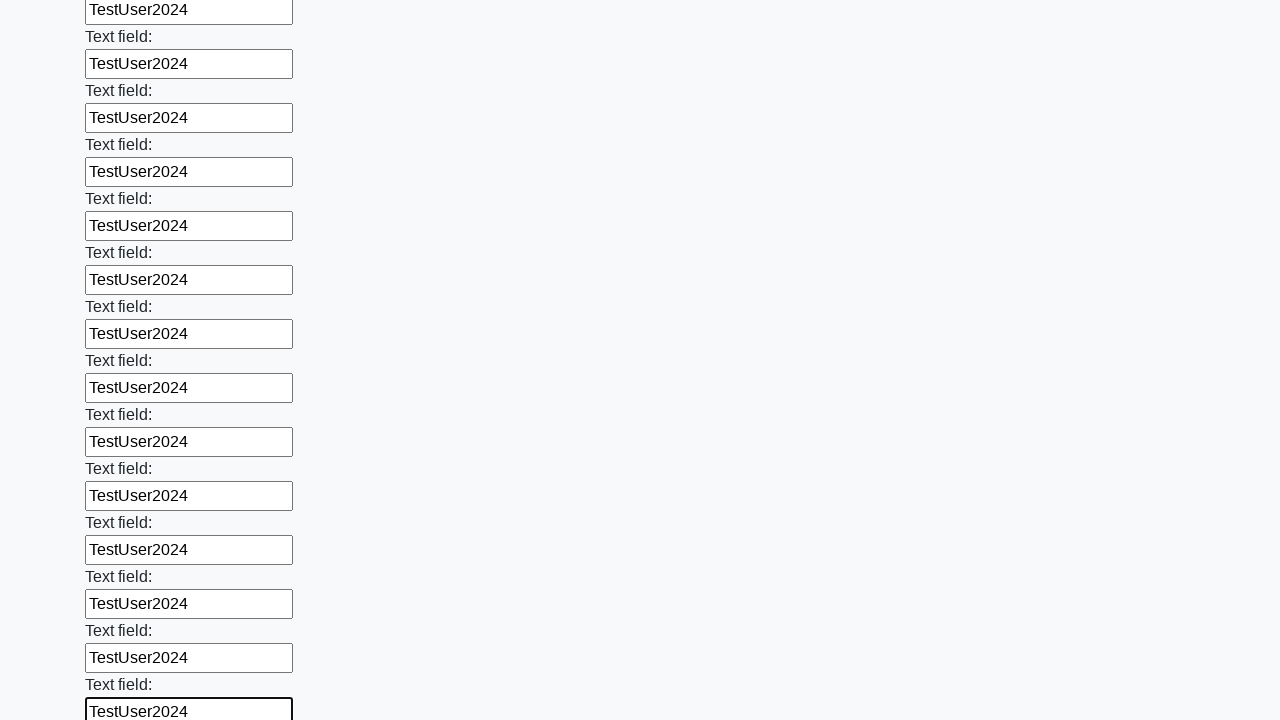

Filled input field with 'TestUser2024' on input >> nth=42
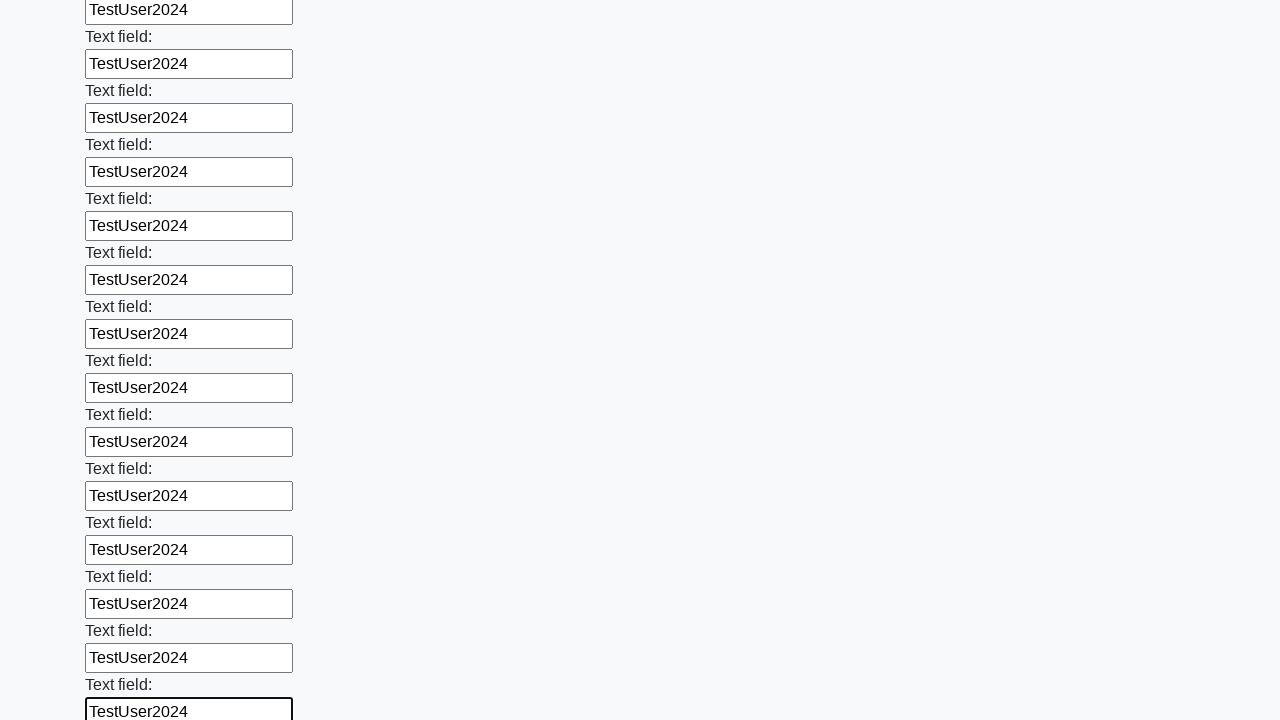

Filled input field with 'TestUser2024' on input >> nth=43
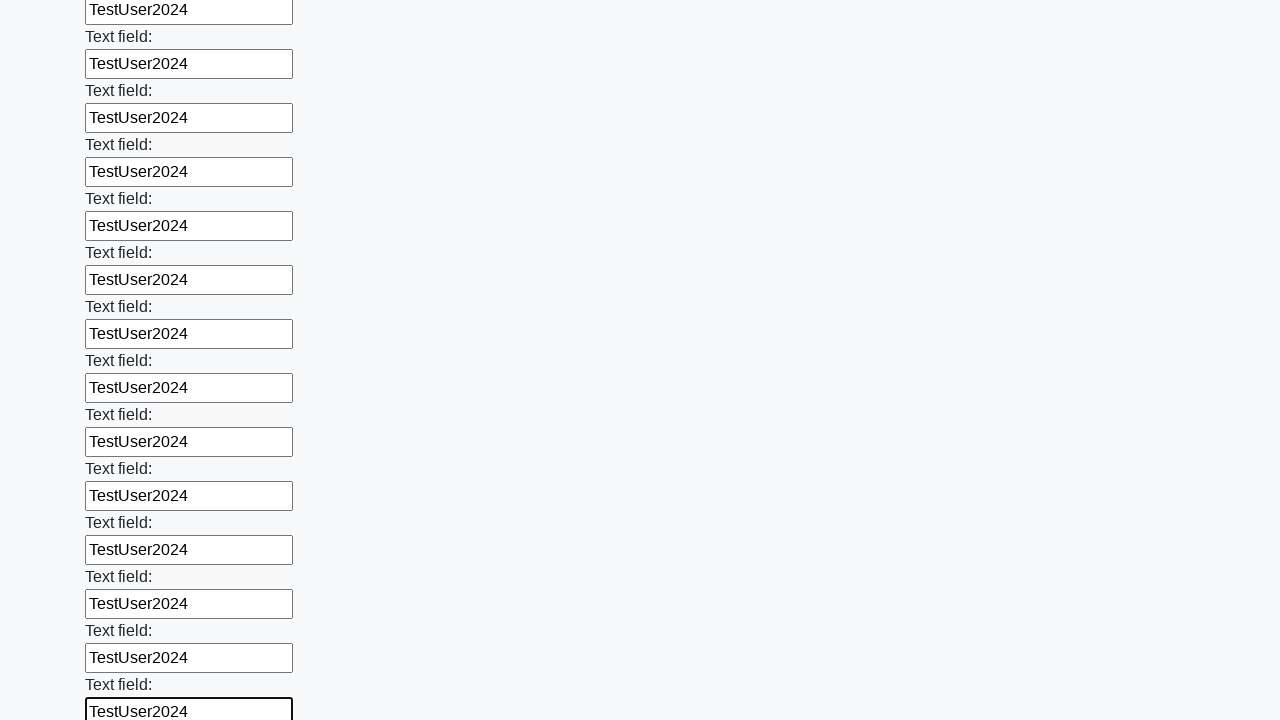

Filled input field with 'TestUser2024' on input >> nth=44
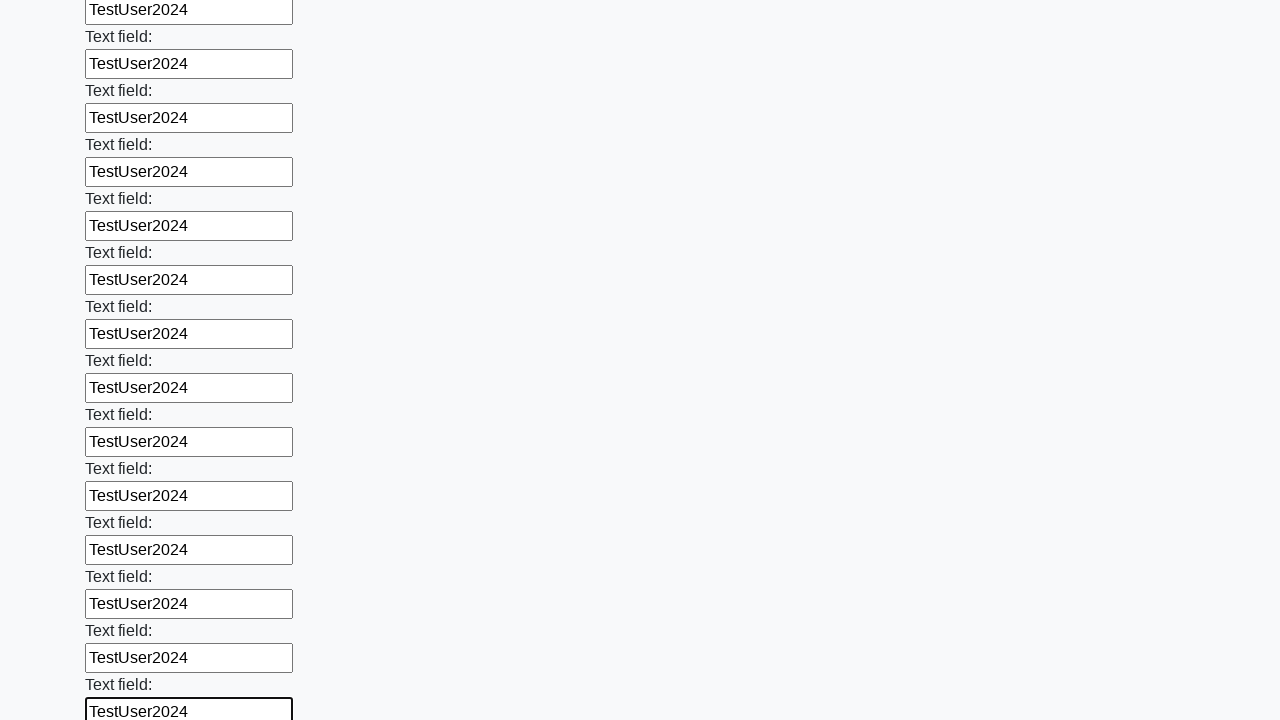

Filled input field with 'TestUser2024' on input >> nth=45
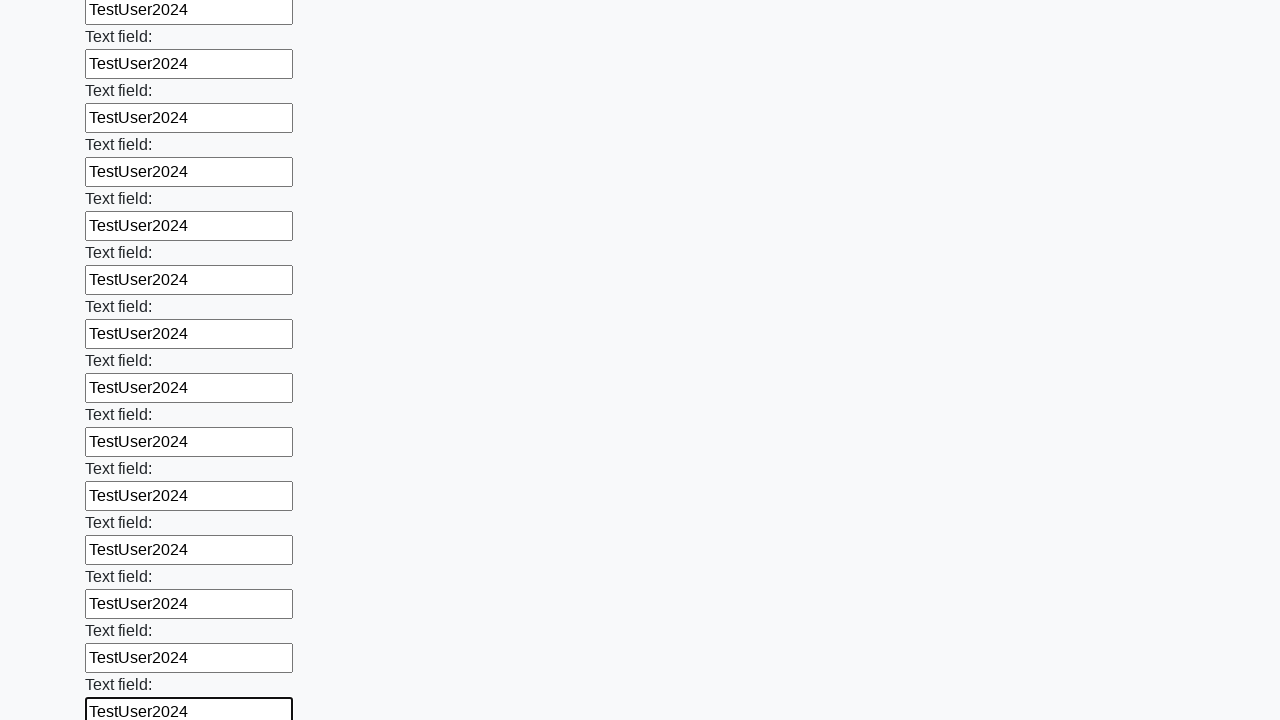

Filled input field with 'TestUser2024' on input >> nth=46
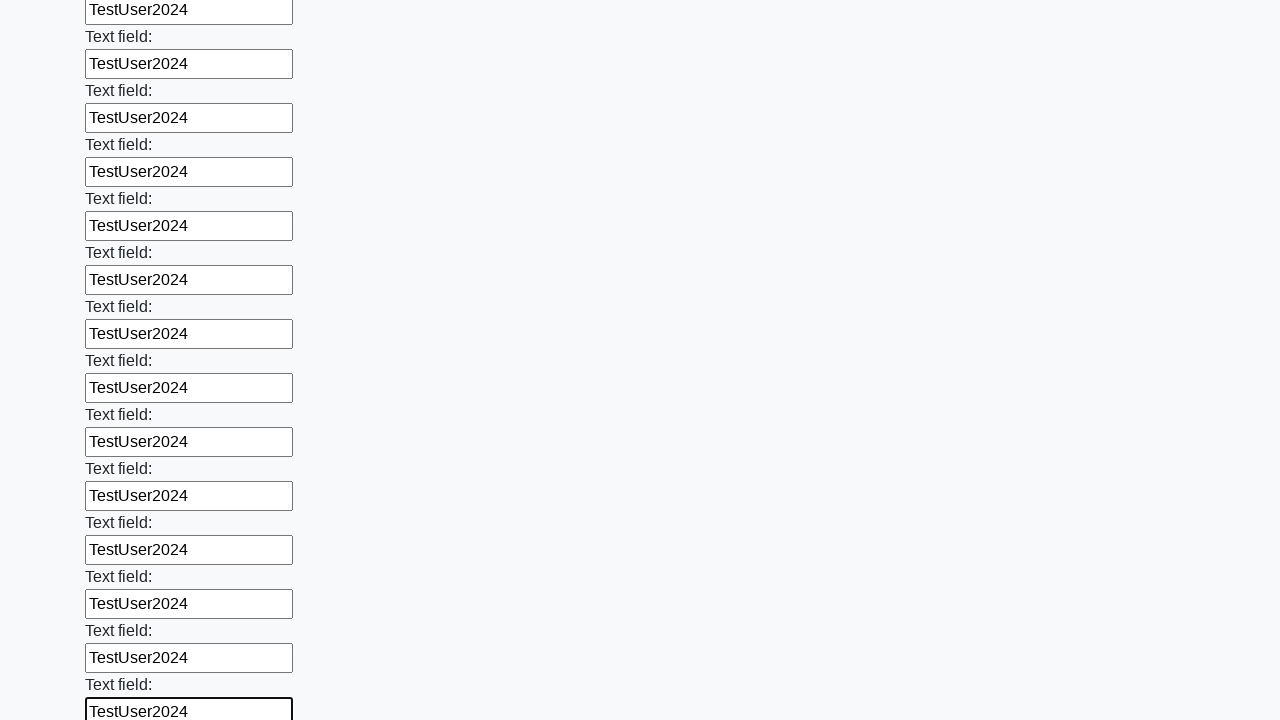

Filled input field with 'TestUser2024' on input >> nth=47
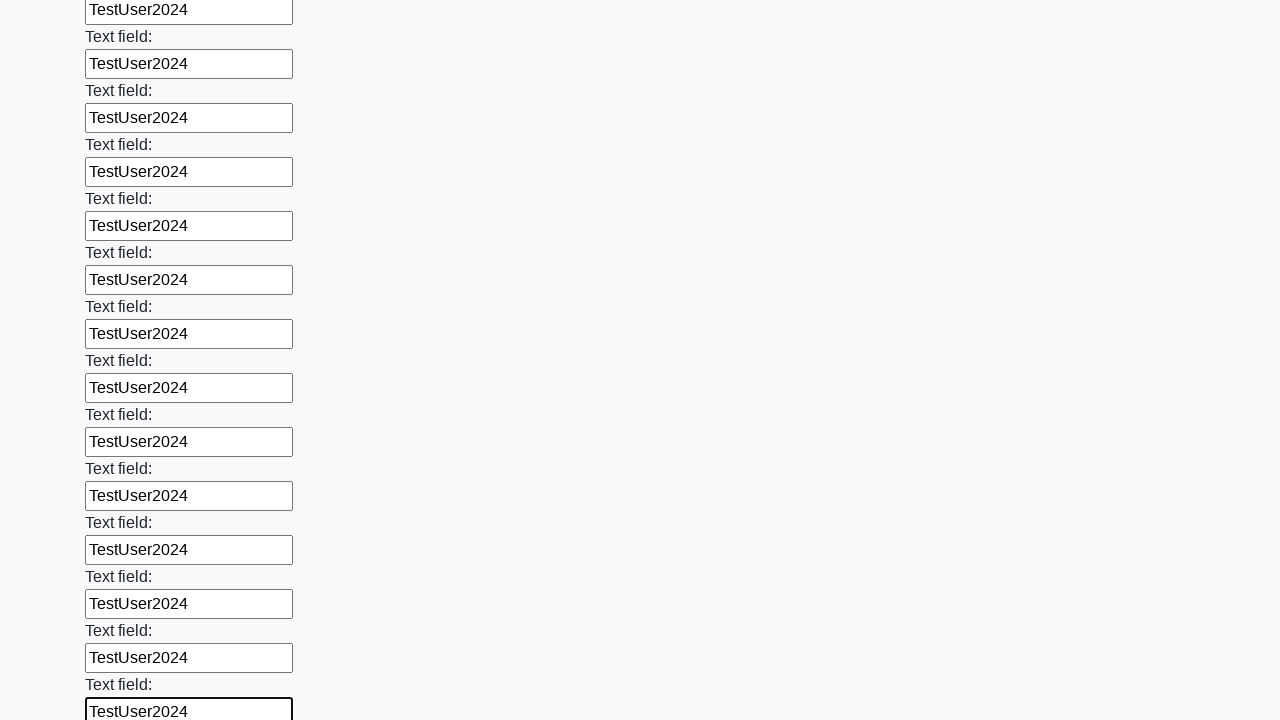

Filled input field with 'TestUser2024' on input >> nth=48
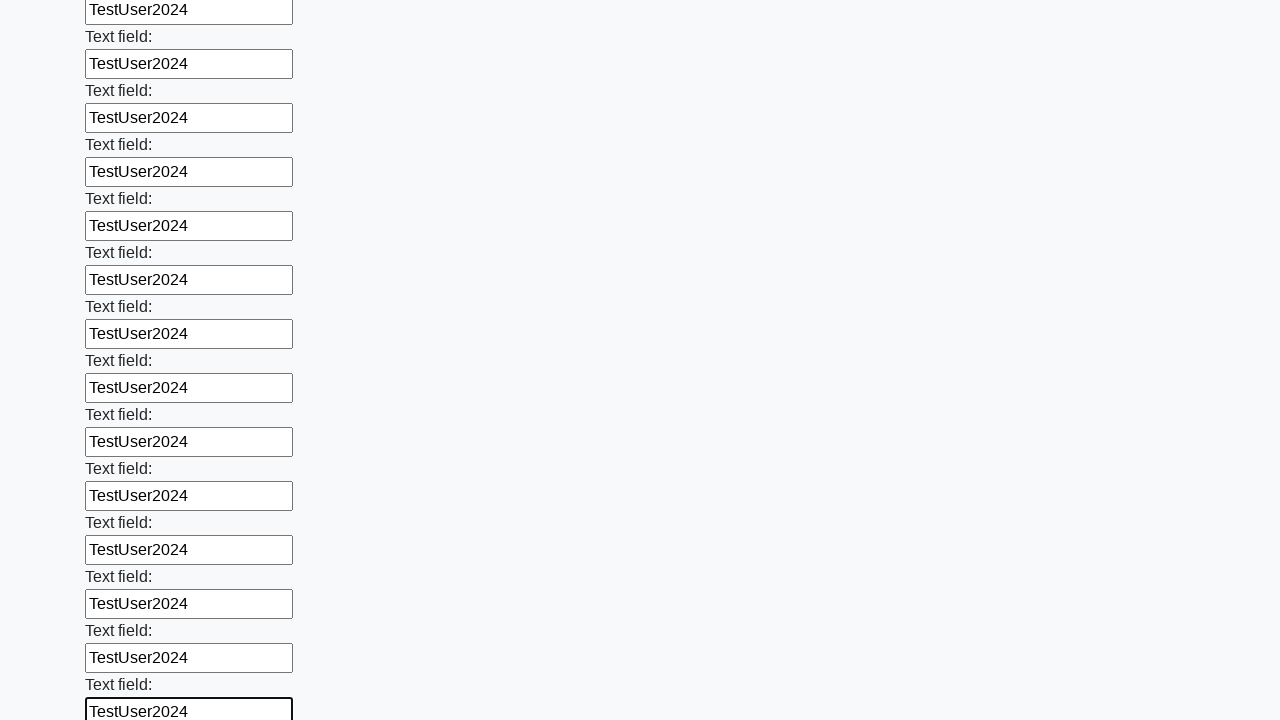

Filled input field with 'TestUser2024' on input >> nth=49
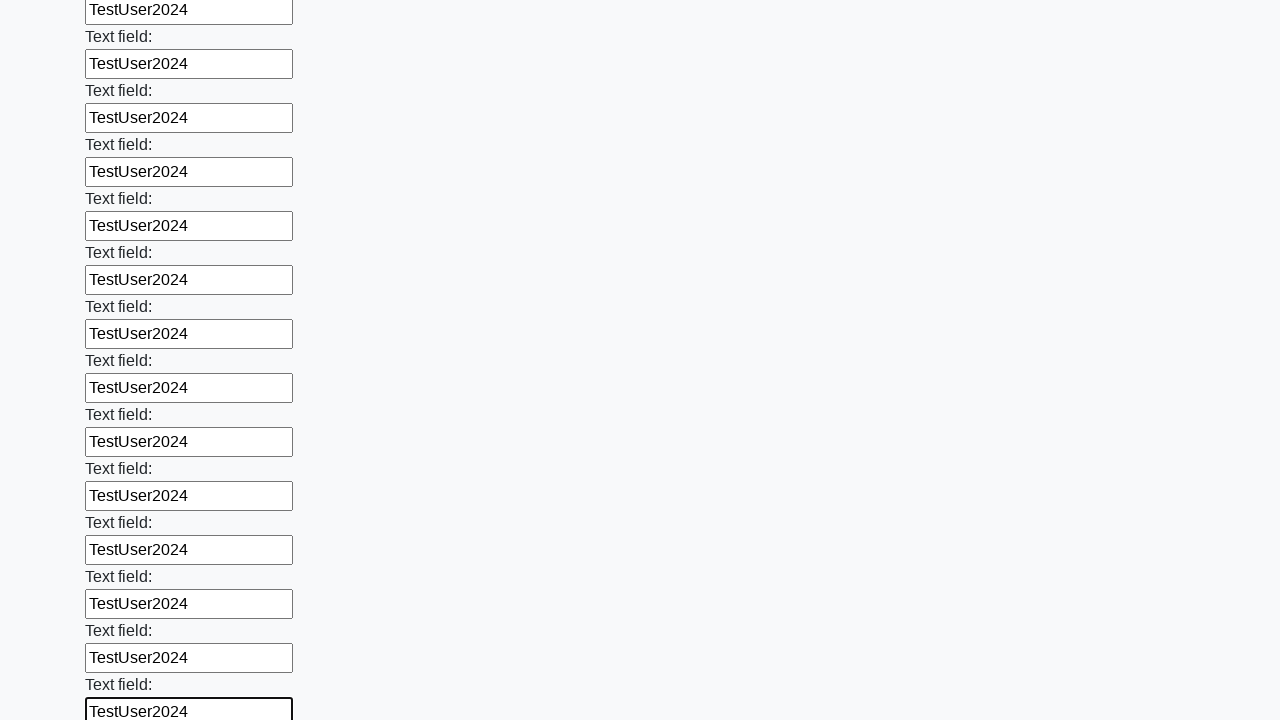

Filled input field with 'TestUser2024' on input >> nth=50
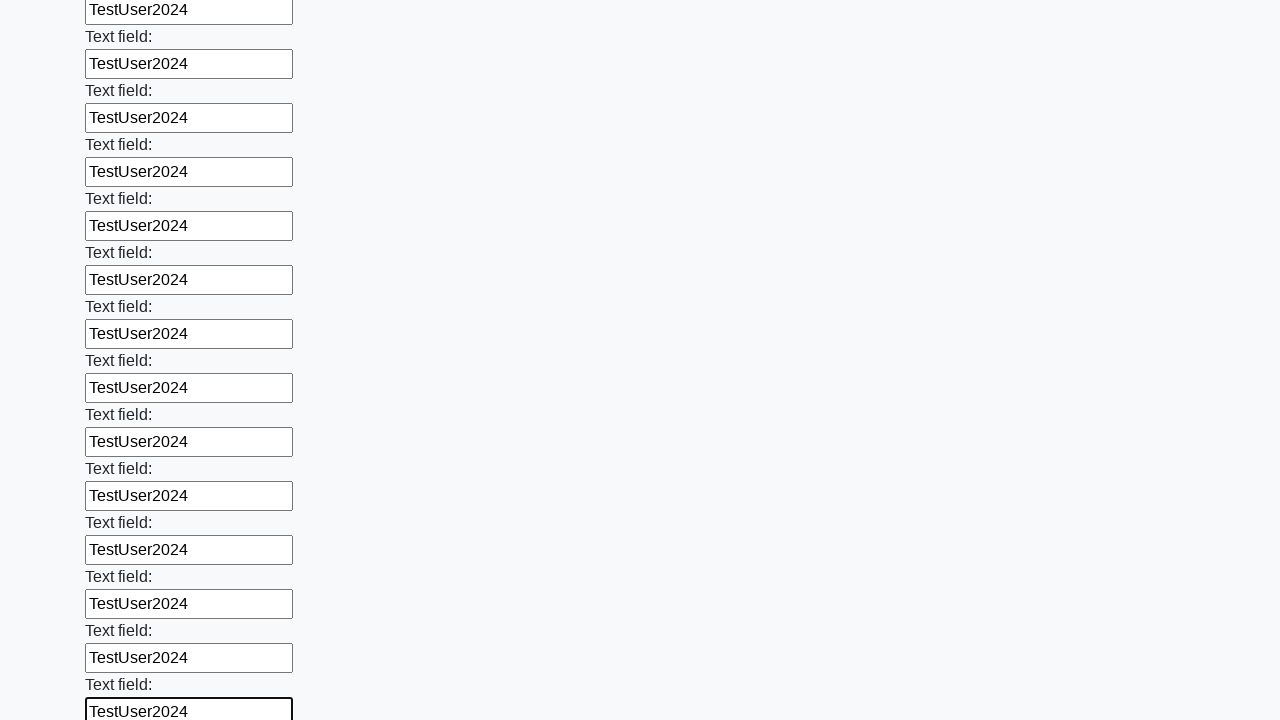

Filled input field with 'TestUser2024' on input >> nth=51
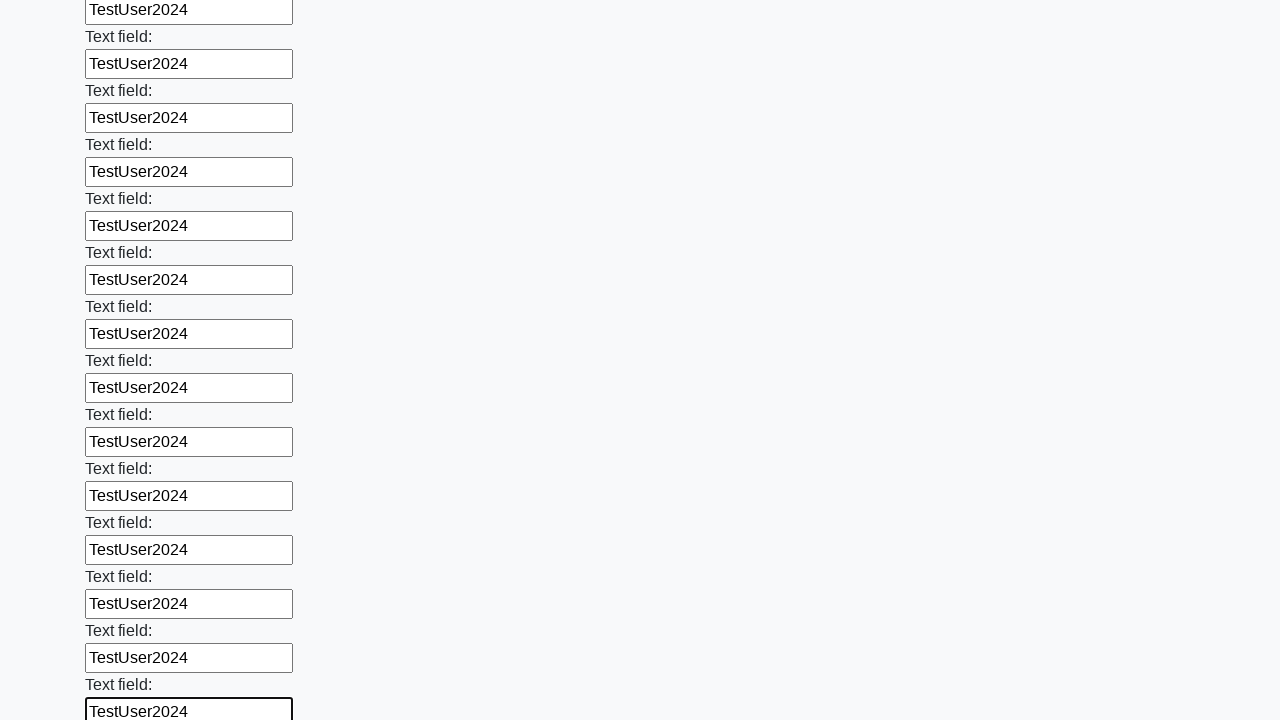

Filled input field with 'TestUser2024' on input >> nth=52
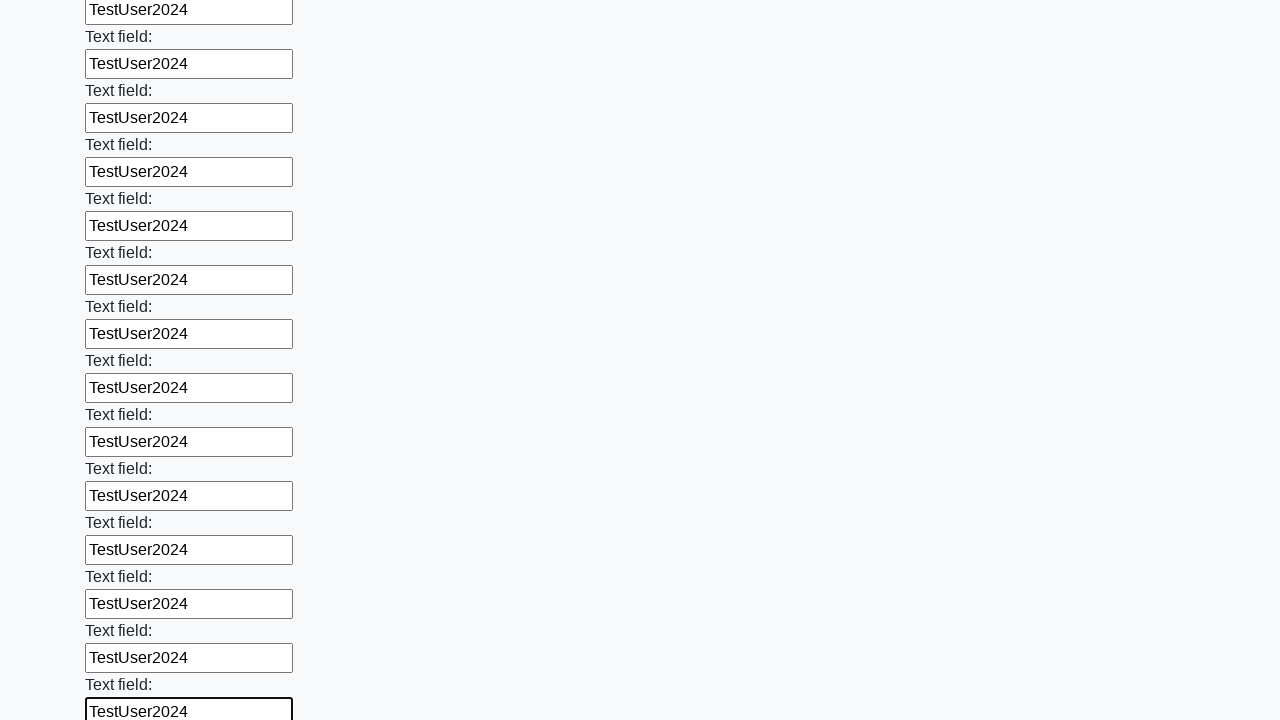

Filled input field with 'TestUser2024' on input >> nth=53
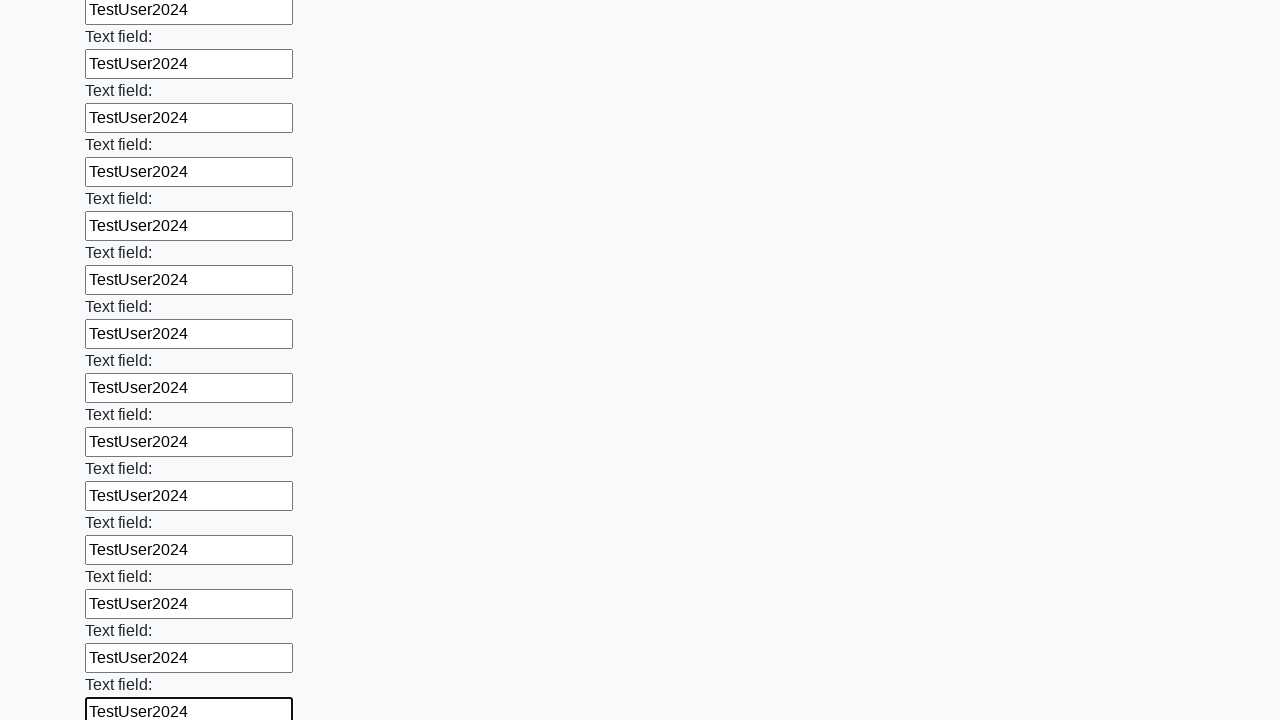

Filled input field with 'TestUser2024' on input >> nth=54
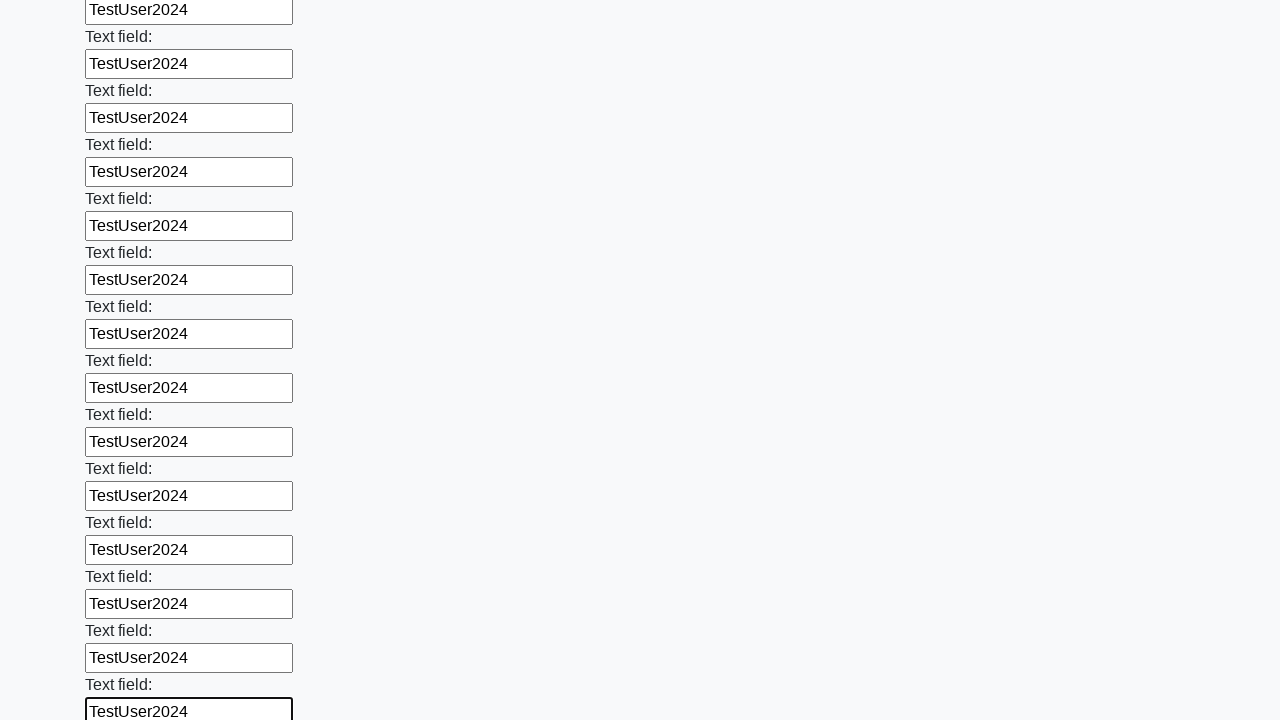

Filled input field with 'TestUser2024' on input >> nth=55
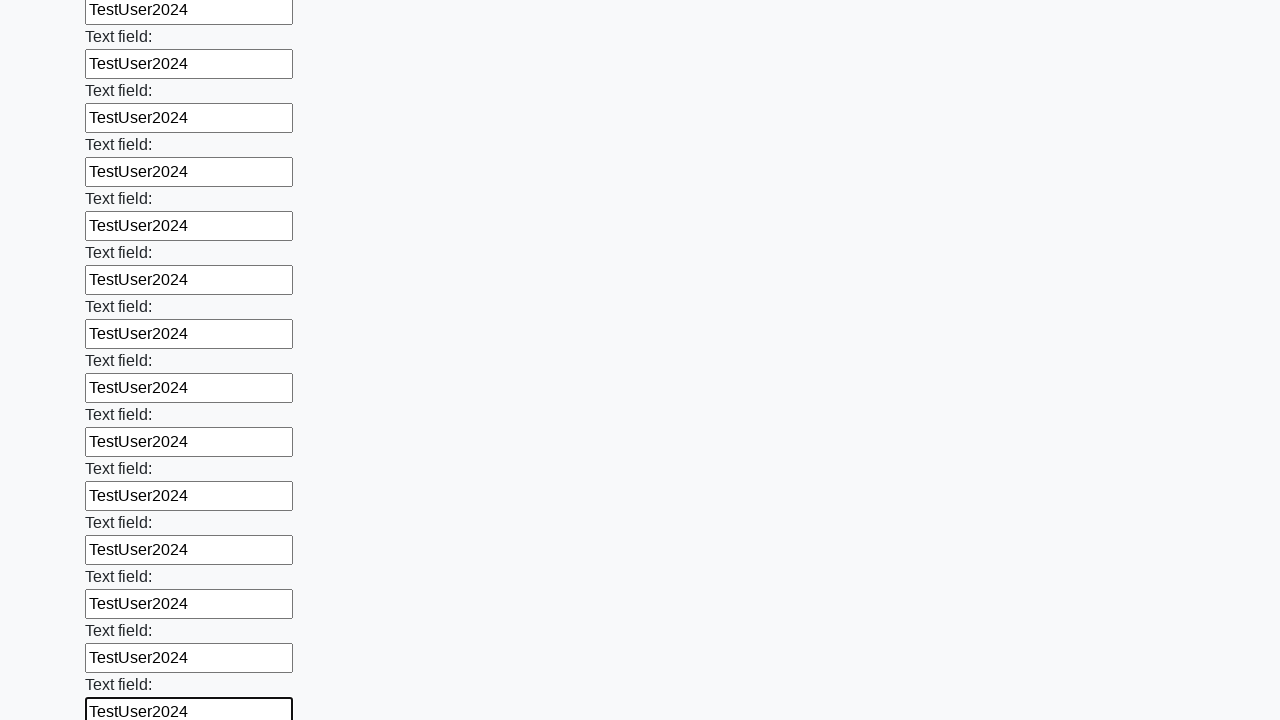

Filled input field with 'TestUser2024' on input >> nth=56
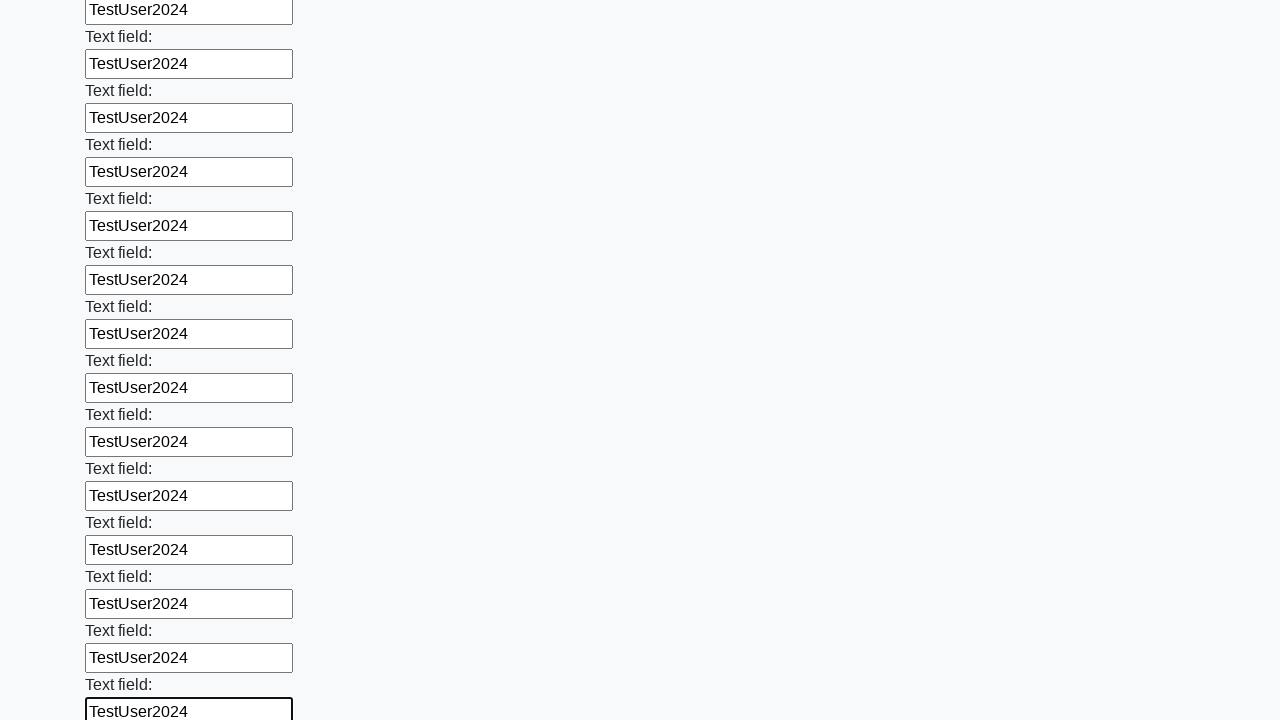

Filled input field with 'TestUser2024' on input >> nth=57
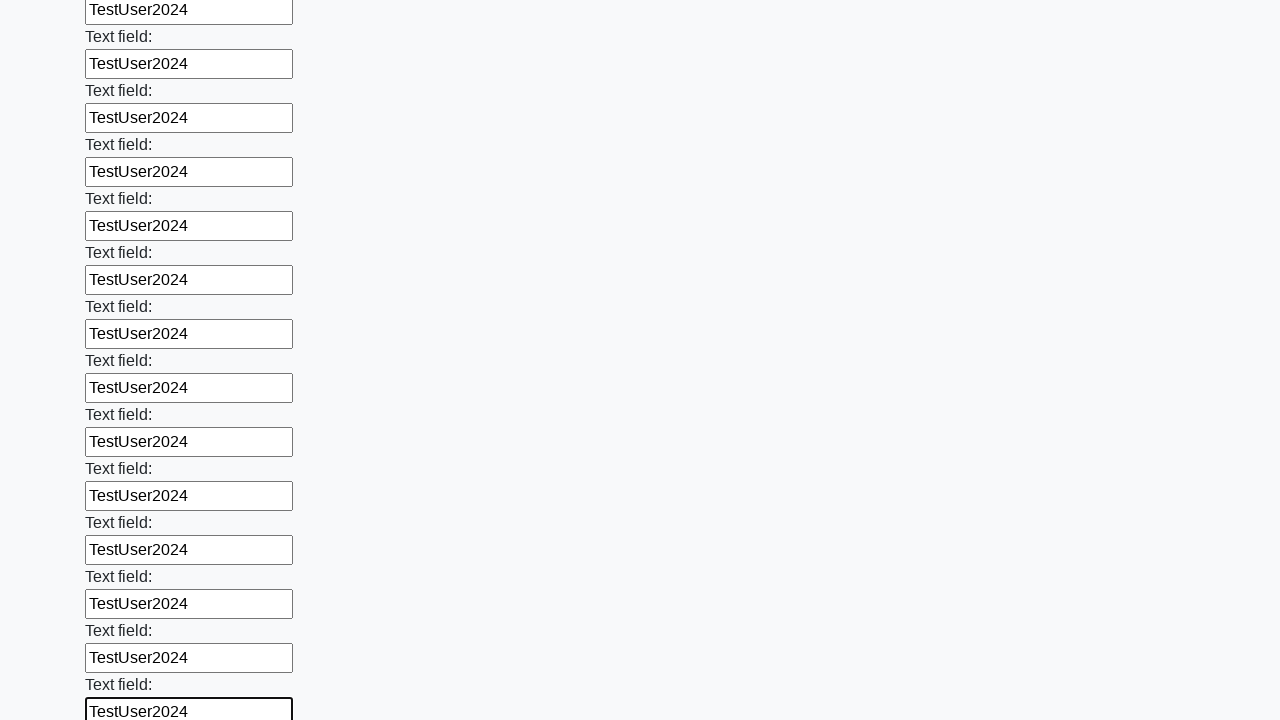

Filled input field with 'TestUser2024' on input >> nth=58
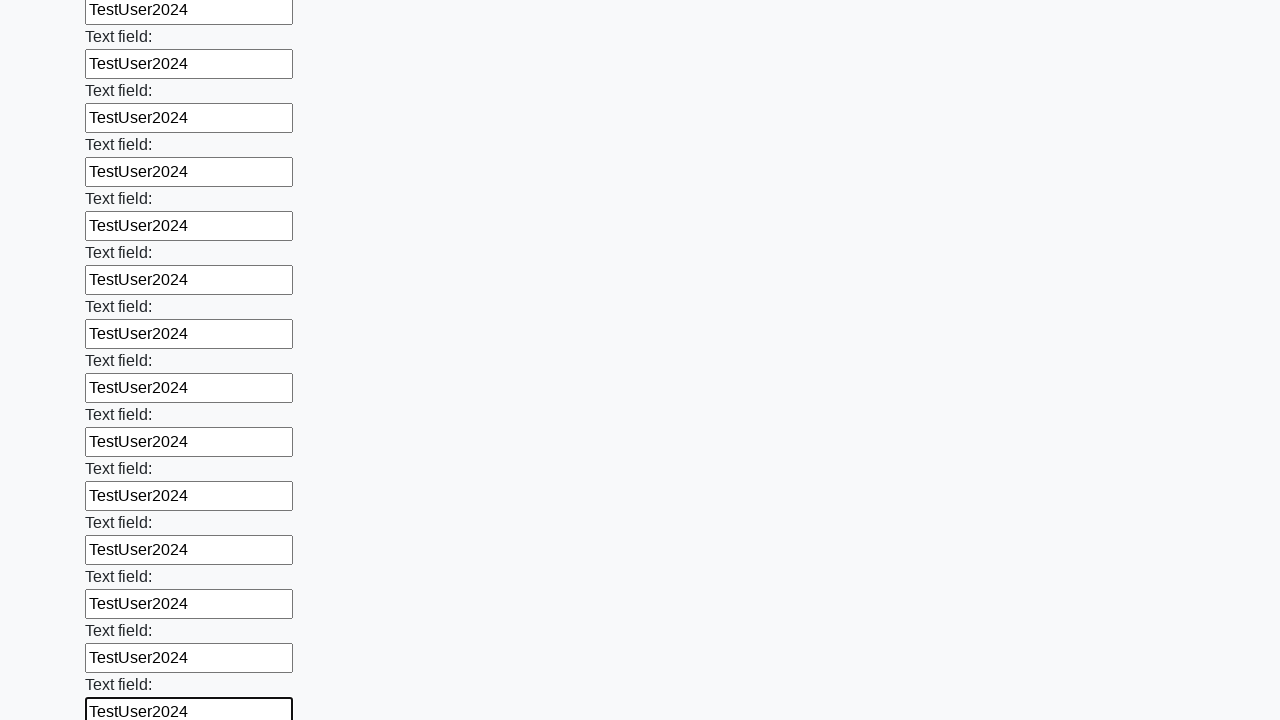

Filled input field with 'TestUser2024' on input >> nth=59
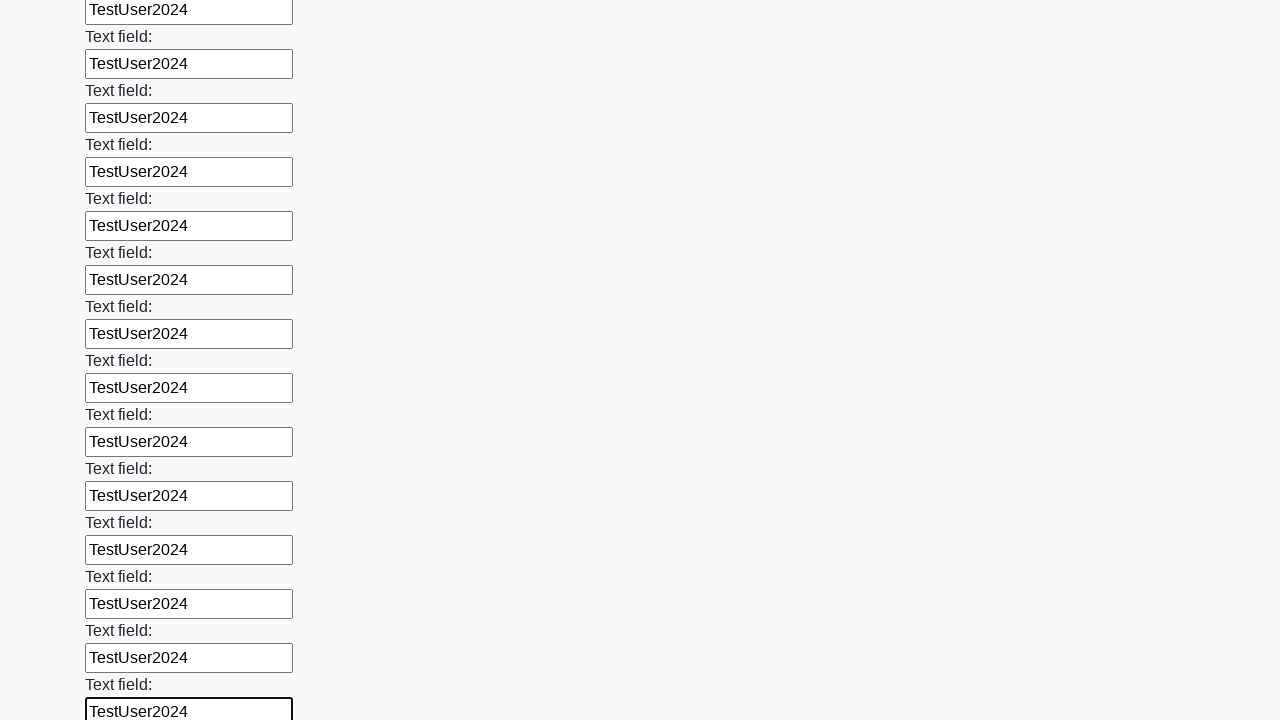

Filled input field with 'TestUser2024' on input >> nth=60
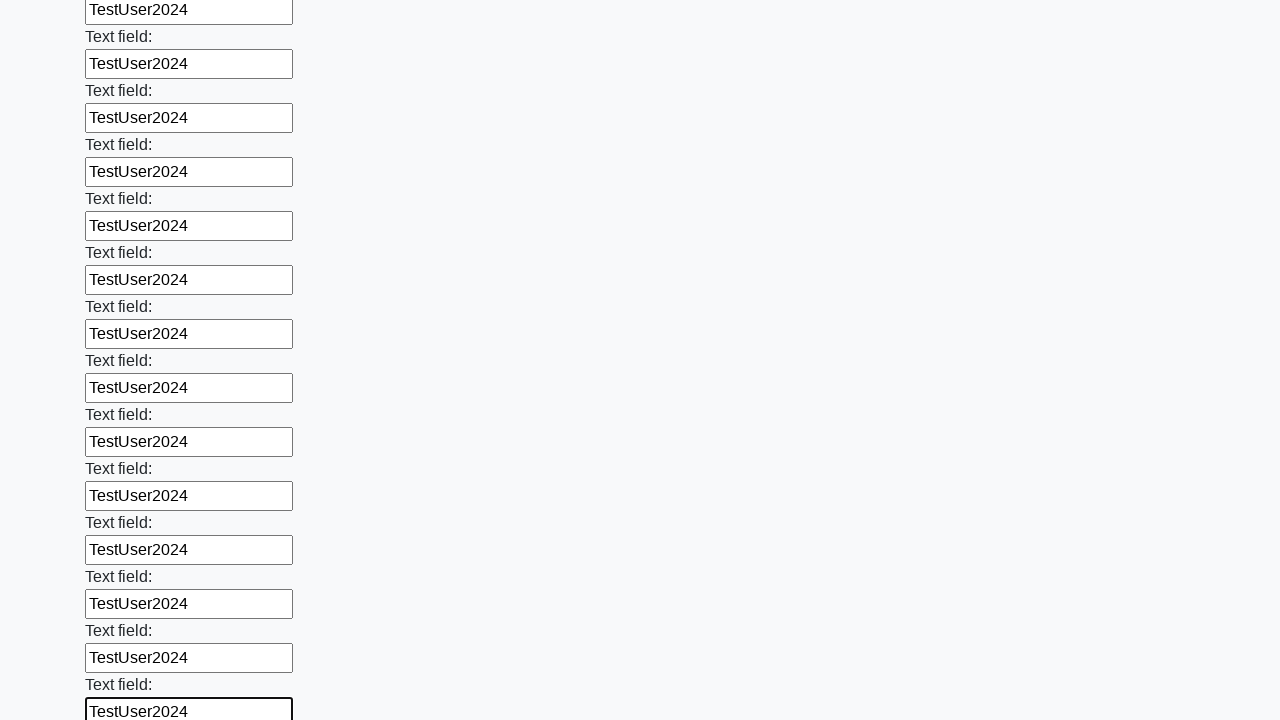

Filled input field with 'TestUser2024' on input >> nth=61
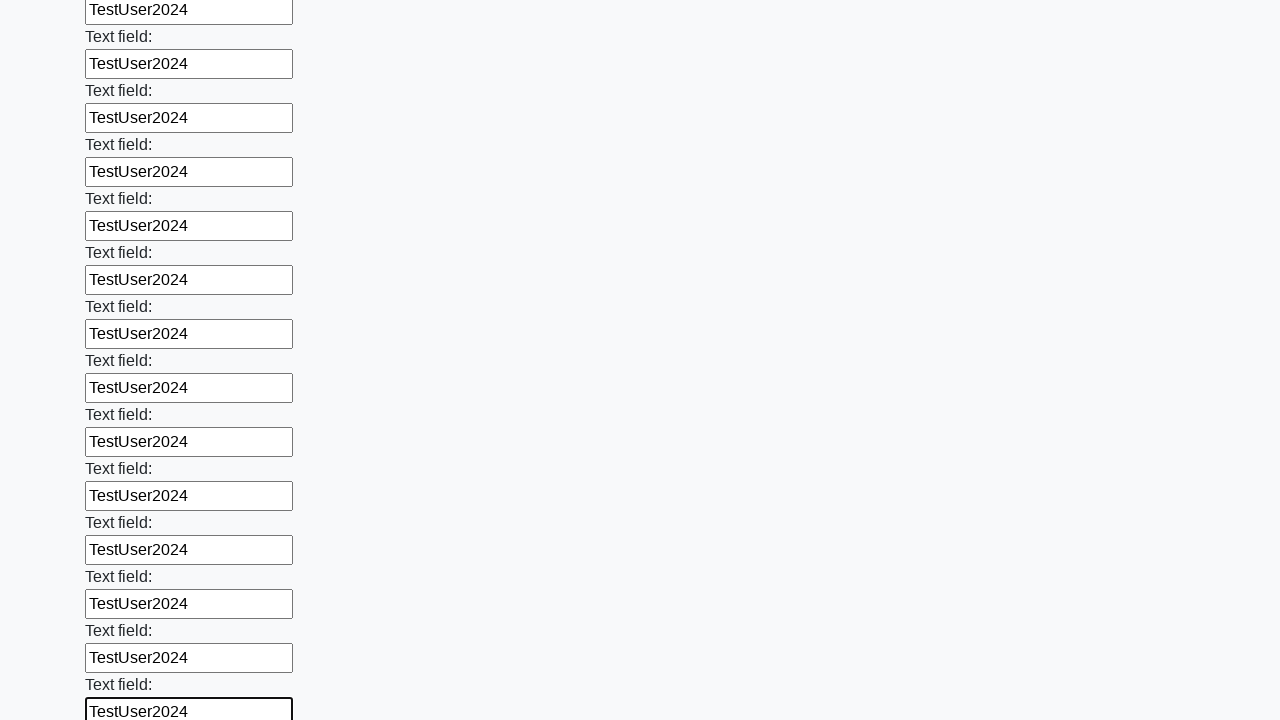

Filled input field with 'TestUser2024' on input >> nth=62
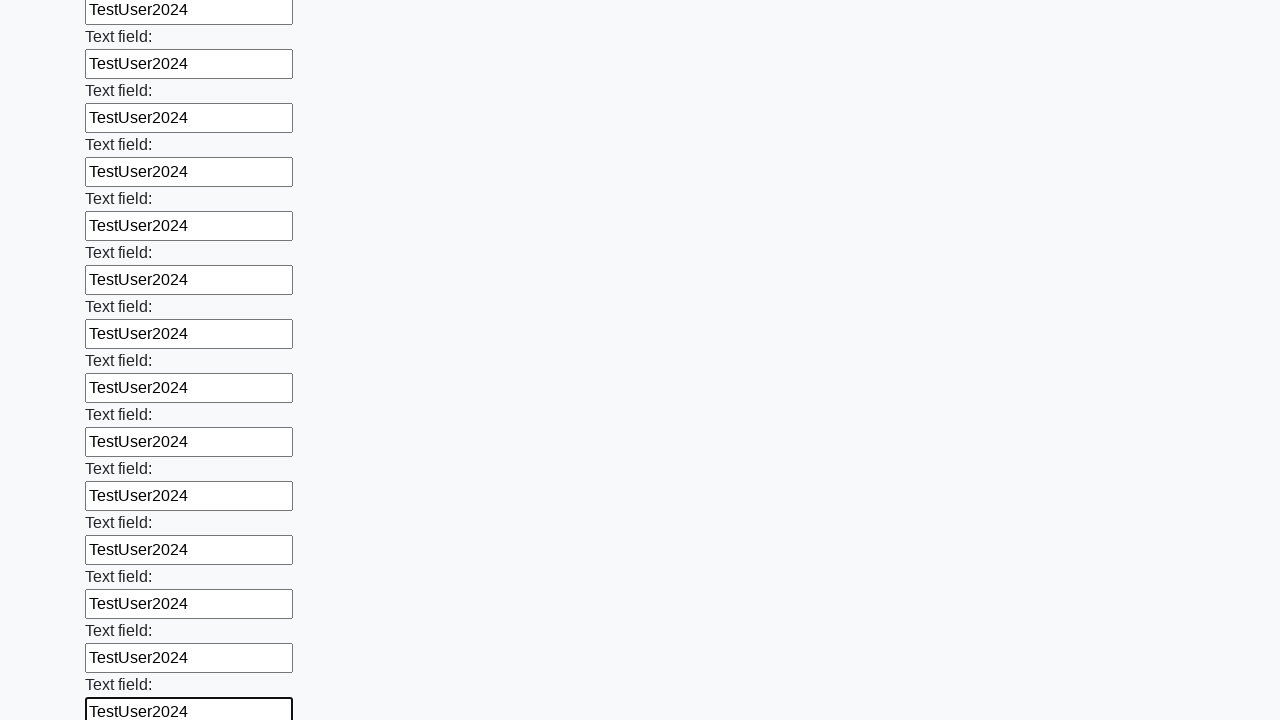

Filled input field with 'TestUser2024' on input >> nth=63
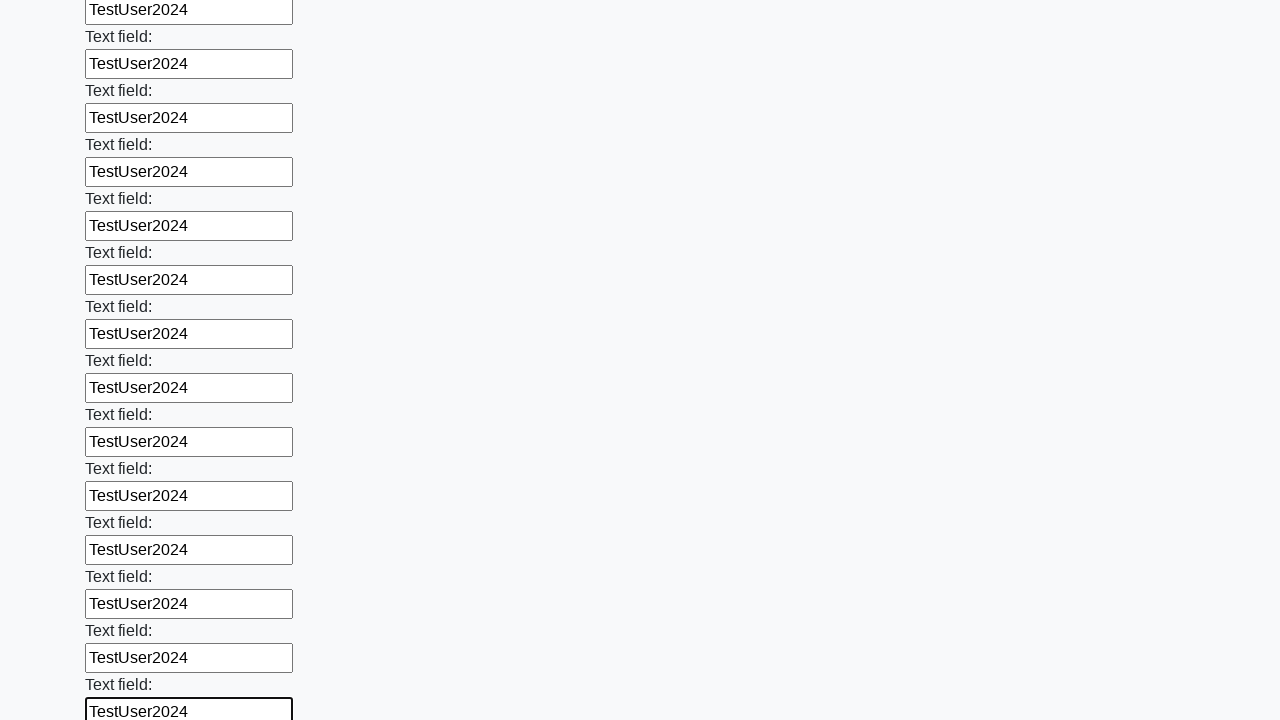

Filled input field with 'TestUser2024' on input >> nth=64
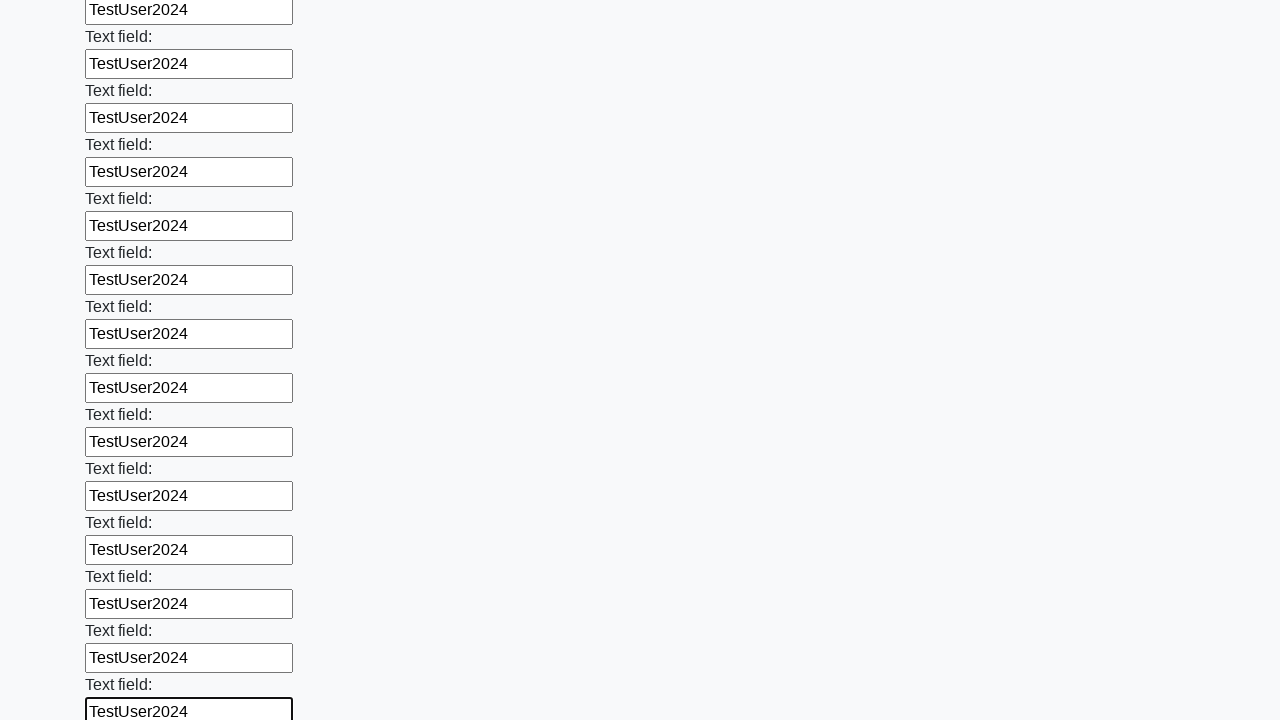

Filled input field with 'TestUser2024' on input >> nth=65
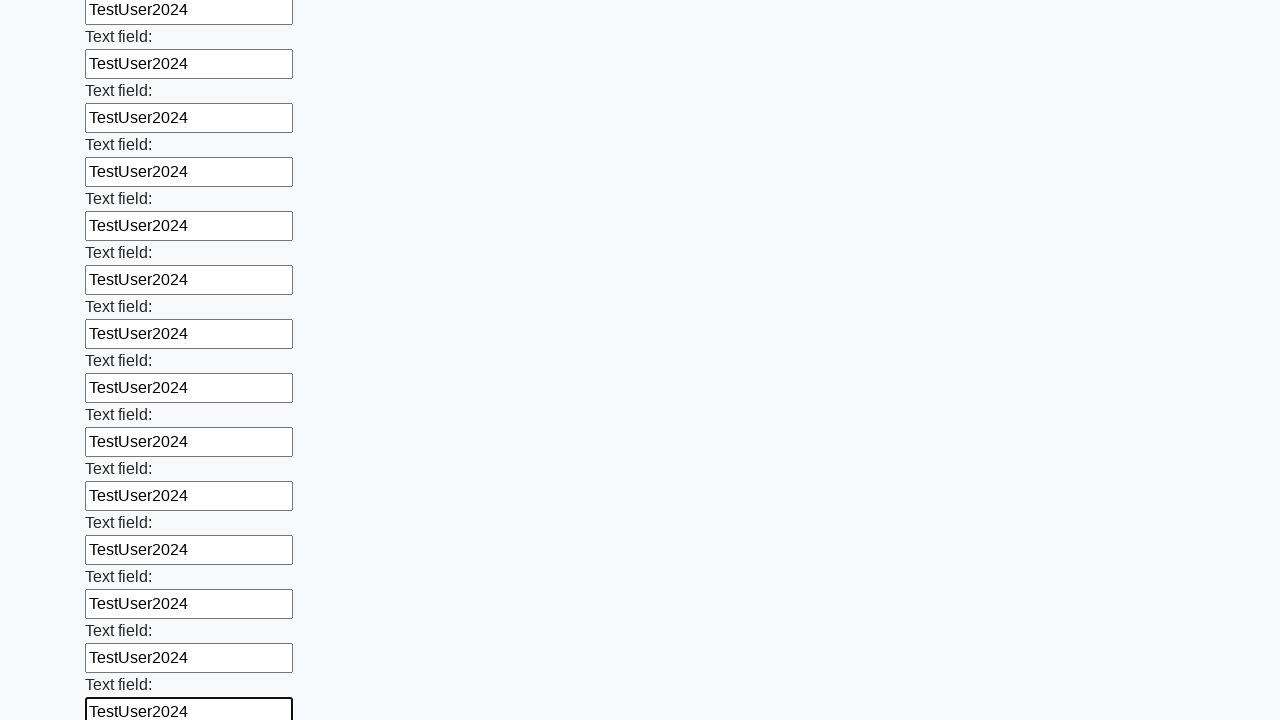

Filled input field with 'TestUser2024' on input >> nth=66
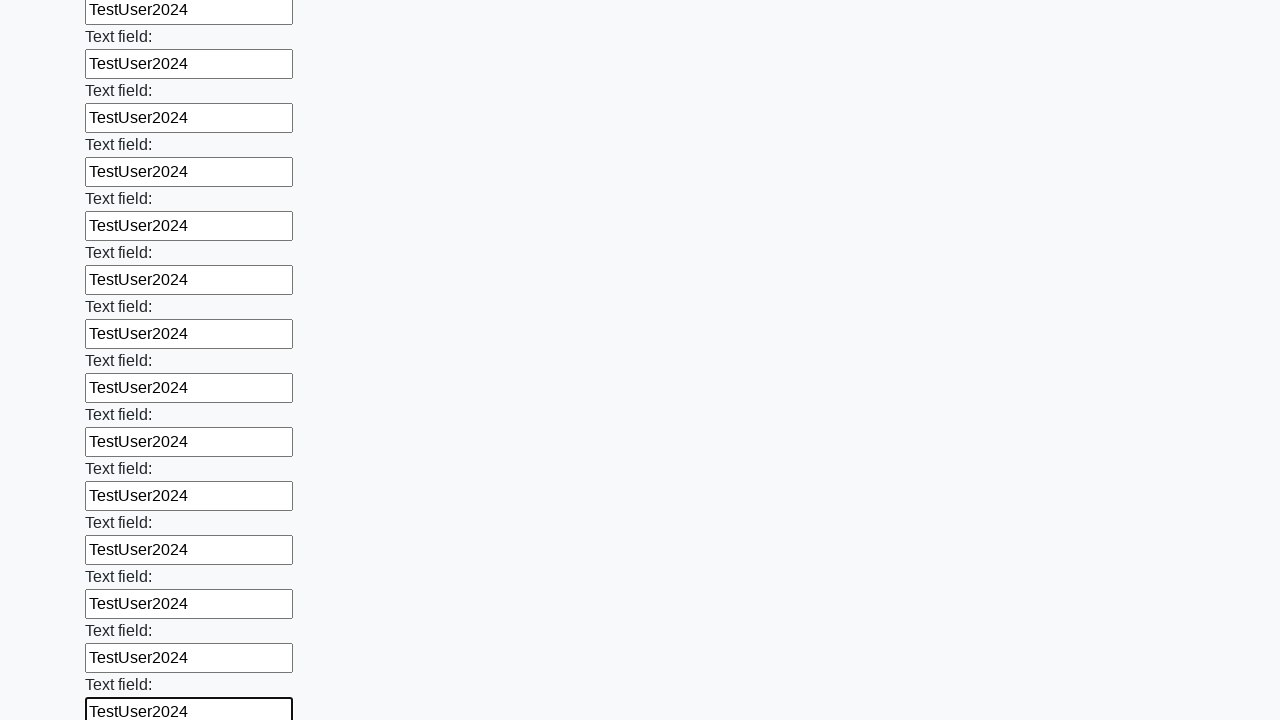

Filled input field with 'TestUser2024' on input >> nth=67
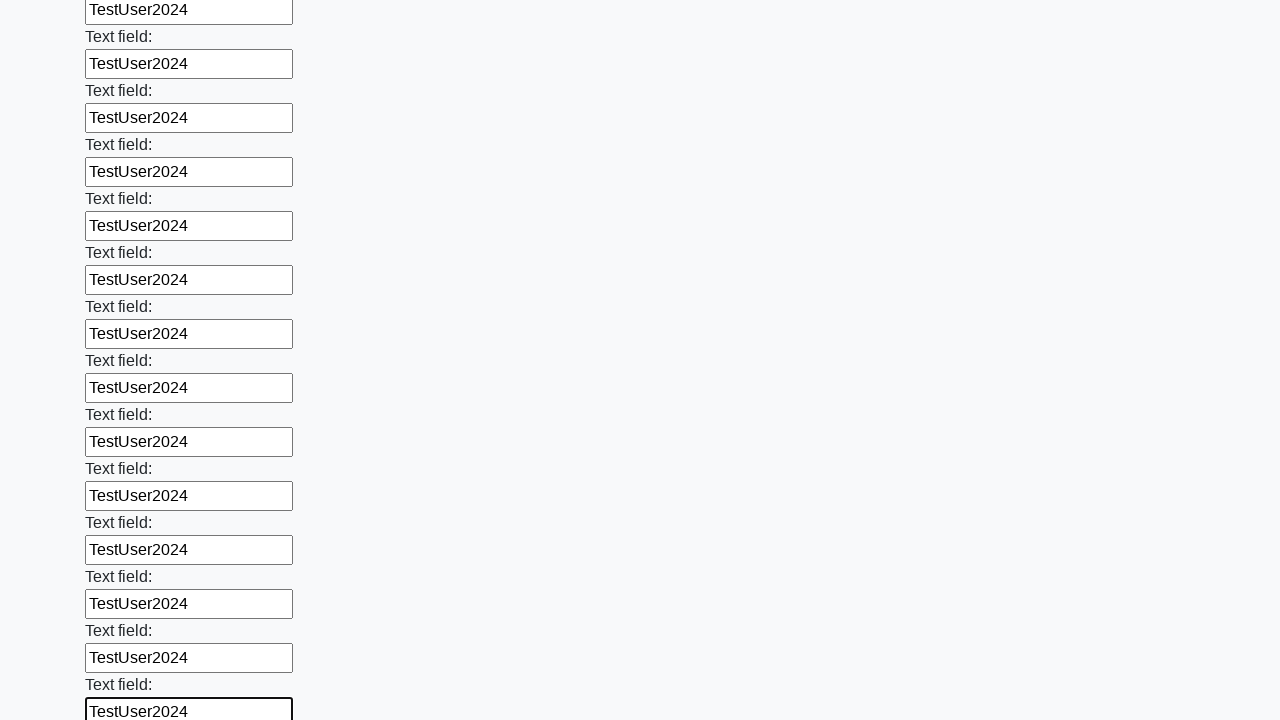

Filled input field with 'TestUser2024' on input >> nth=68
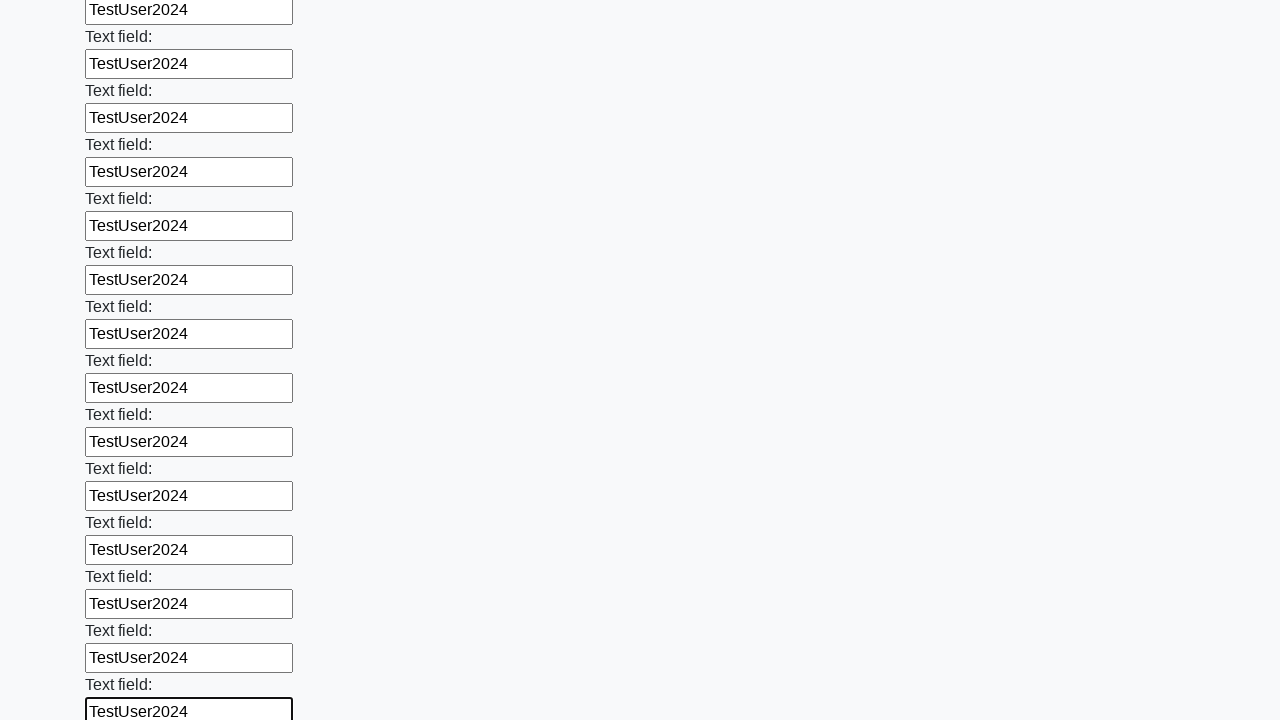

Filled input field with 'TestUser2024' on input >> nth=69
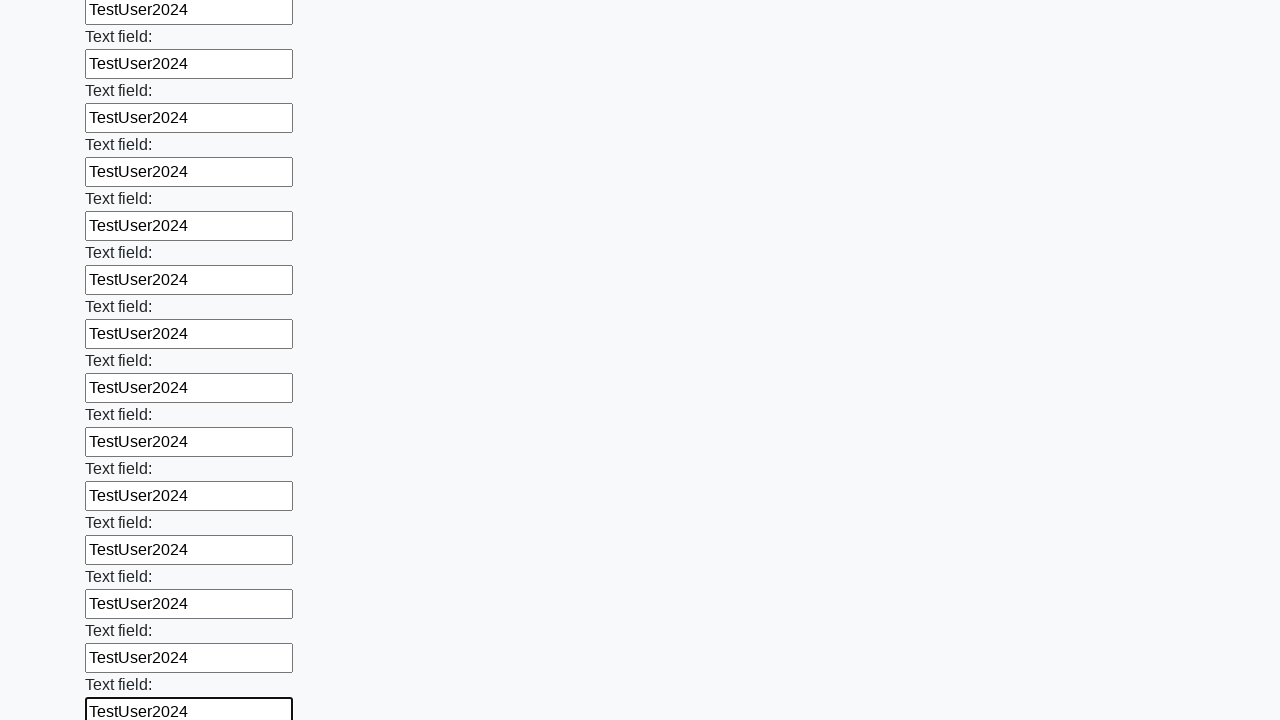

Filled input field with 'TestUser2024' on input >> nth=70
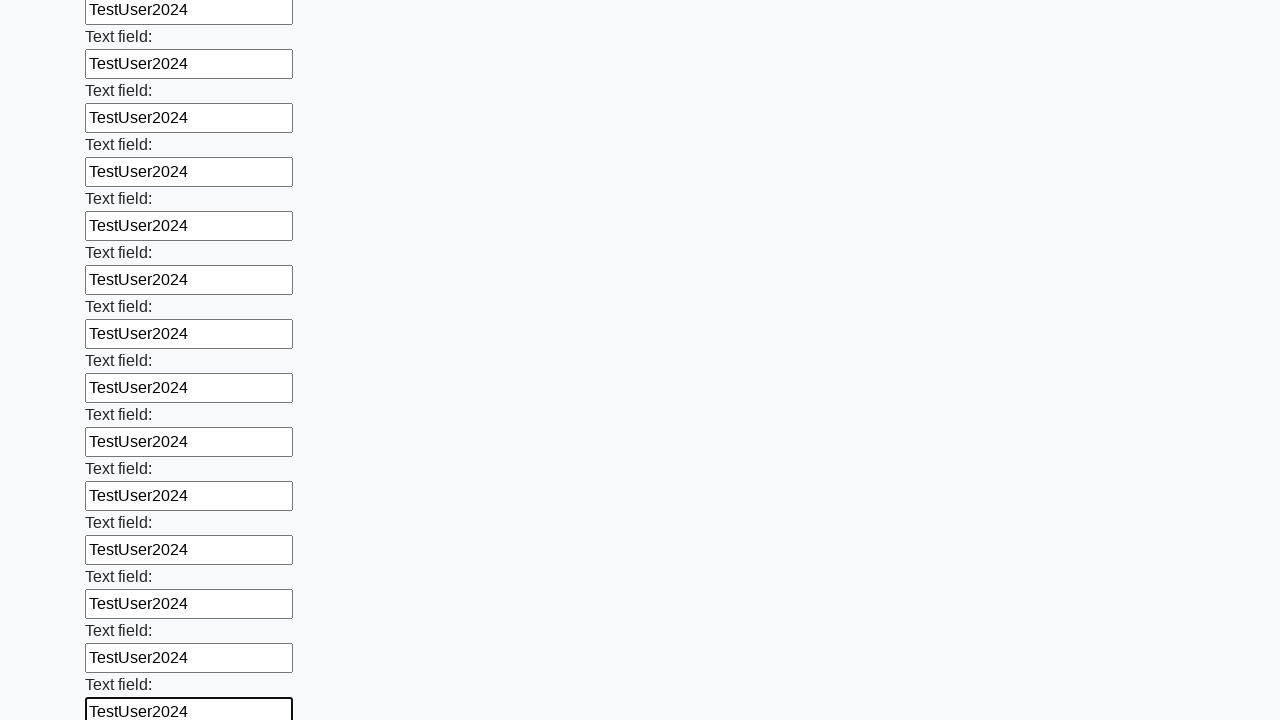

Filled input field with 'TestUser2024' on input >> nth=71
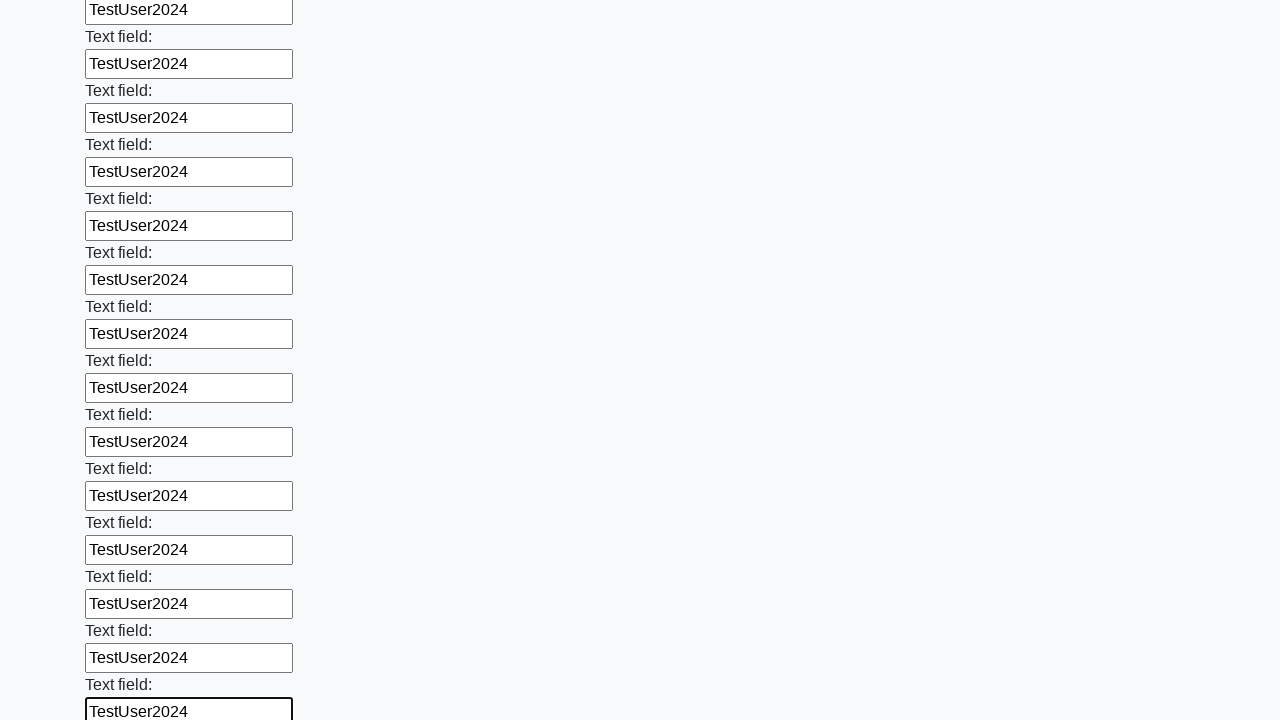

Filled input field with 'TestUser2024' on input >> nth=72
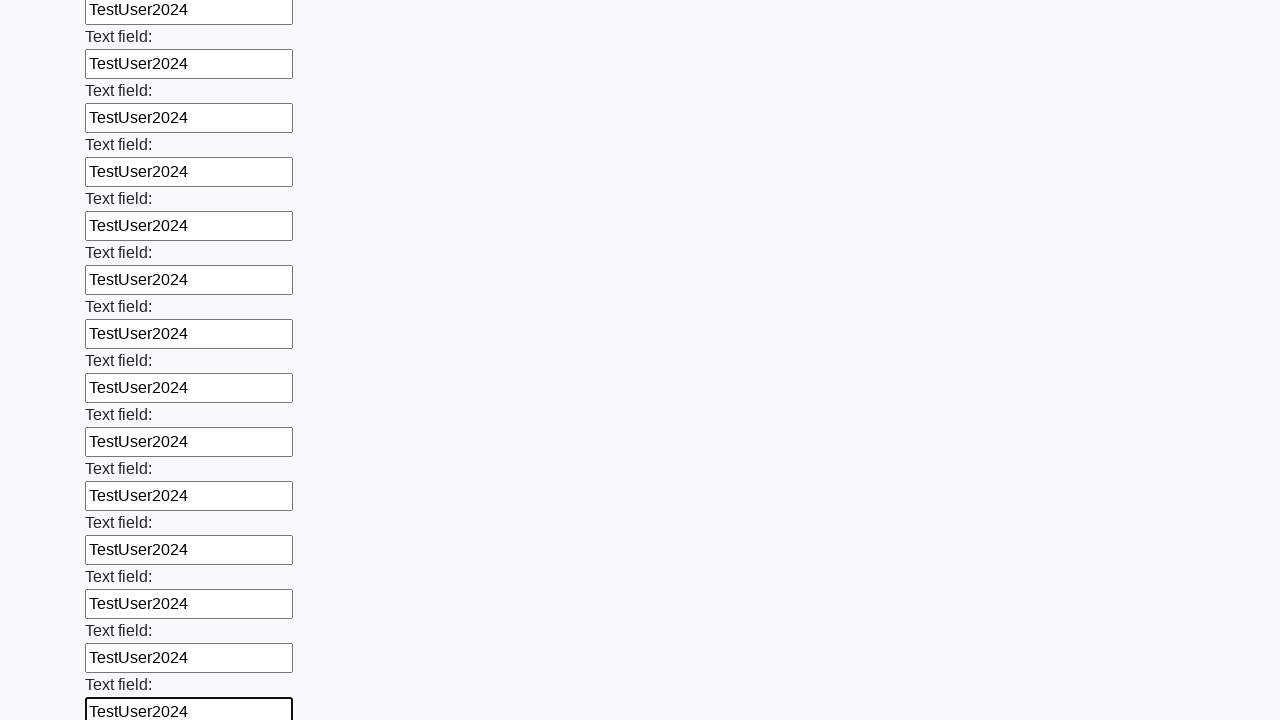

Filled input field with 'TestUser2024' on input >> nth=73
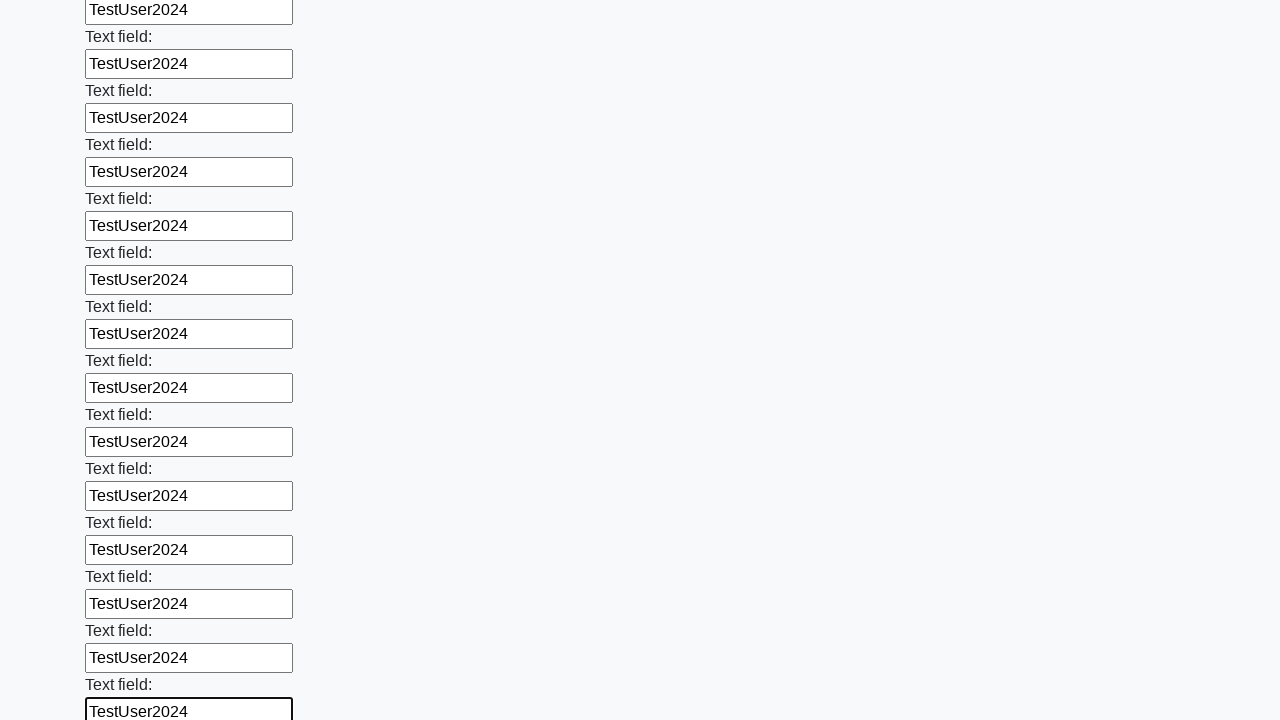

Filled input field with 'TestUser2024' on input >> nth=74
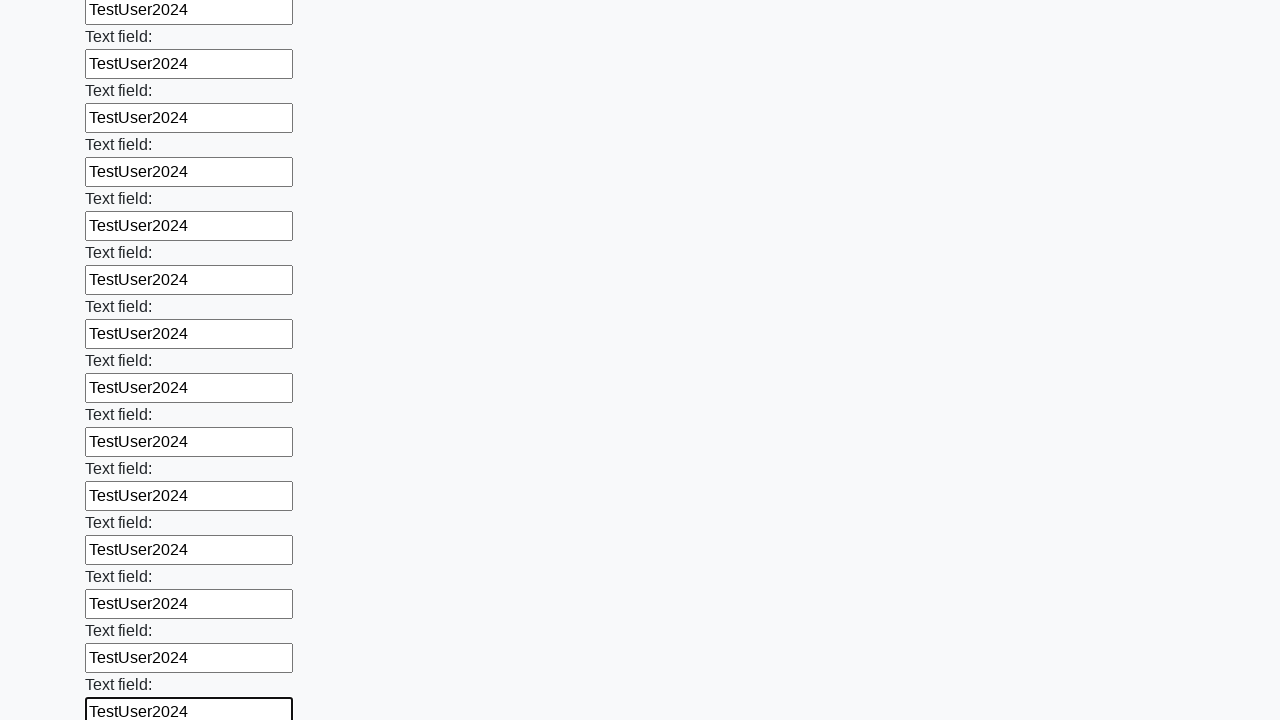

Filled input field with 'TestUser2024' on input >> nth=75
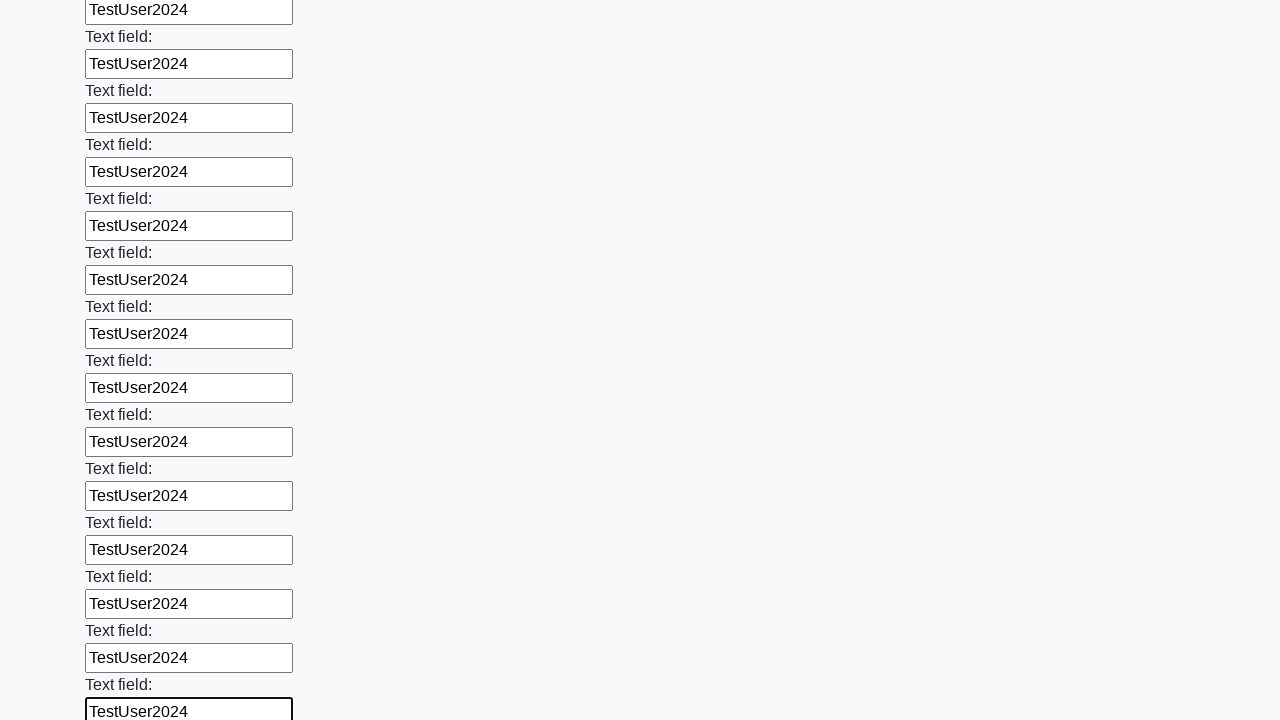

Filled input field with 'TestUser2024' on input >> nth=76
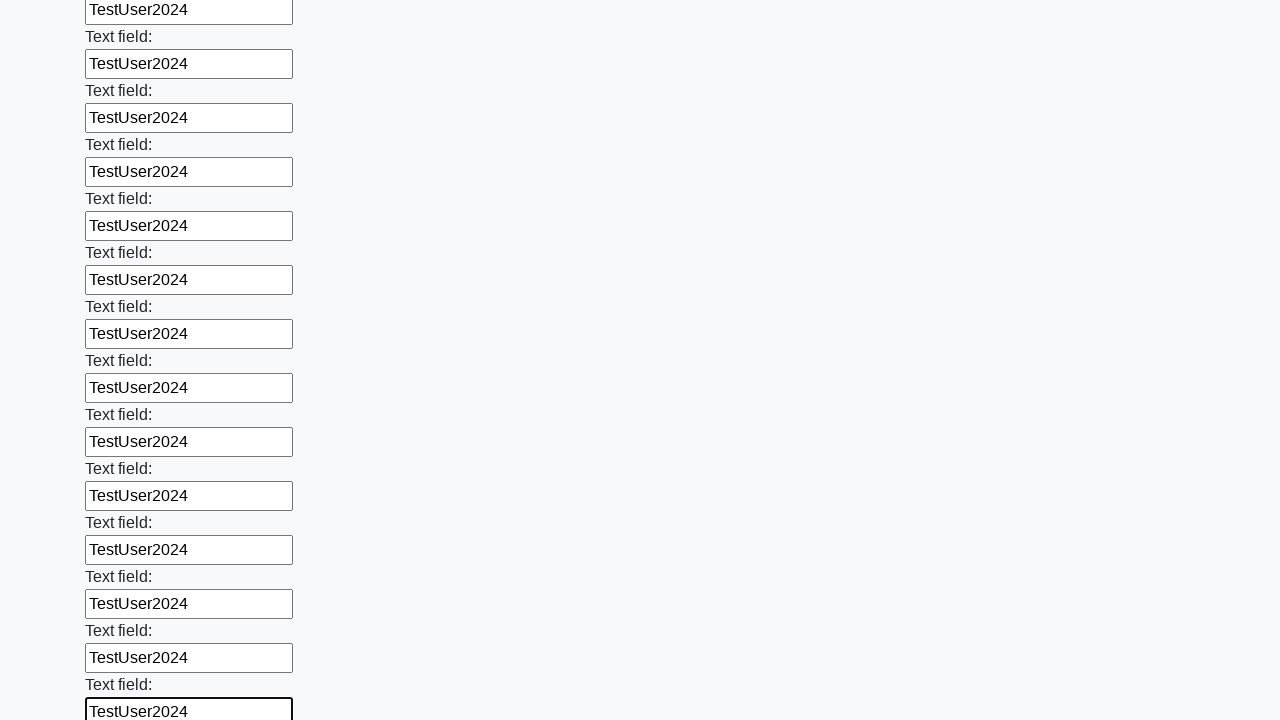

Filled input field with 'TestUser2024' on input >> nth=77
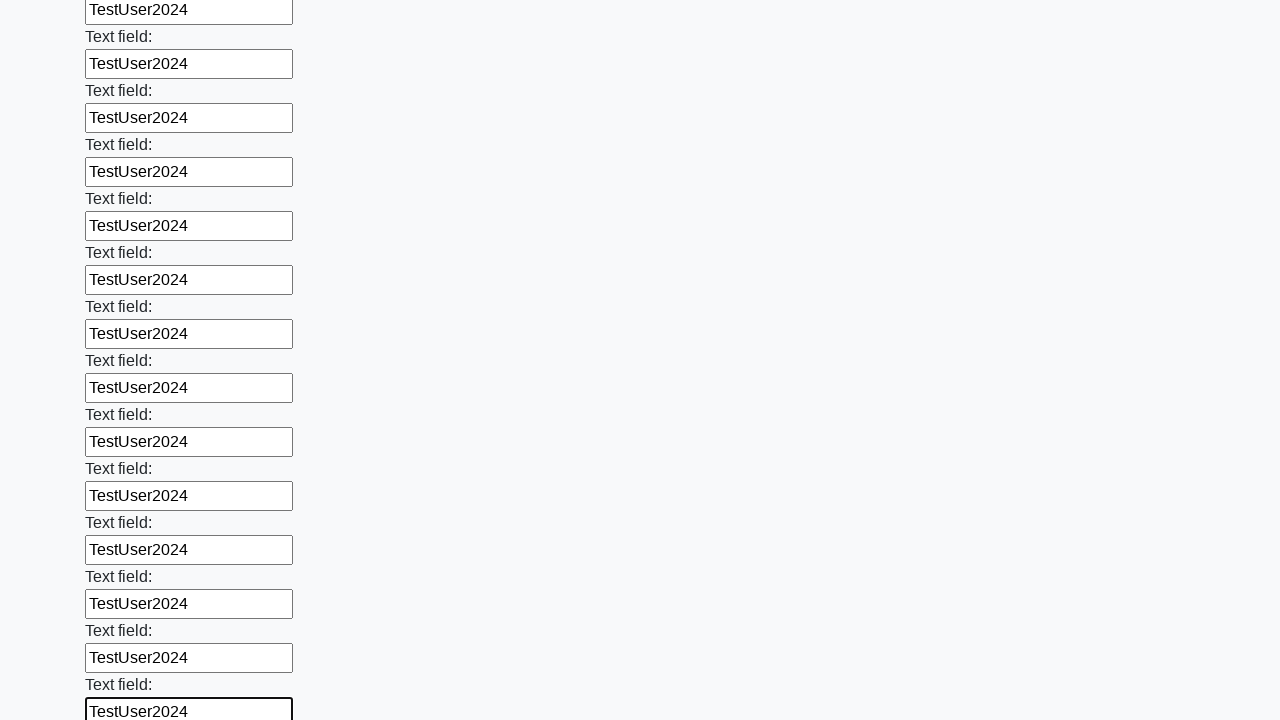

Filled input field with 'TestUser2024' on input >> nth=78
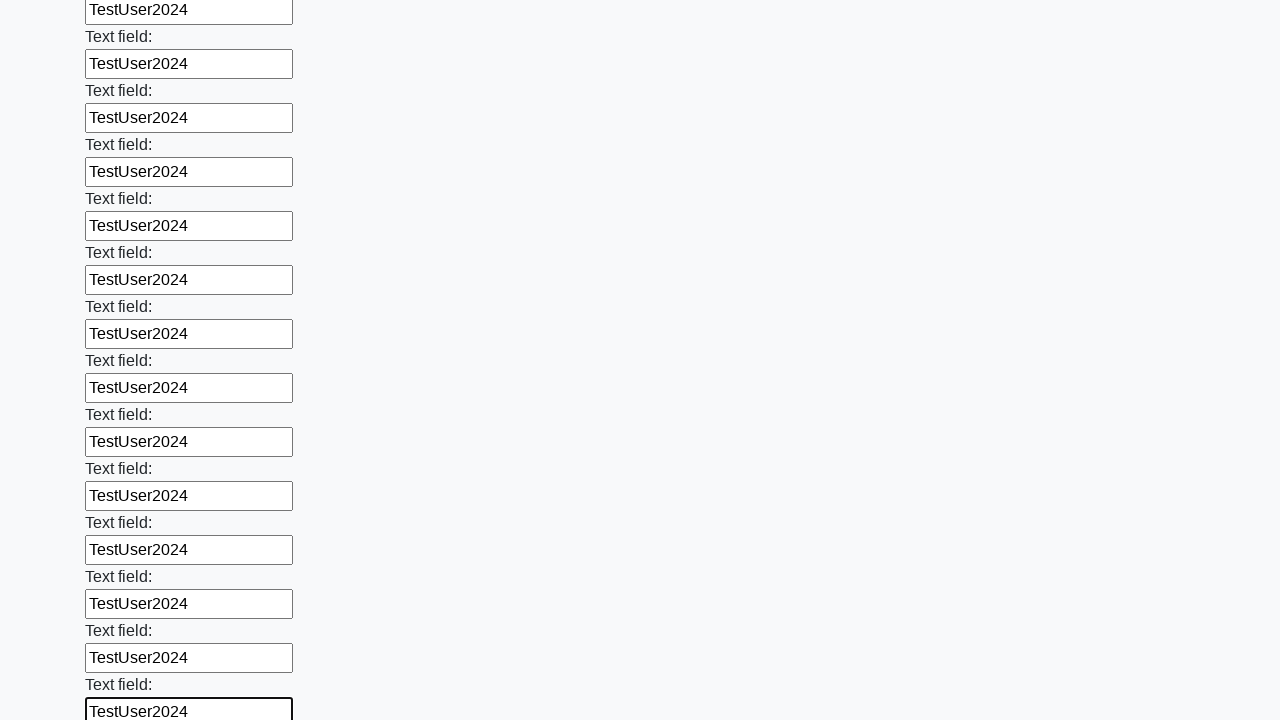

Filled input field with 'TestUser2024' on input >> nth=79
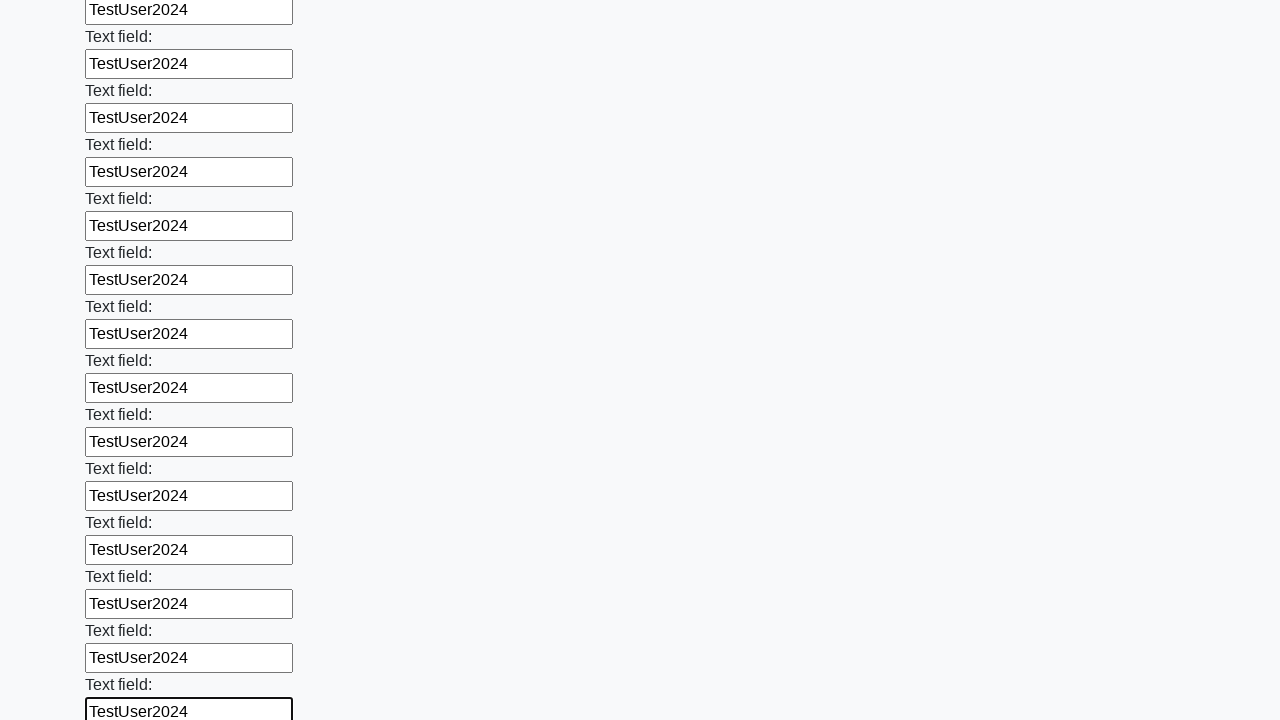

Filled input field with 'TestUser2024' on input >> nth=80
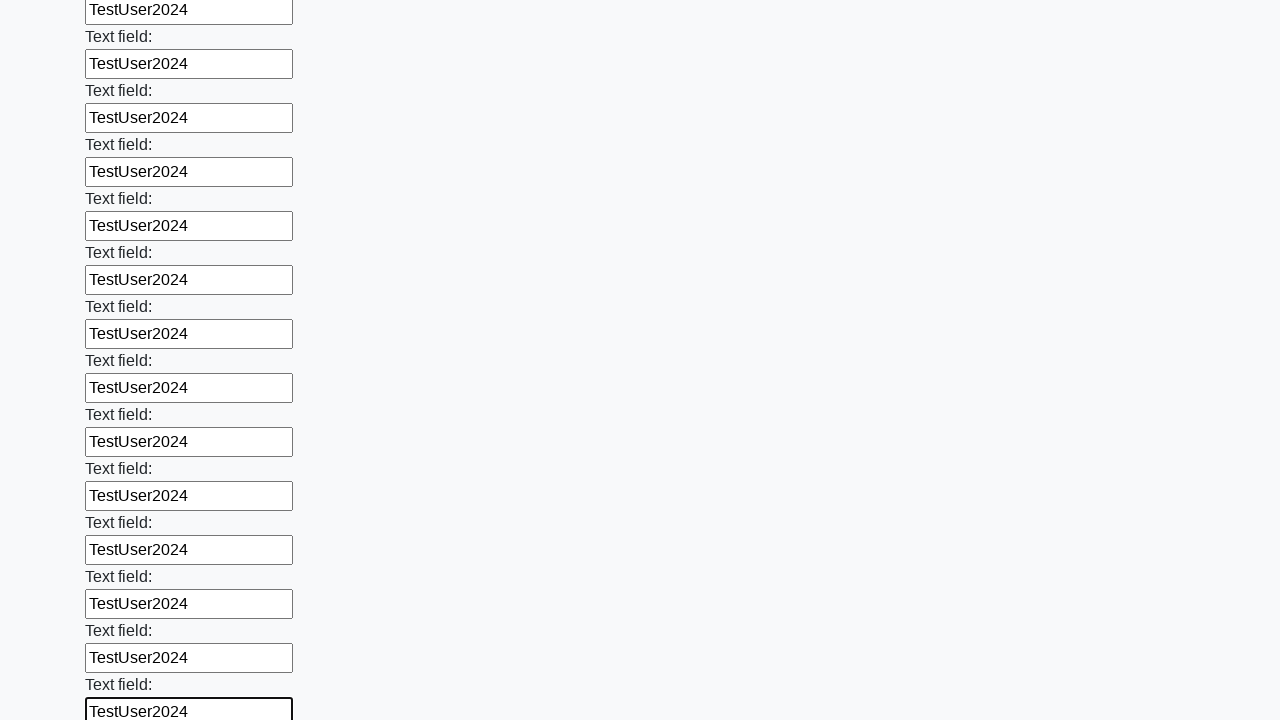

Filled input field with 'TestUser2024' on input >> nth=81
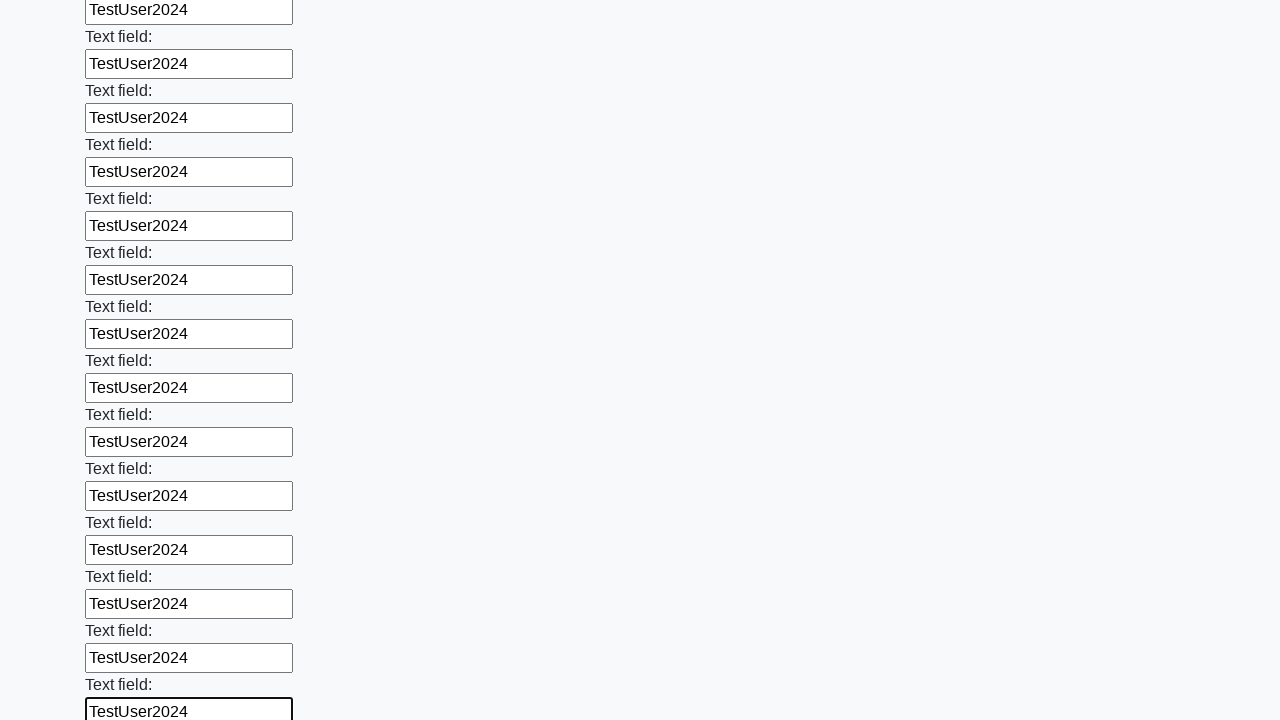

Filled input field with 'TestUser2024' on input >> nth=82
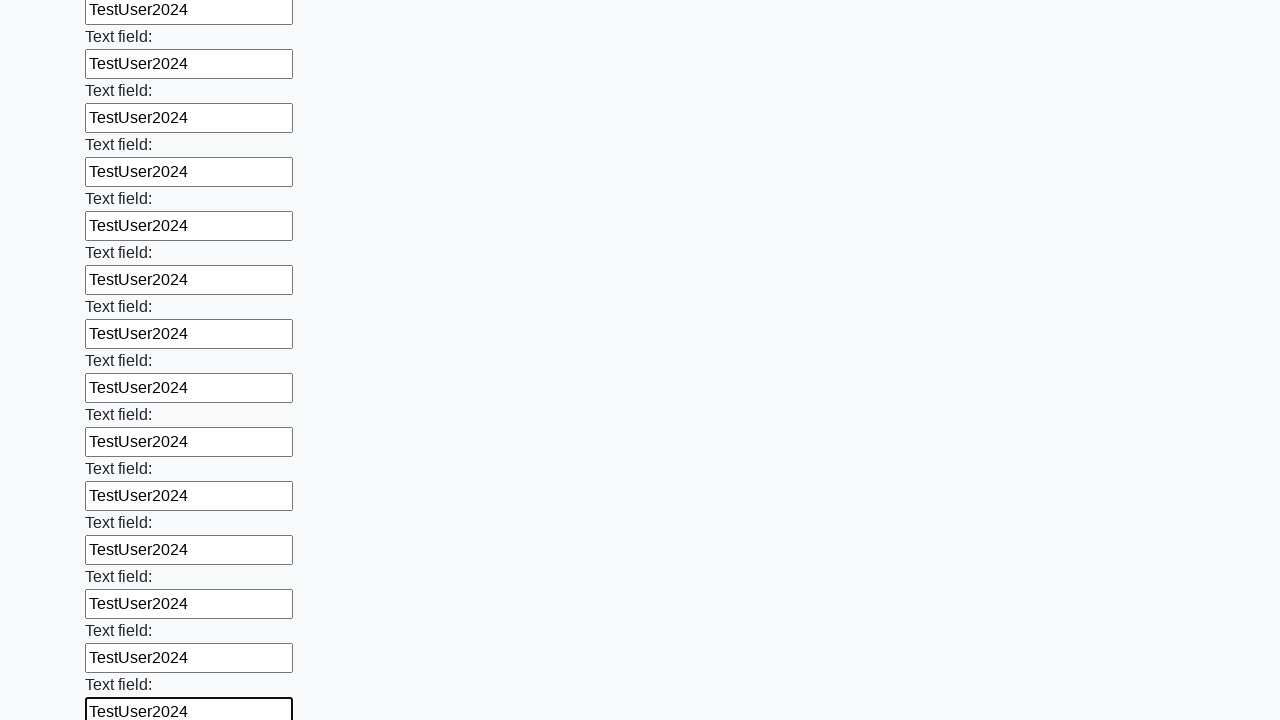

Filled input field with 'TestUser2024' on input >> nth=83
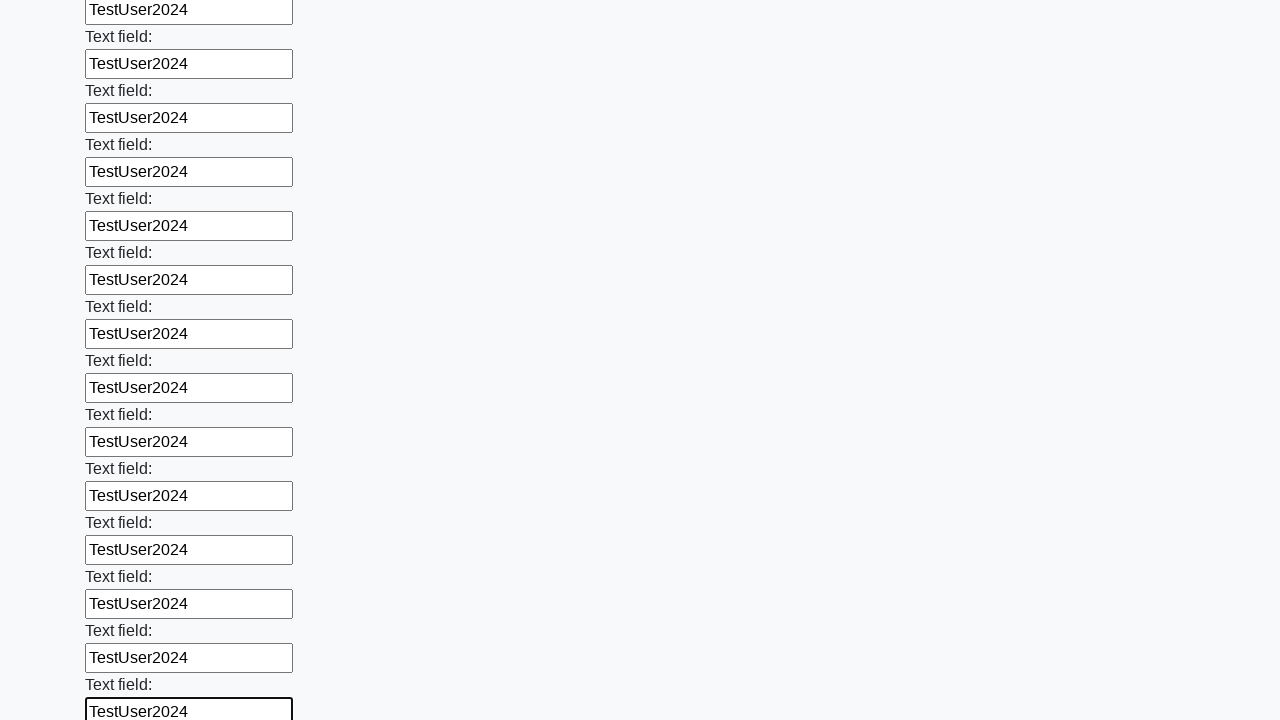

Filled input field with 'TestUser2024' on input >> nth=84
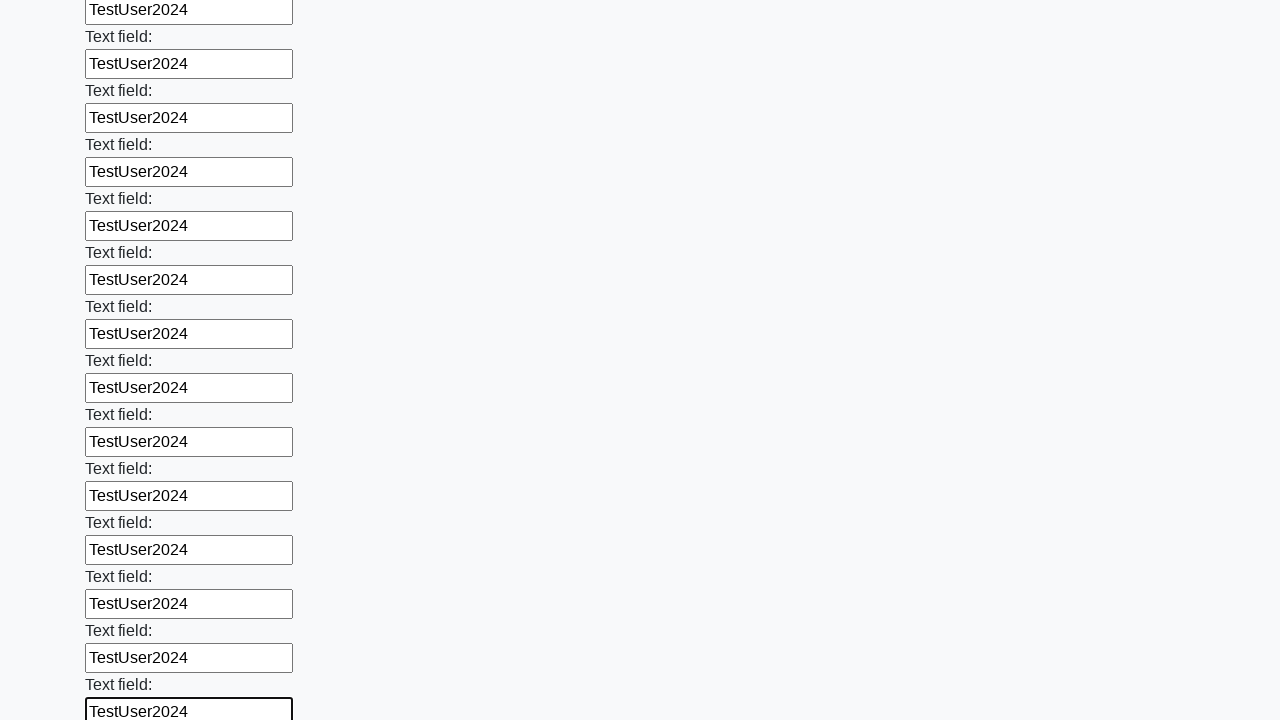

Filled input field with 'TestUser2024' on input >> nth=85
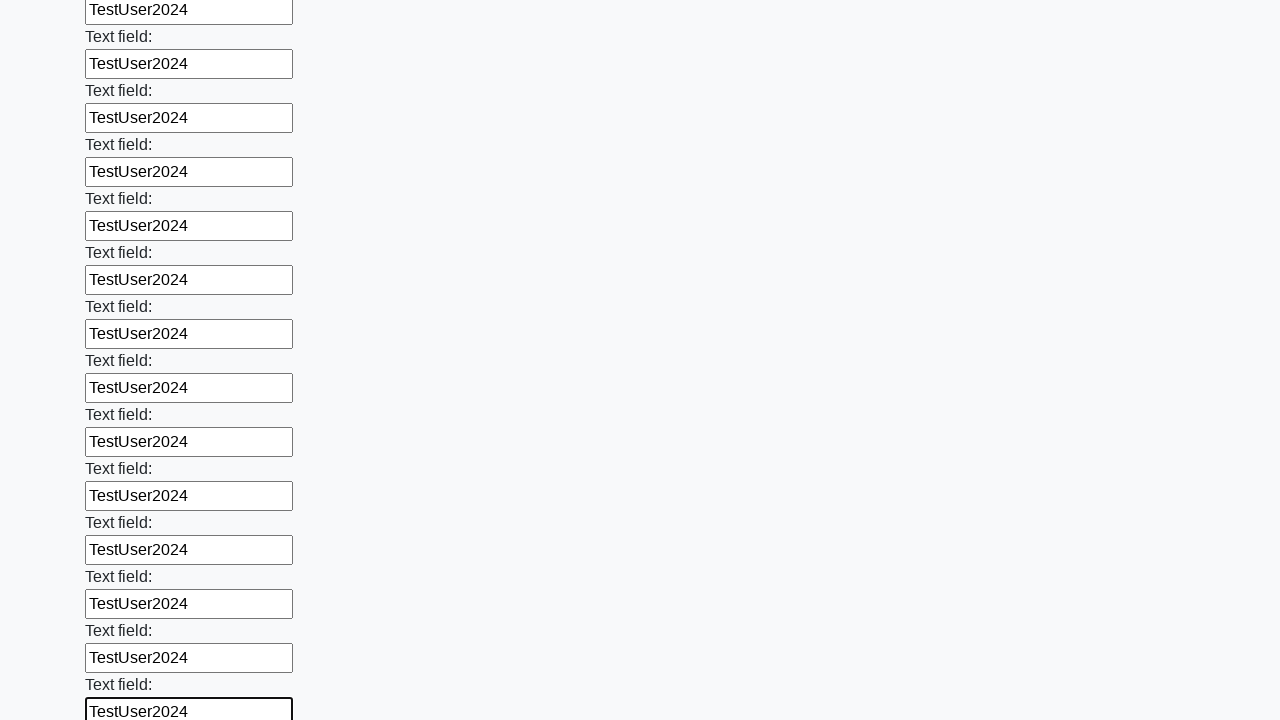

Filled input field with 'TestUser2024' on input >> nth=86
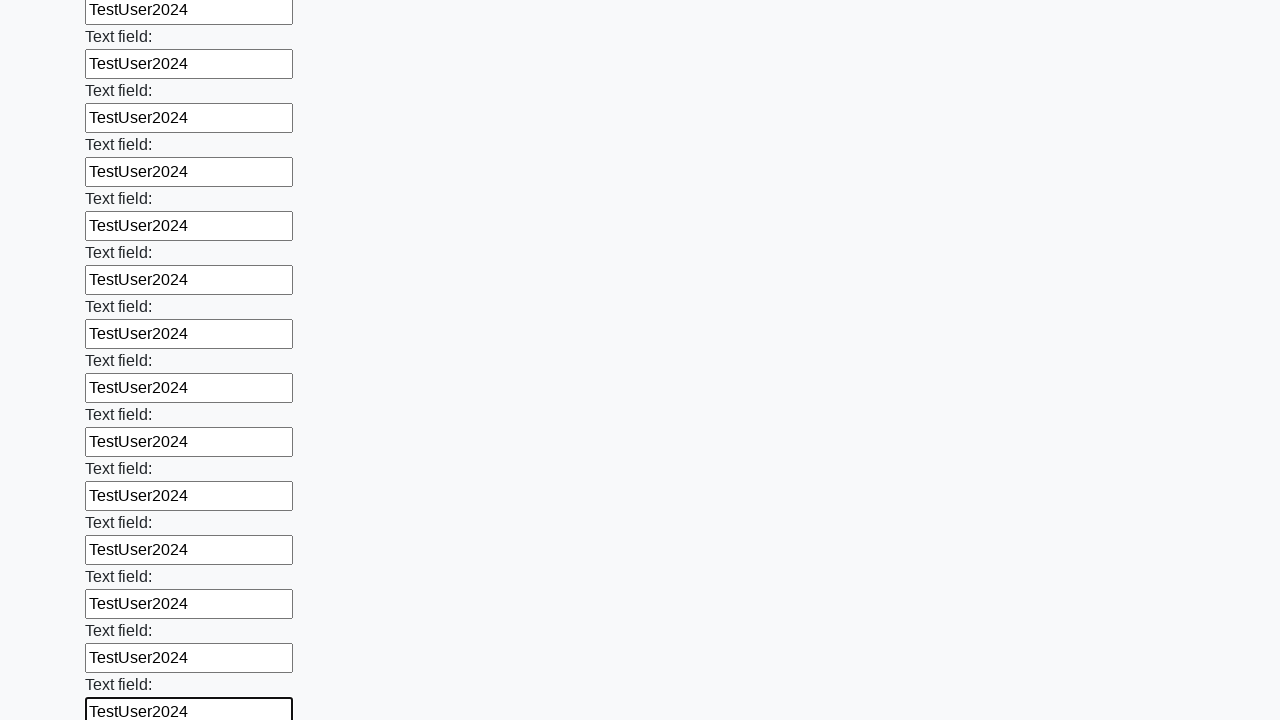

Filled input field with 'TestUser2024' on input >> nth=87
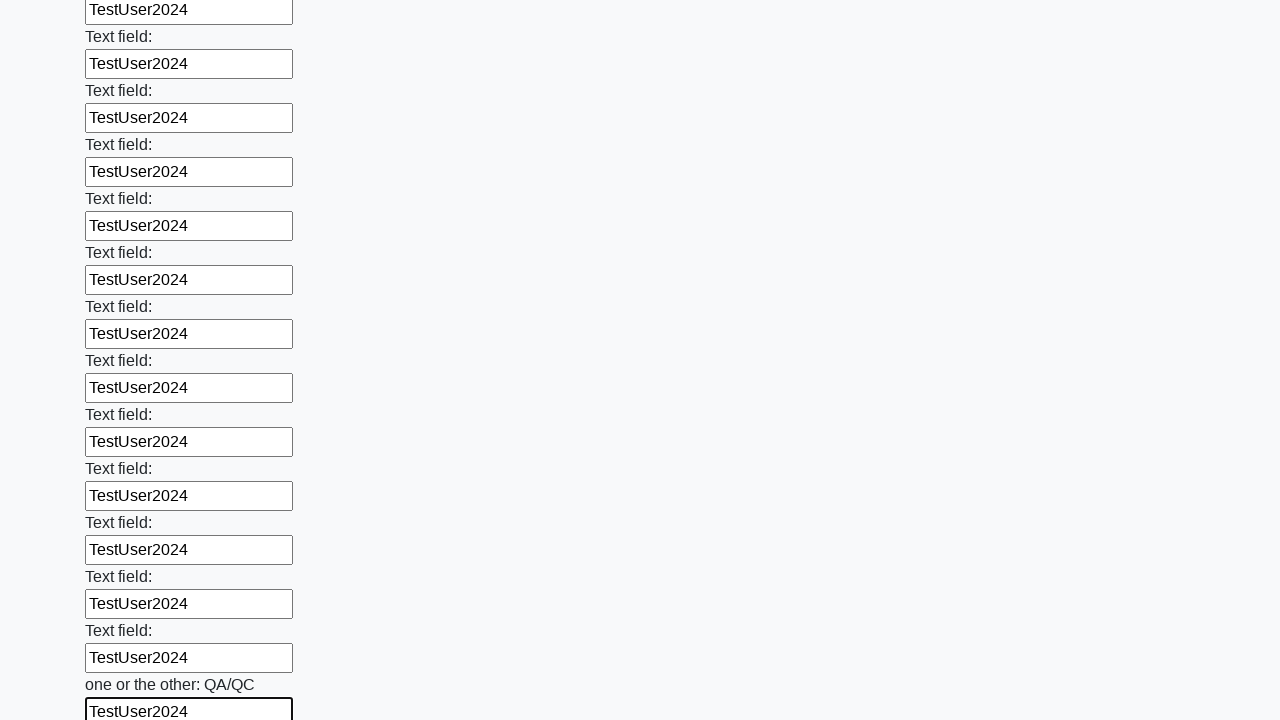

Filled input field with 'TestUser2024' on input >> nth=88
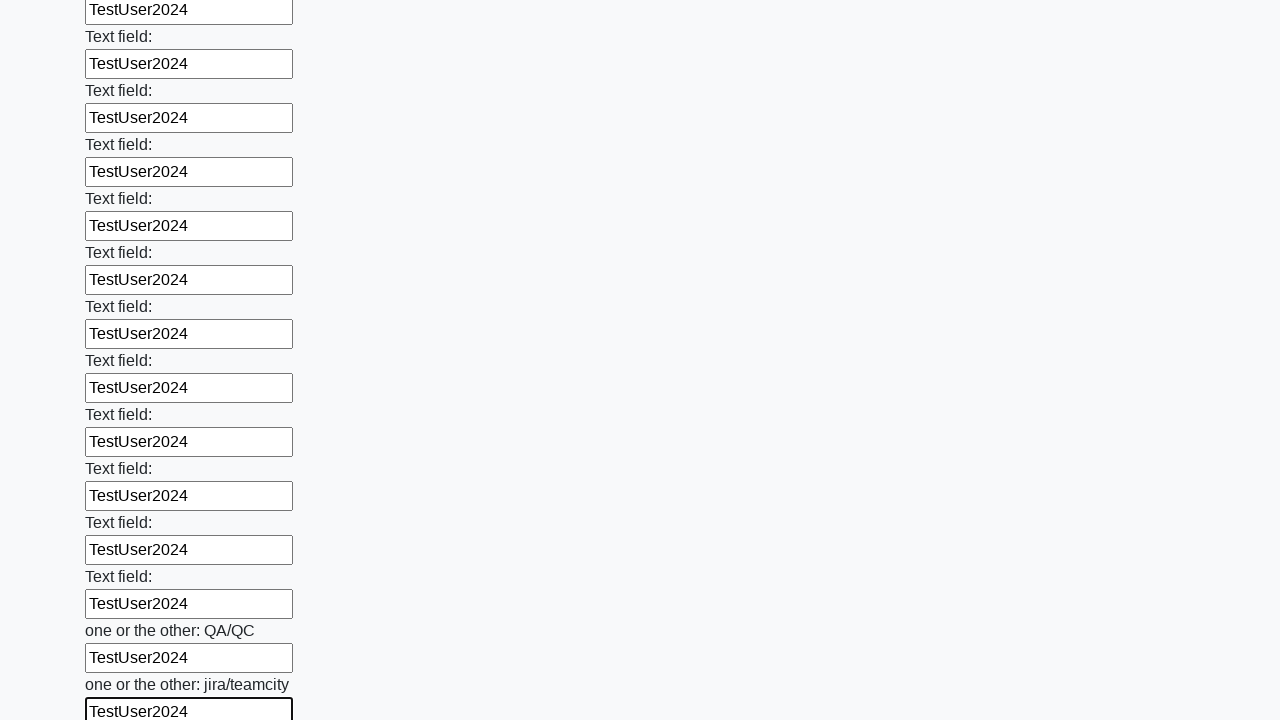

Filled input field with 'TestUser2024' on input >> nth=89
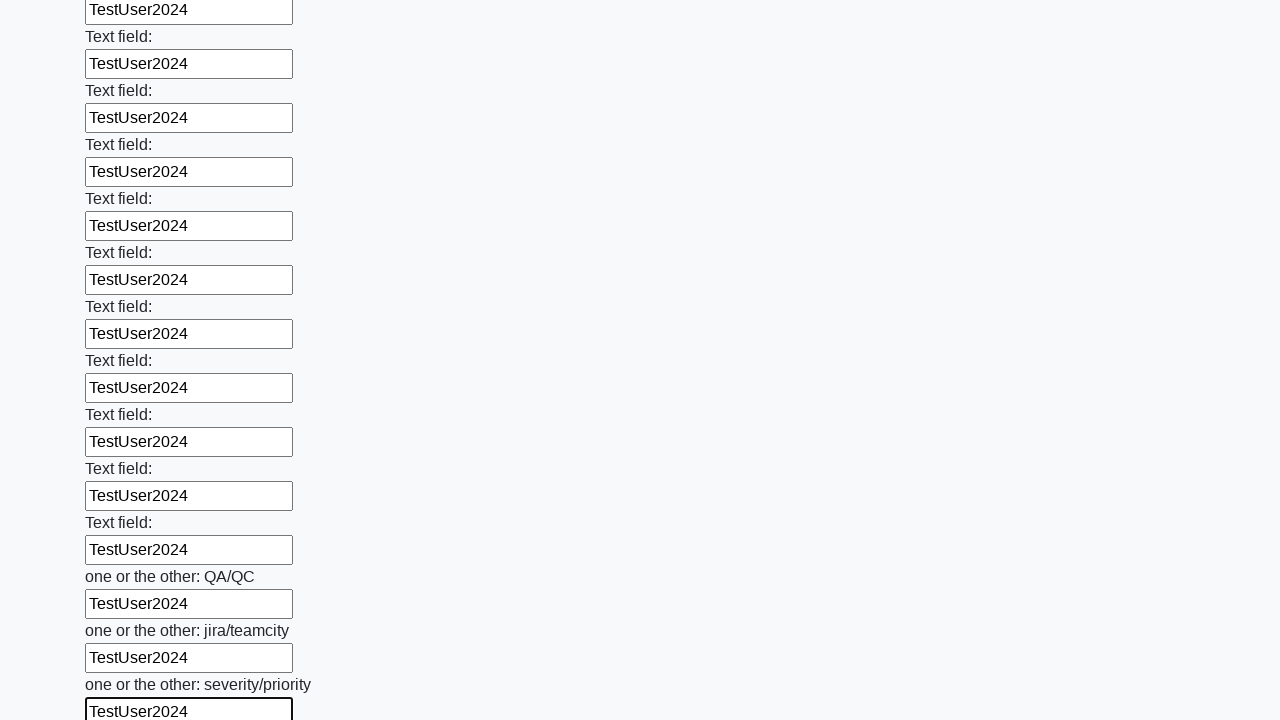

Filled input field with 'TestUser2024' on input >> nth=90
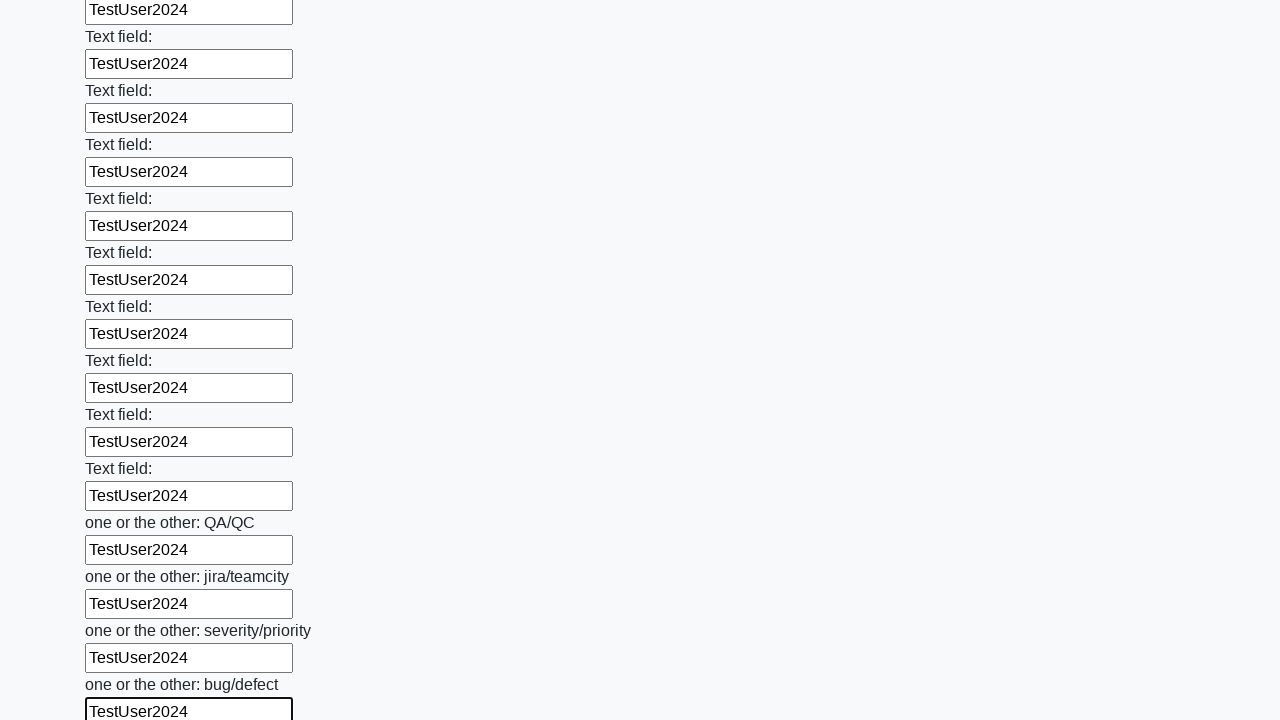

Filled input field with 'TestUser2024' on input >> nth=91
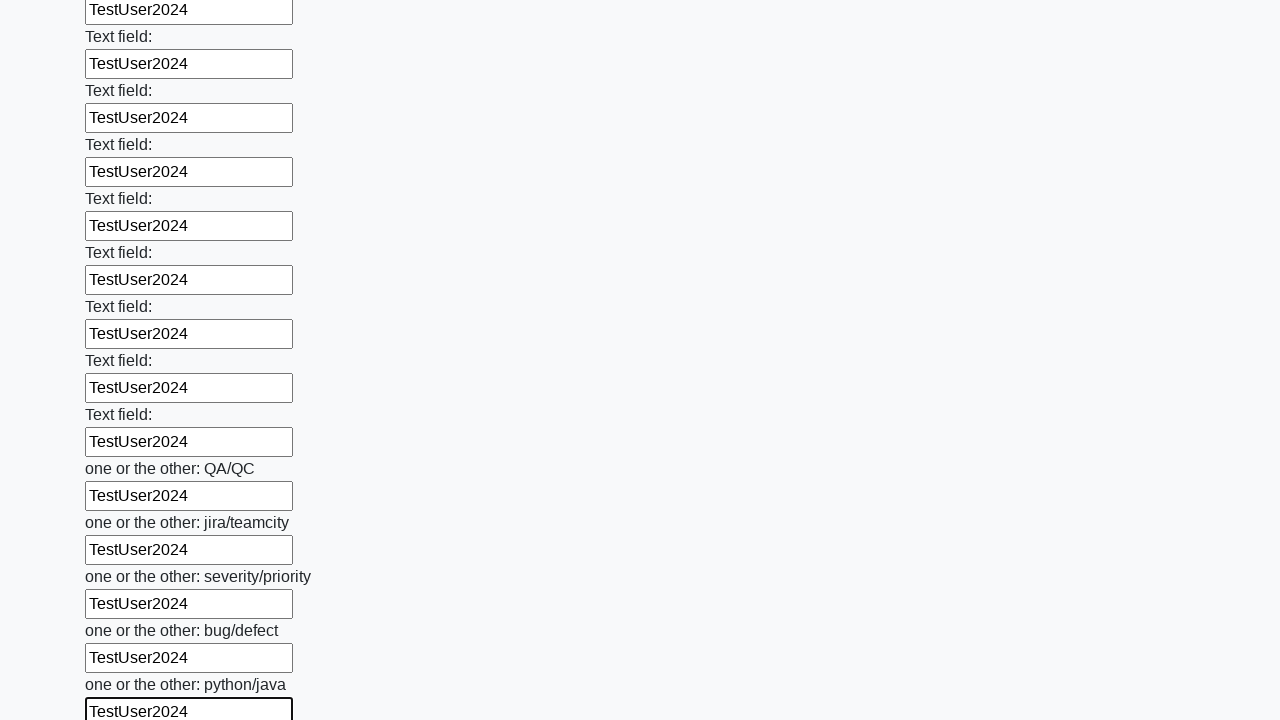

Filled input field with 'TestUser2024' on input >> nth=92
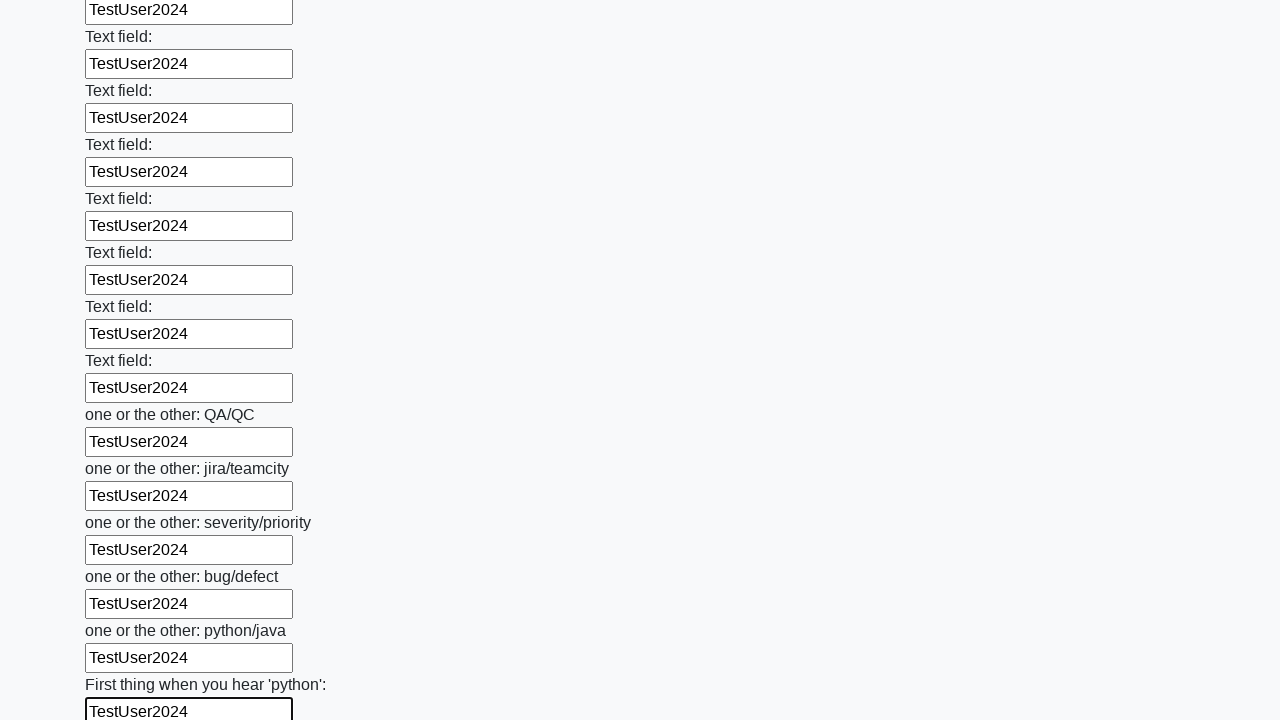

Filled input field with 'TestUser2024' on input >> nth=93
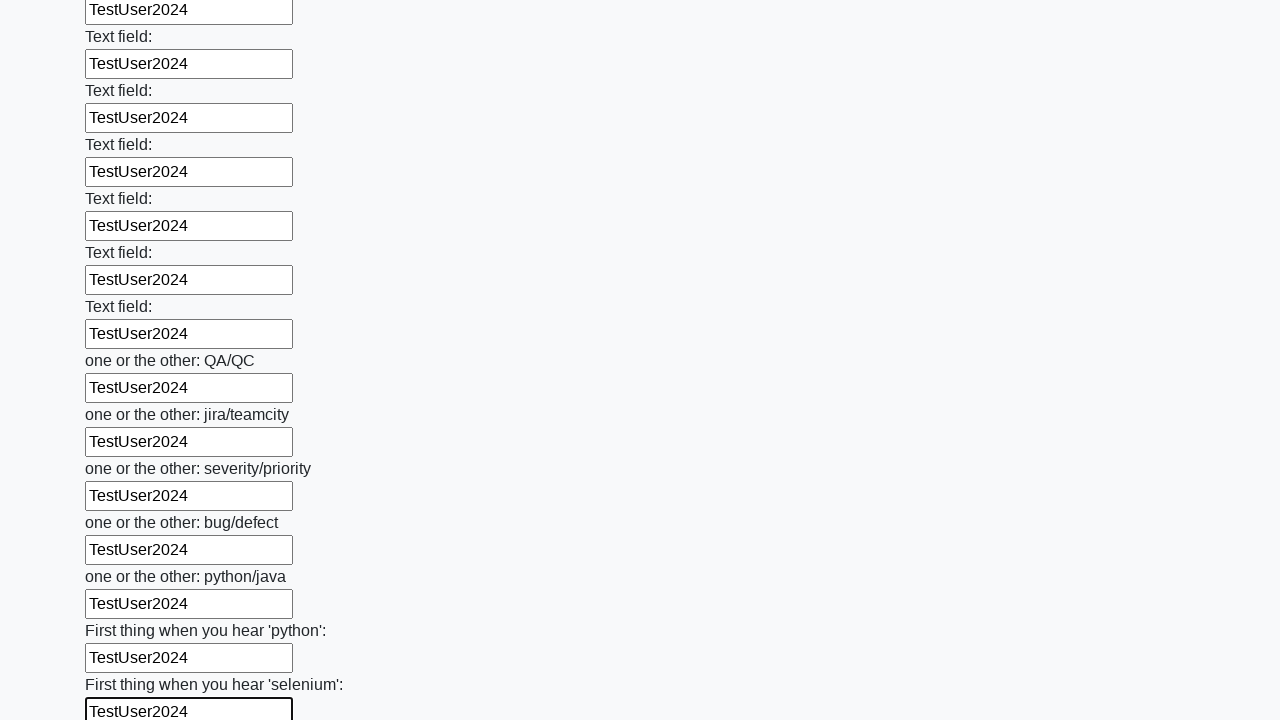

Filled input field with 'TestUser2024' on input >> nth=94
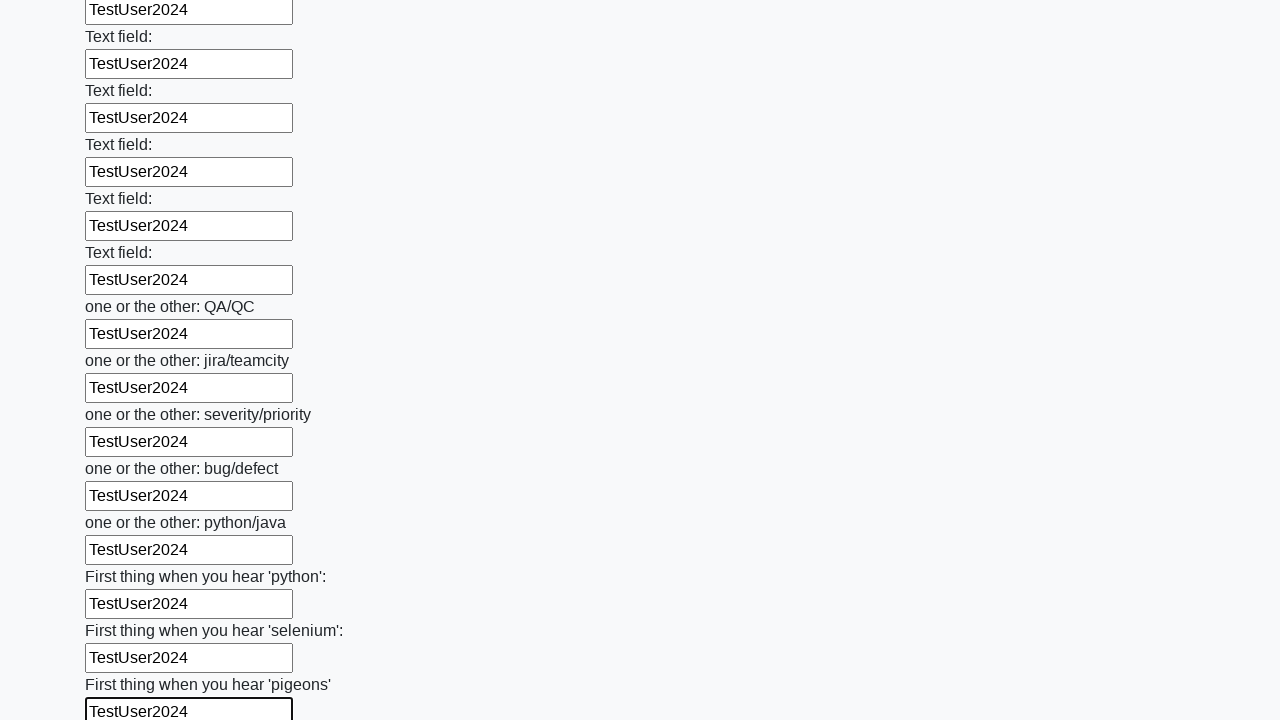

Filled input field with 'TestUser2024' on input >> nth=95
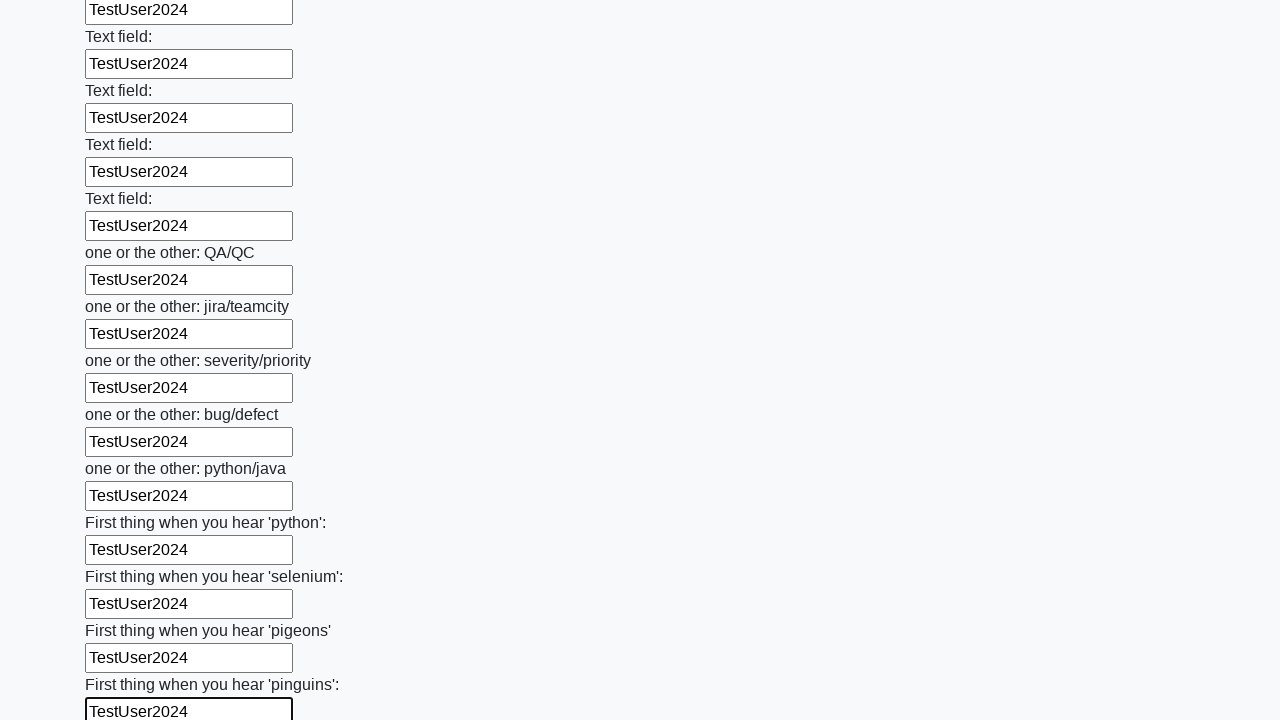

Filled input field with 'TestUser2024' on input >> nth=96
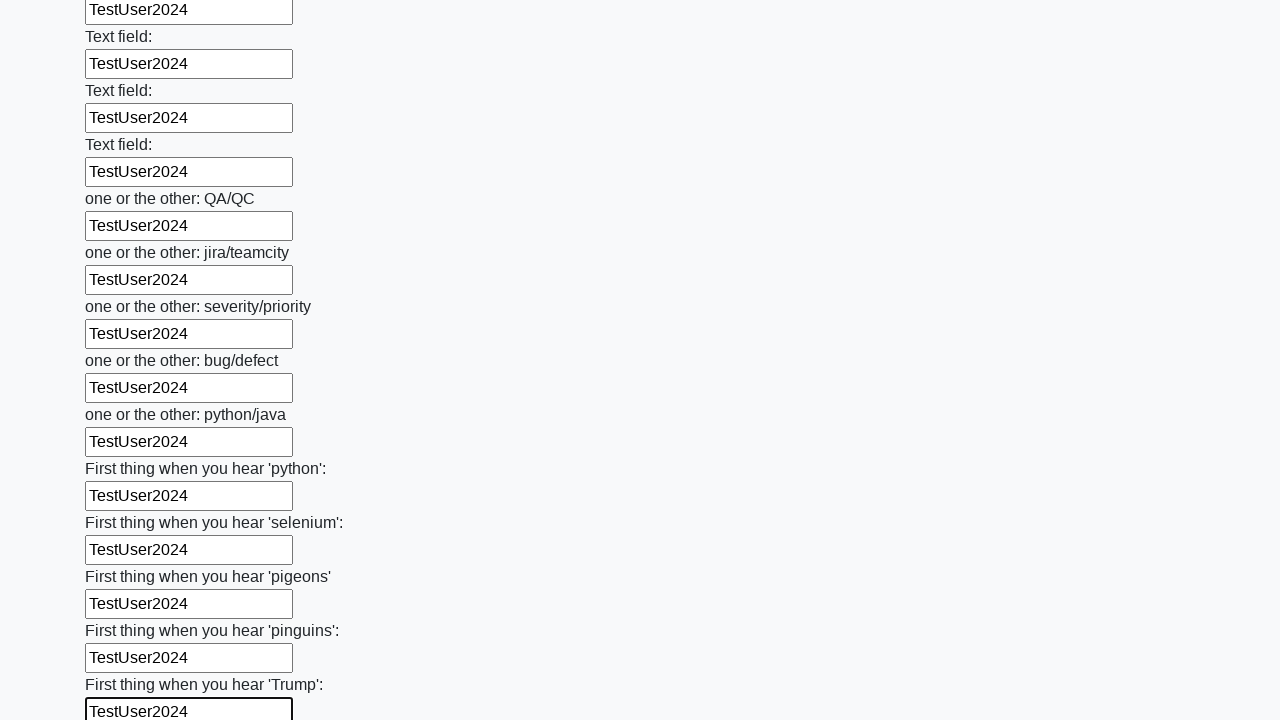

Filled input field with 'TestUser2024' on input >> nth=97
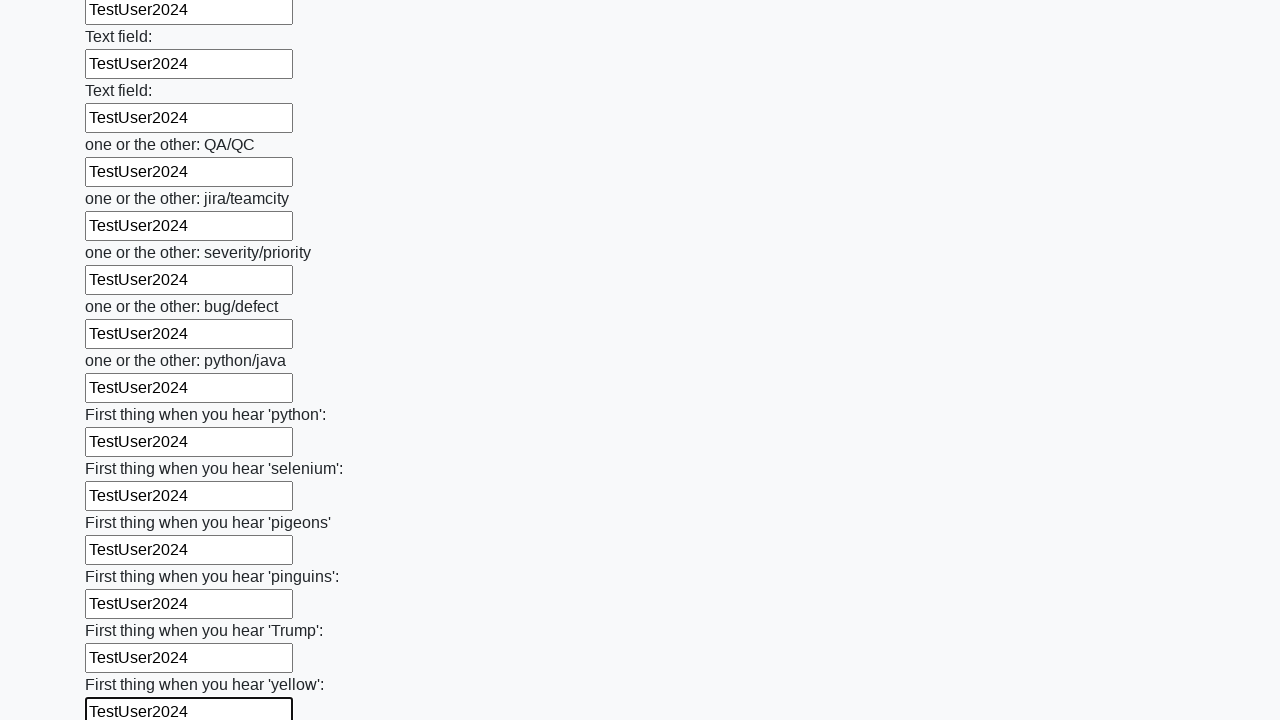

Filled input field with 'TestUser2024' on input >> nth=98
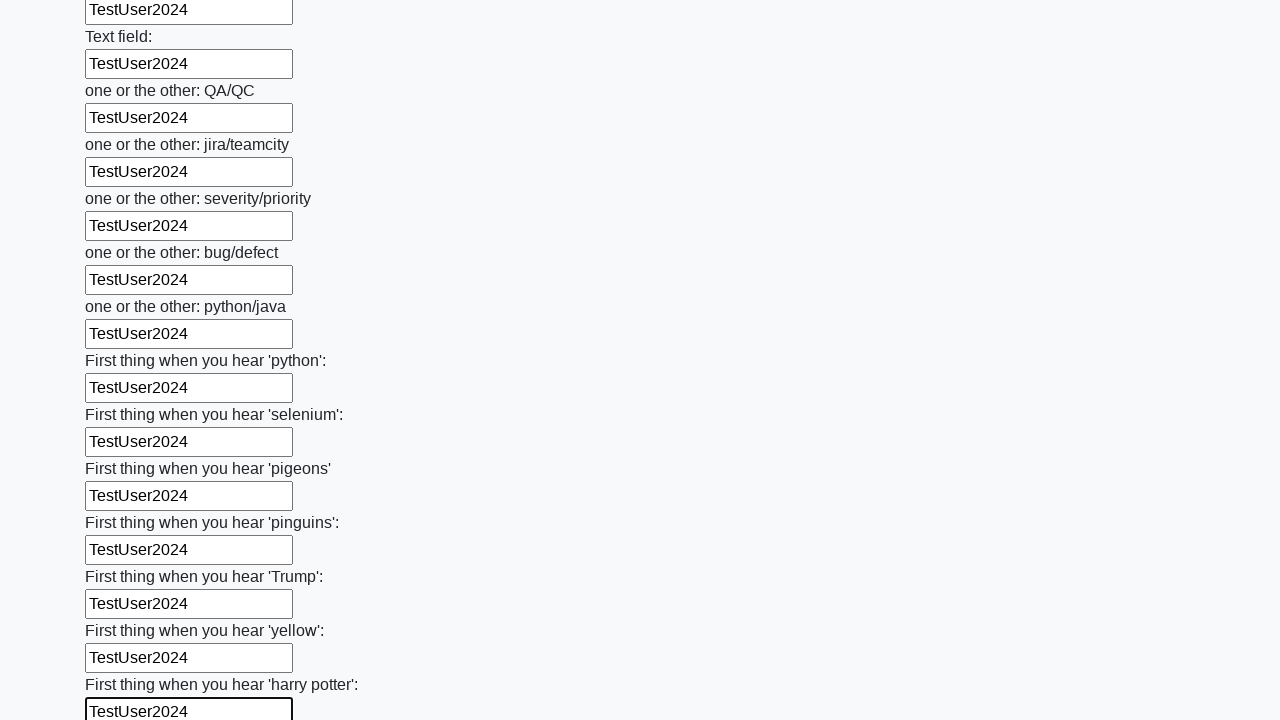

Filled input field with 'TestUser2024' on input >> nth=99
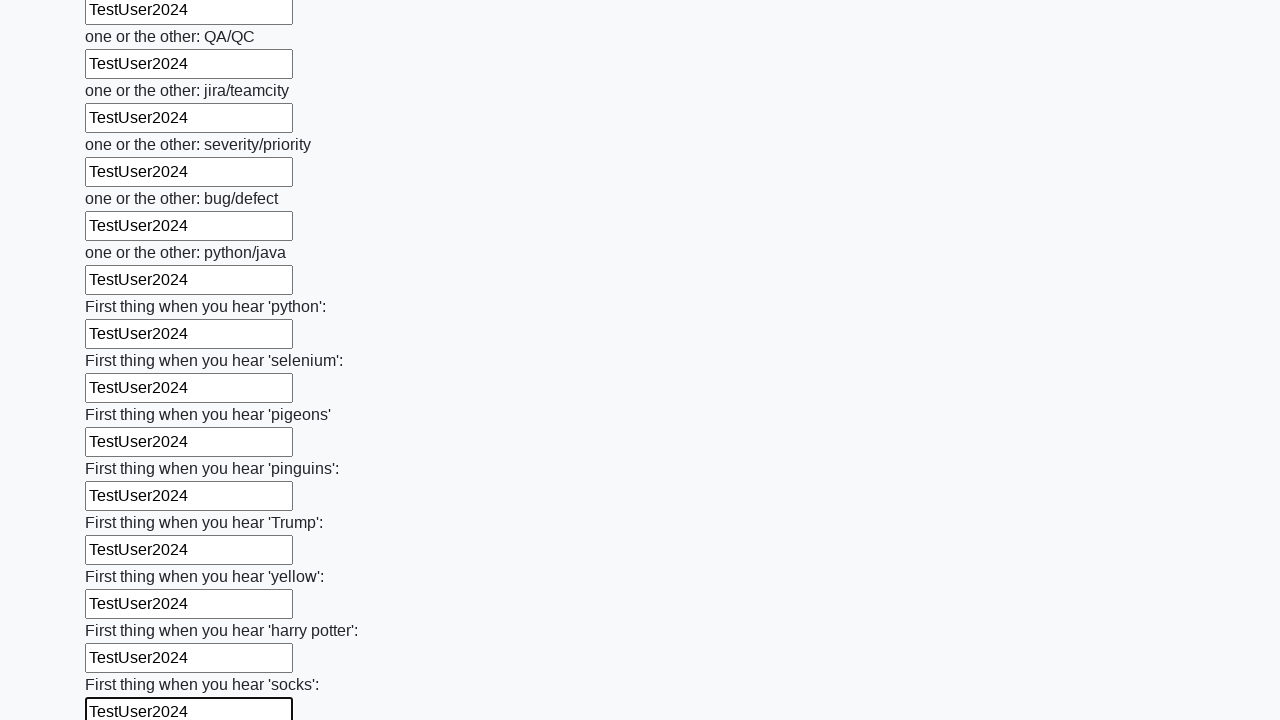

Clicked submit button at (123, 611) on button.btn
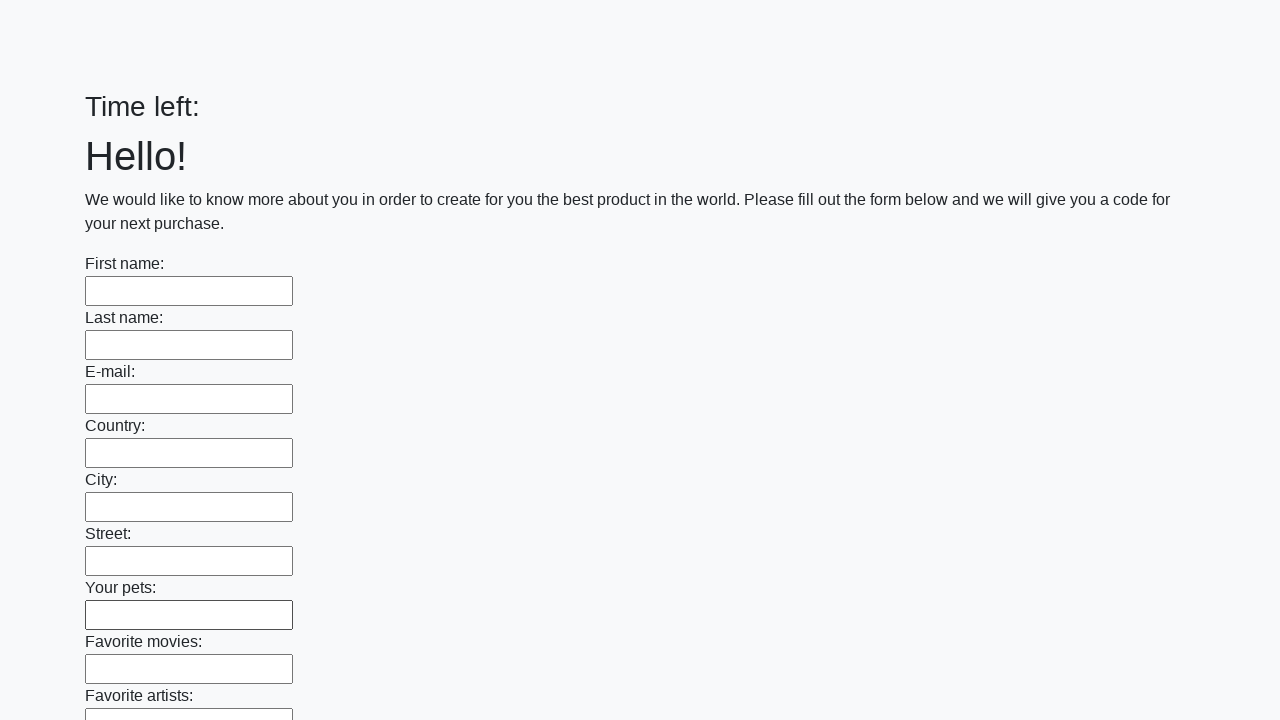

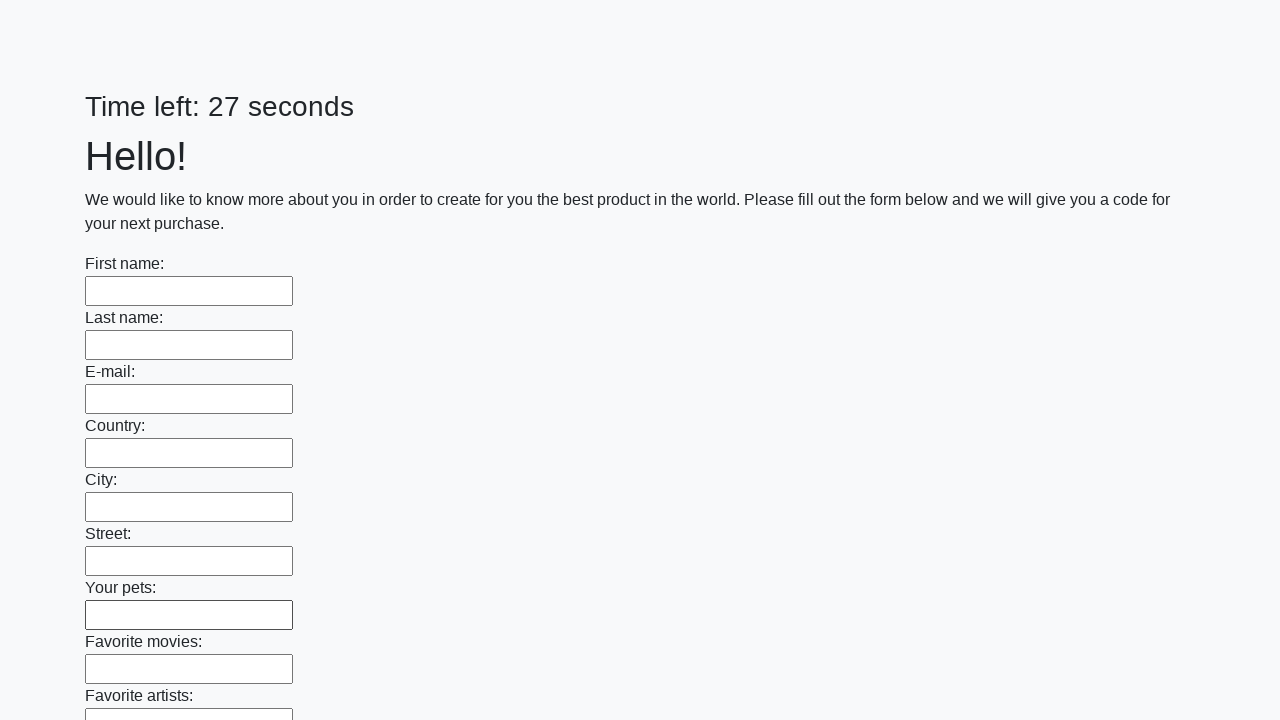